Tests a large form by filling all input fields with text and clicking the submit button

Starting URL: http://suninjuly.github.io/huge_form.html

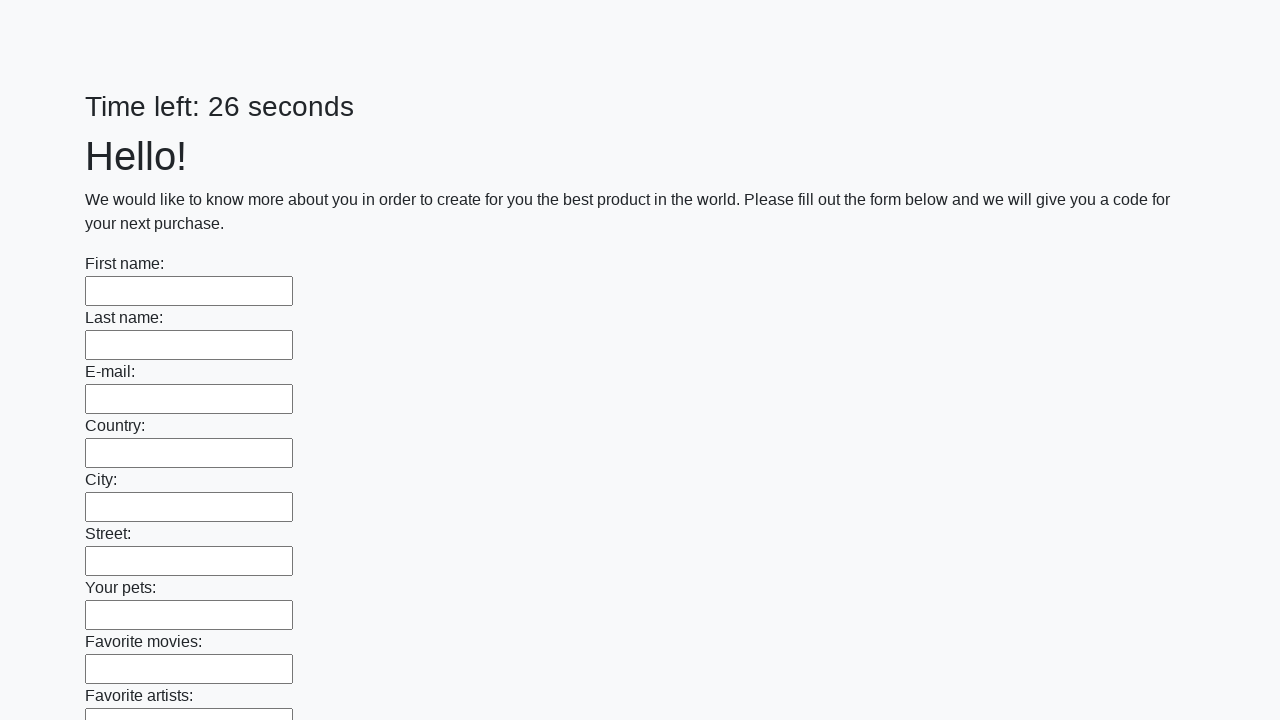

Located all input elements on the huge form
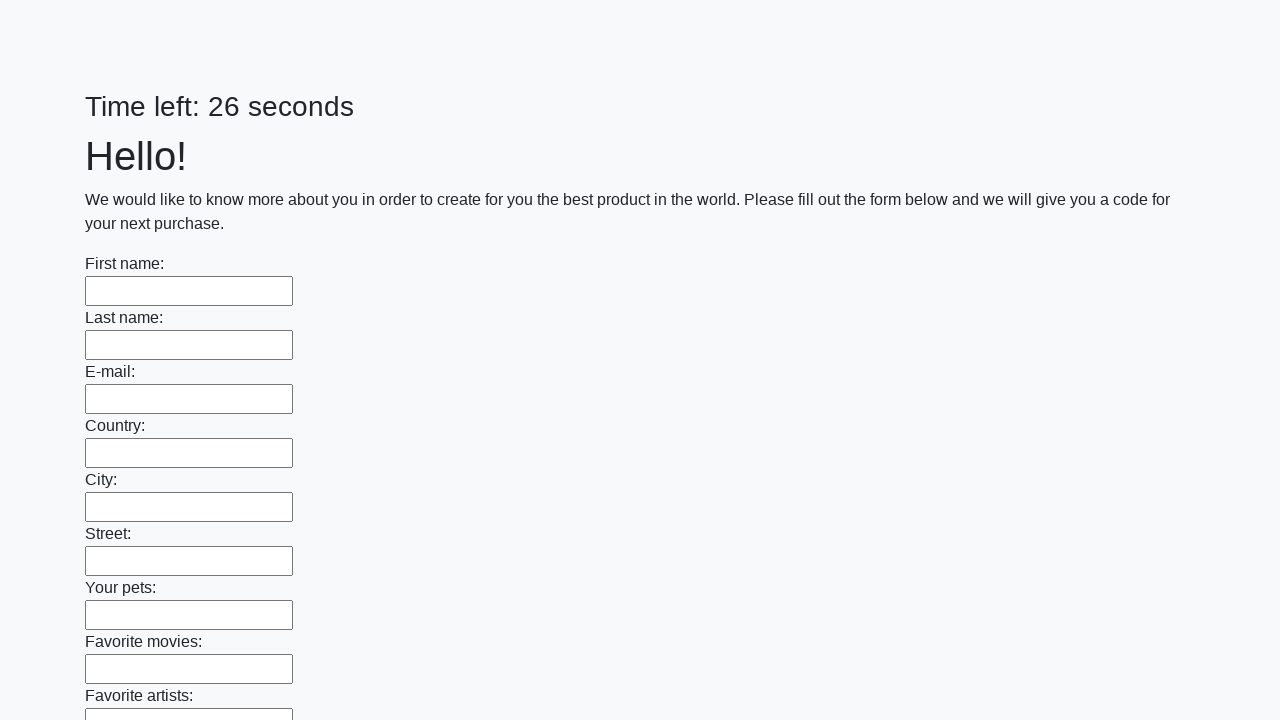

Filled input field with 'Мой ответ' on input >> nth=0
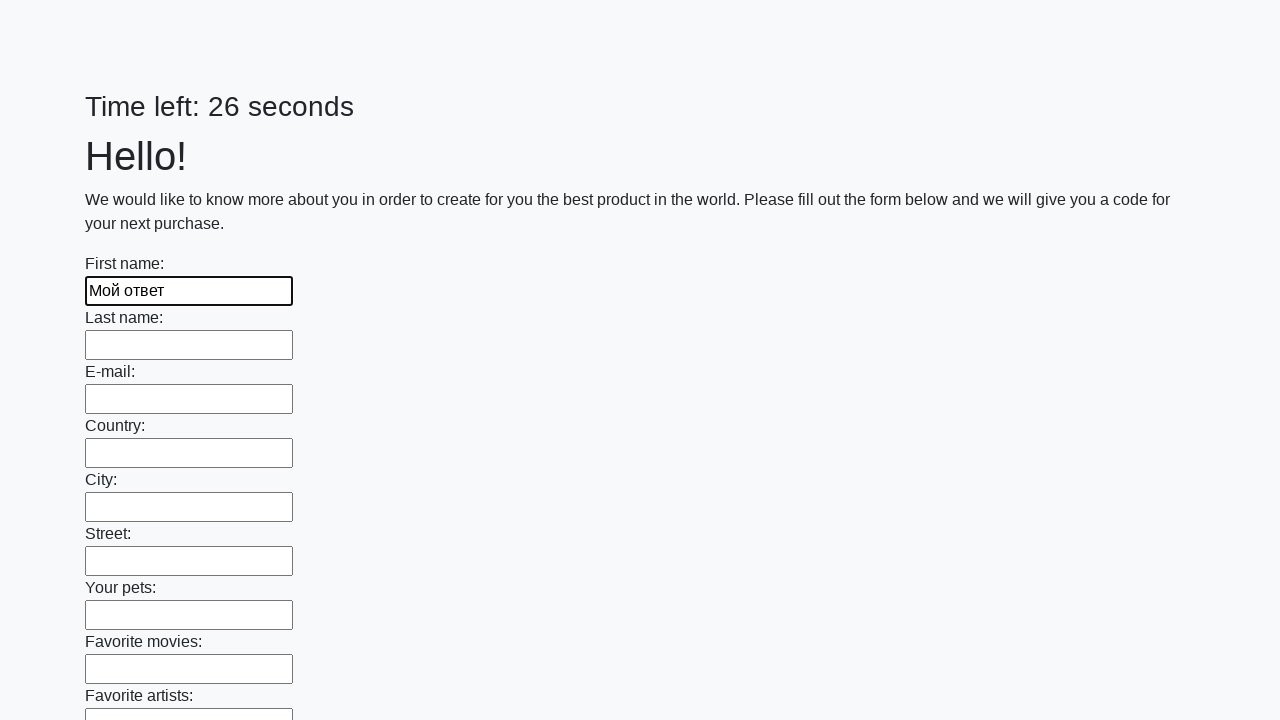

Filled input field with 'Мой ответ' on input >> nth=1
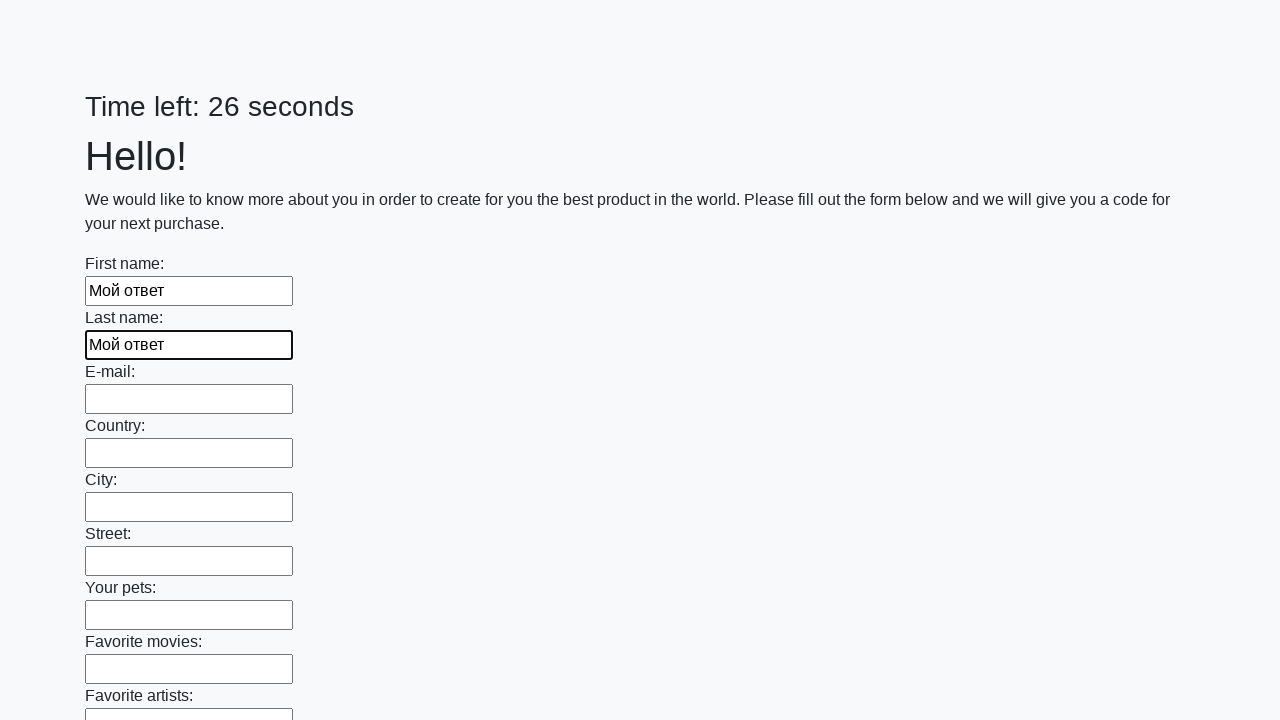

Filled input field with 'Мой ответ' on input >> nth=2
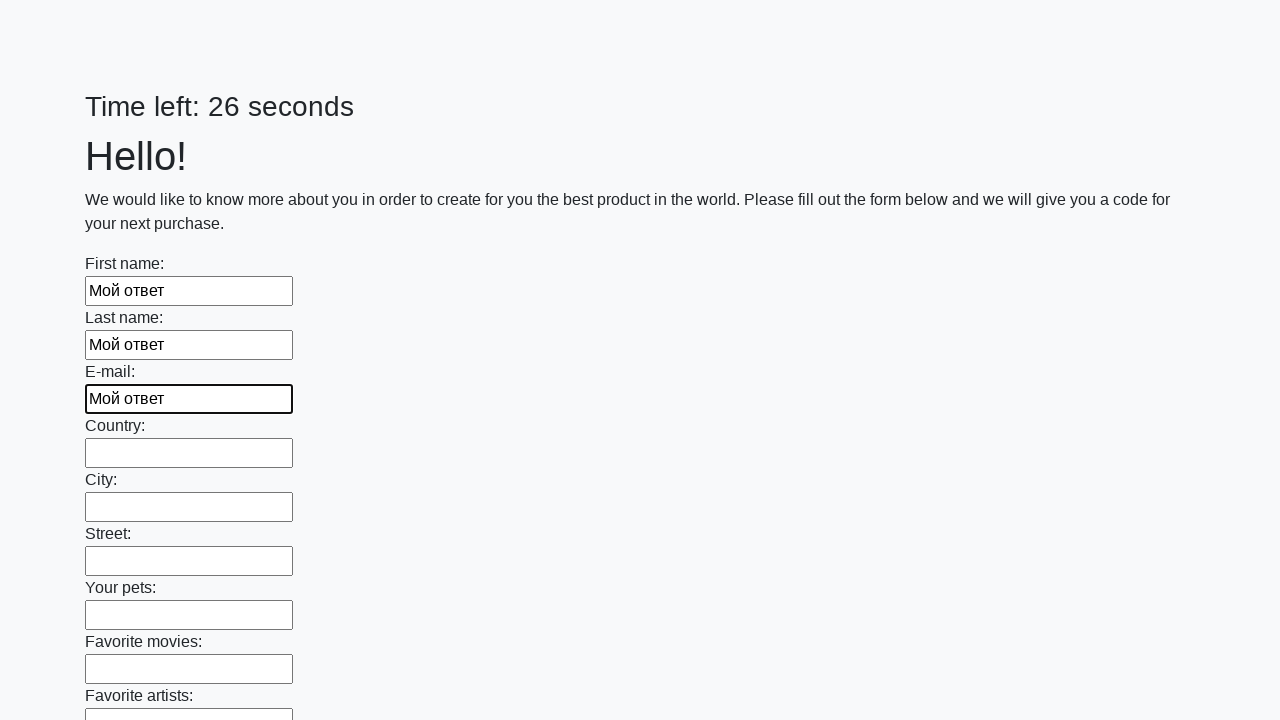

Filled input field with 'Мой ответ' on input >> nth=3
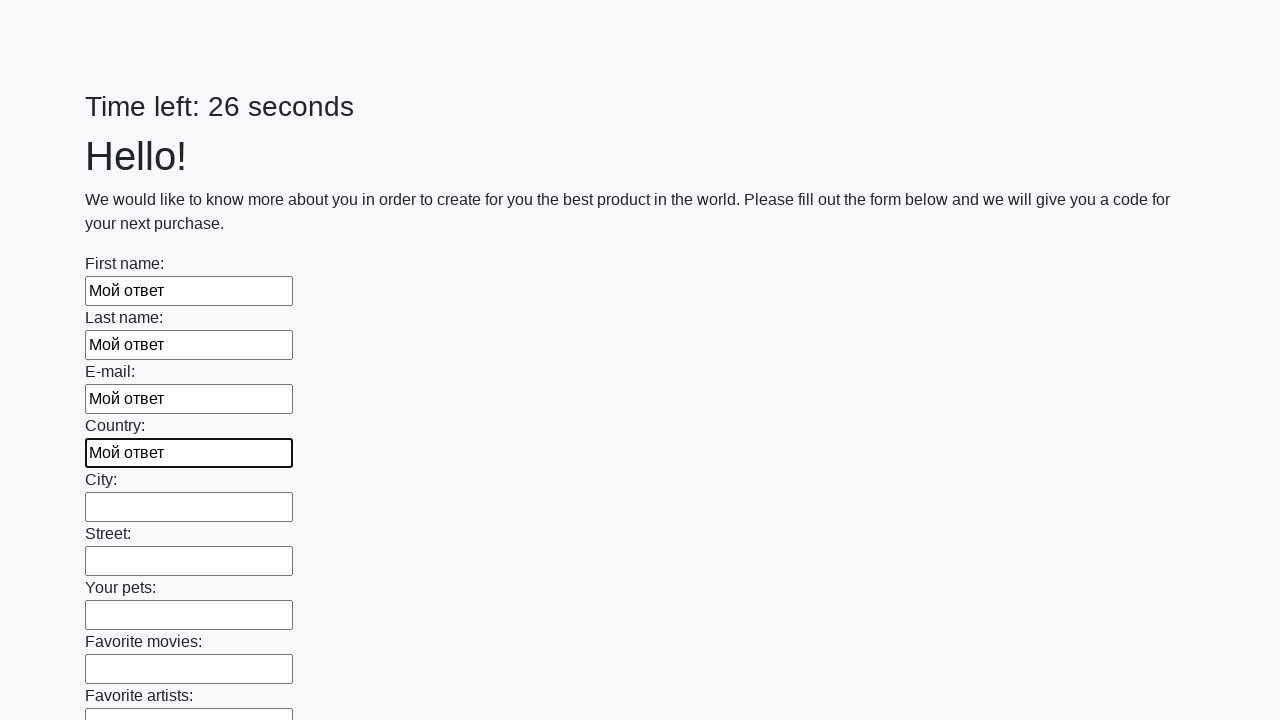

Filled input field with 'Мой ответ' on input >> nth=4
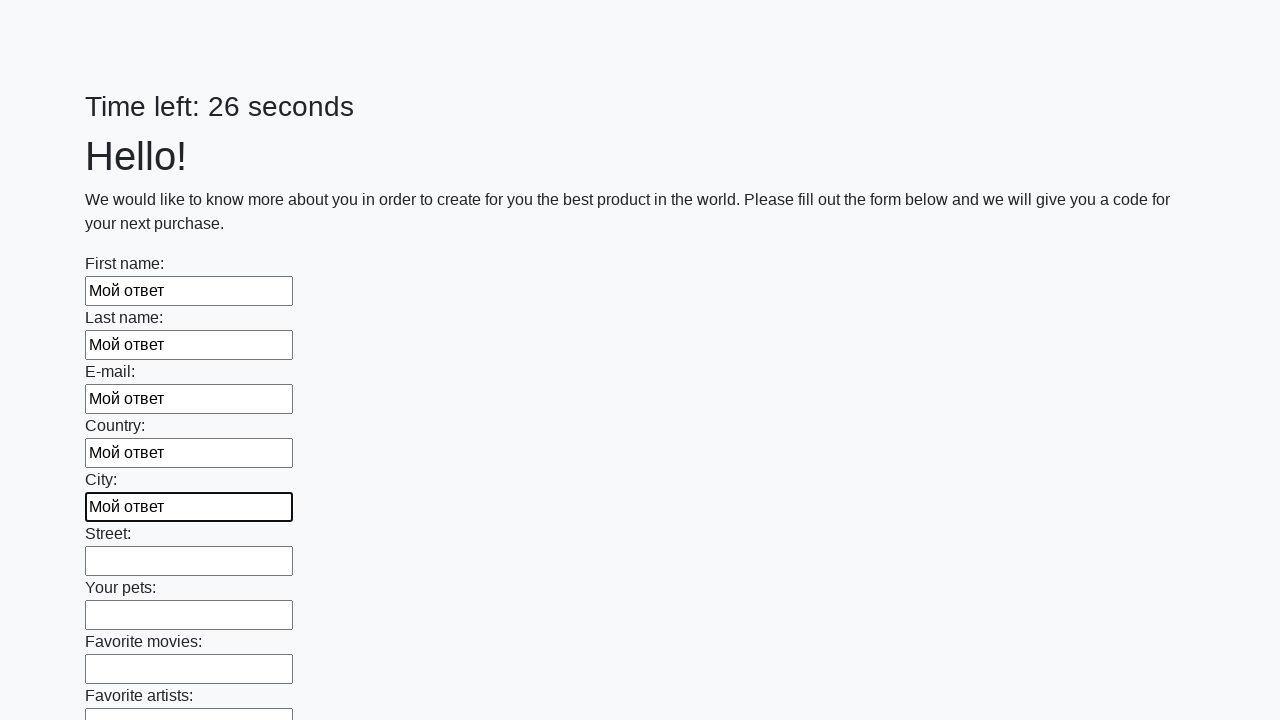

Filled input field with 'Мой ответ' on input >> nth=5
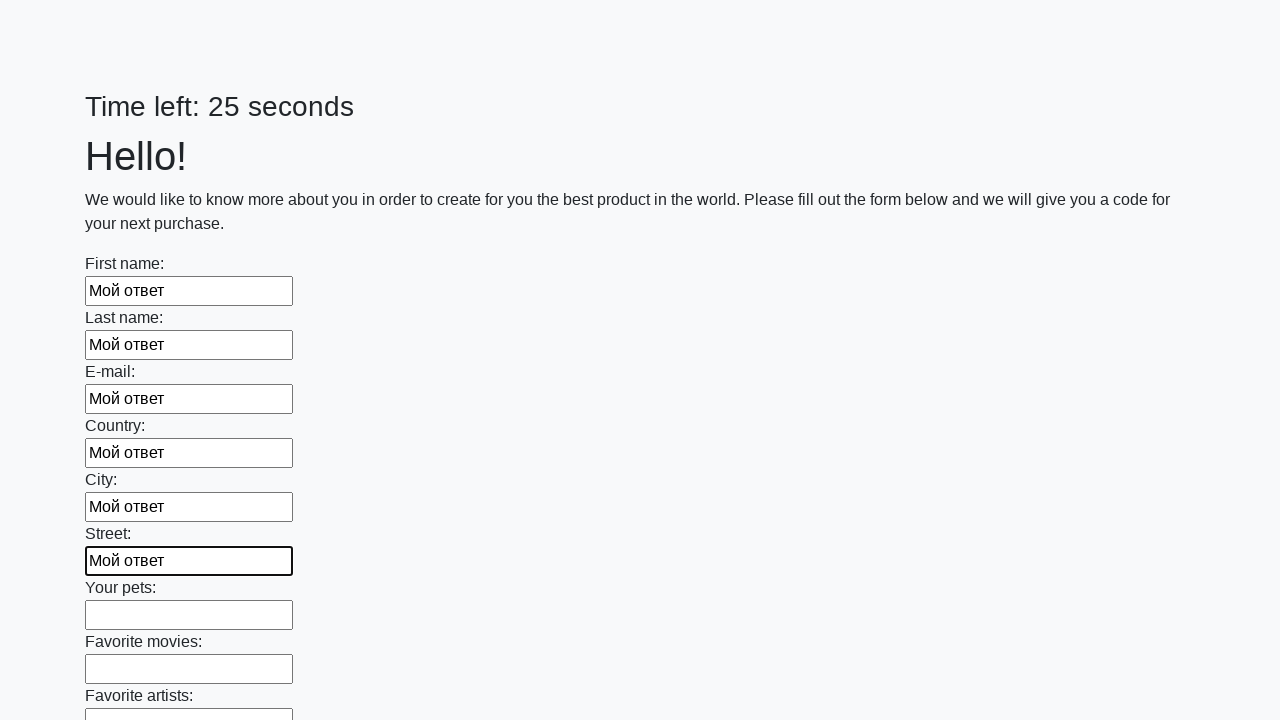

Filled input field with 'Мой ответ' on input >> nth=6
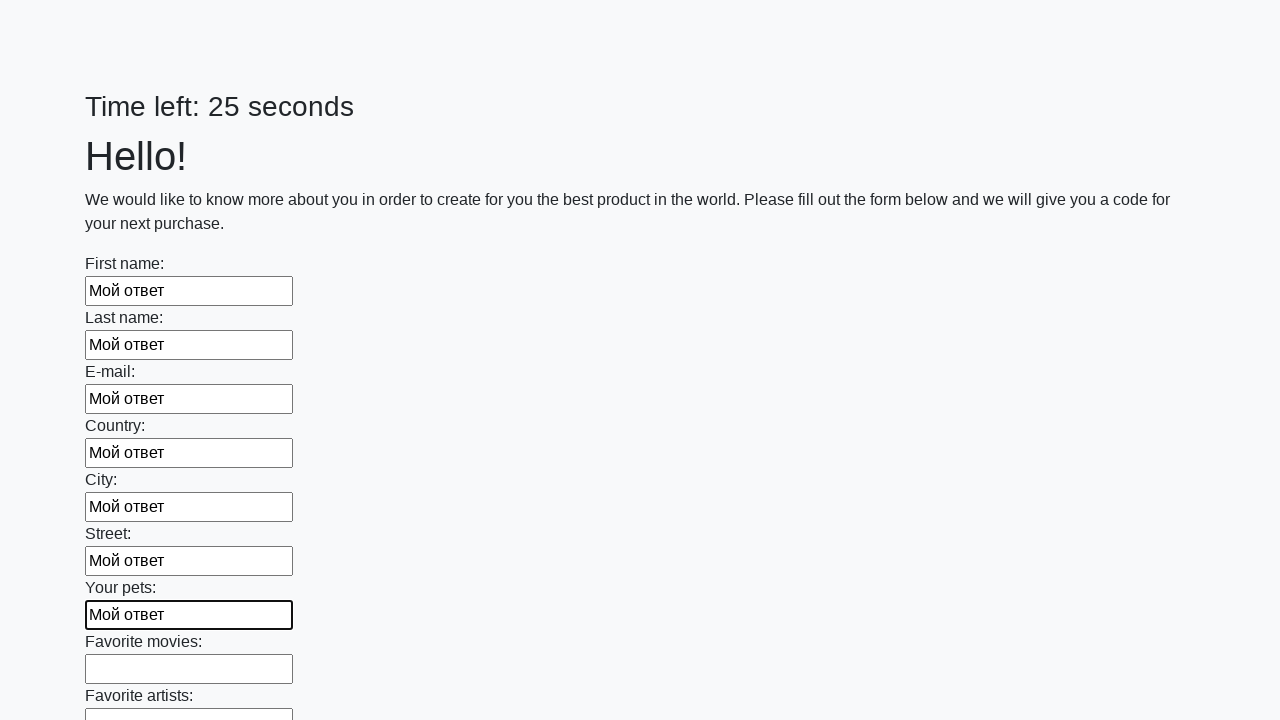

Filled input field with 'Мой ответ' on input >> nth=7
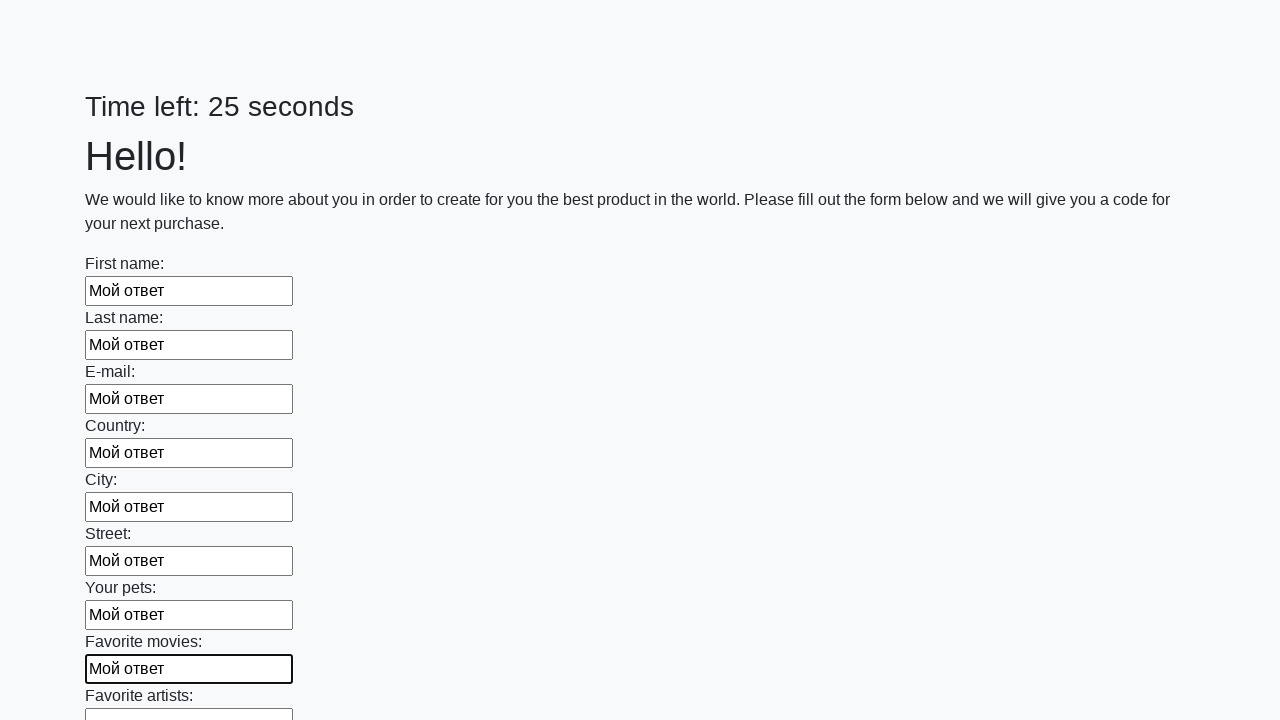

Filled input field with 'Мой ответ' on input >> nth=8
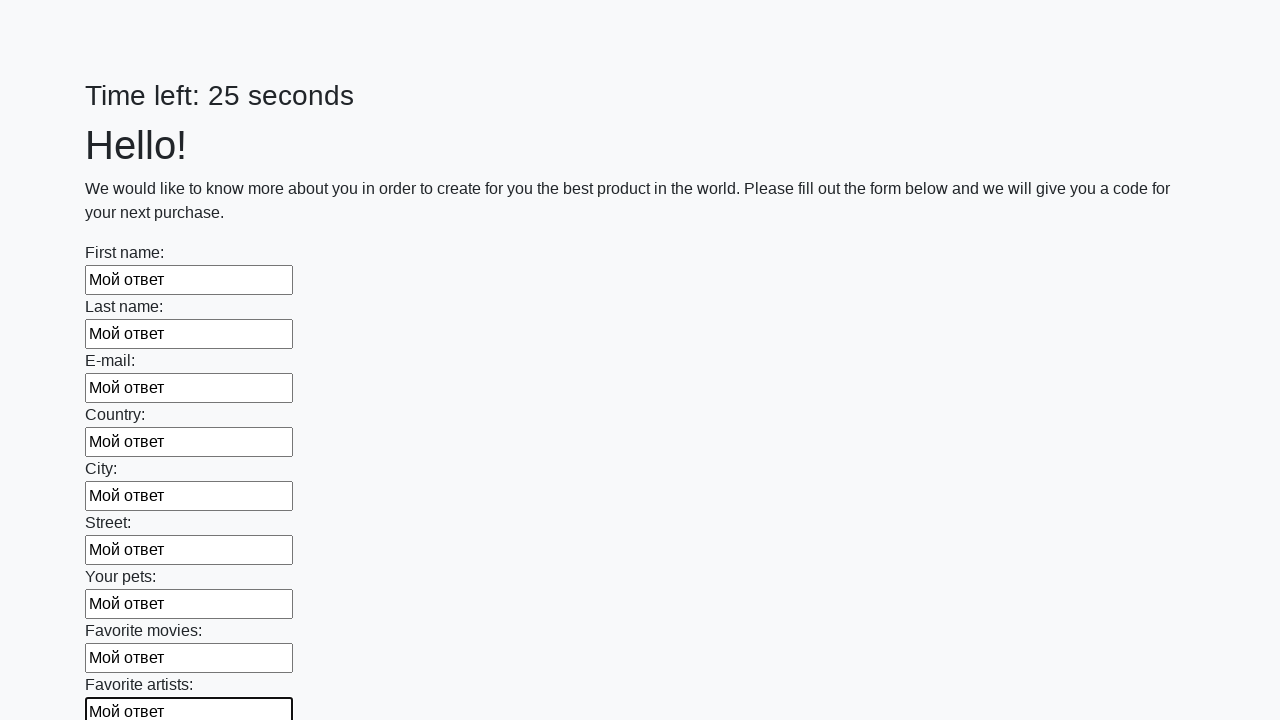

Filled input field with 'Мой ответ' on input >> nth=9
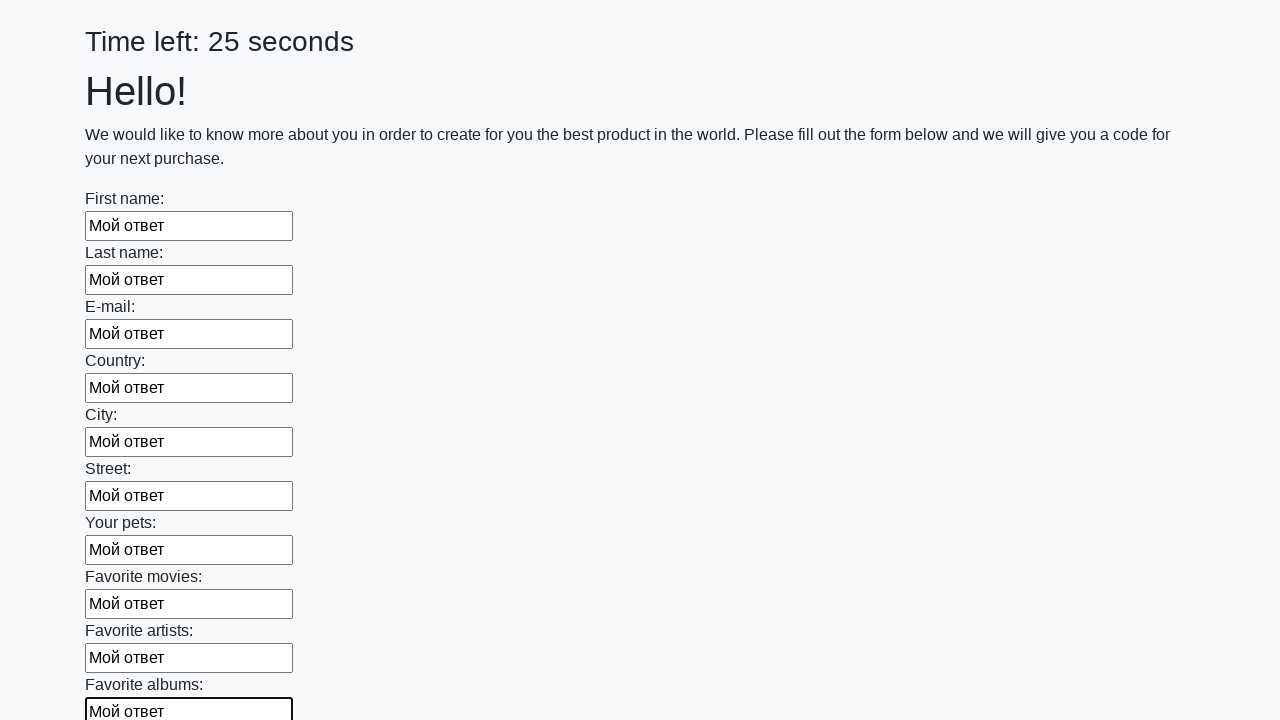

Filled input field with 'Мой ответ' on input >> nth=10
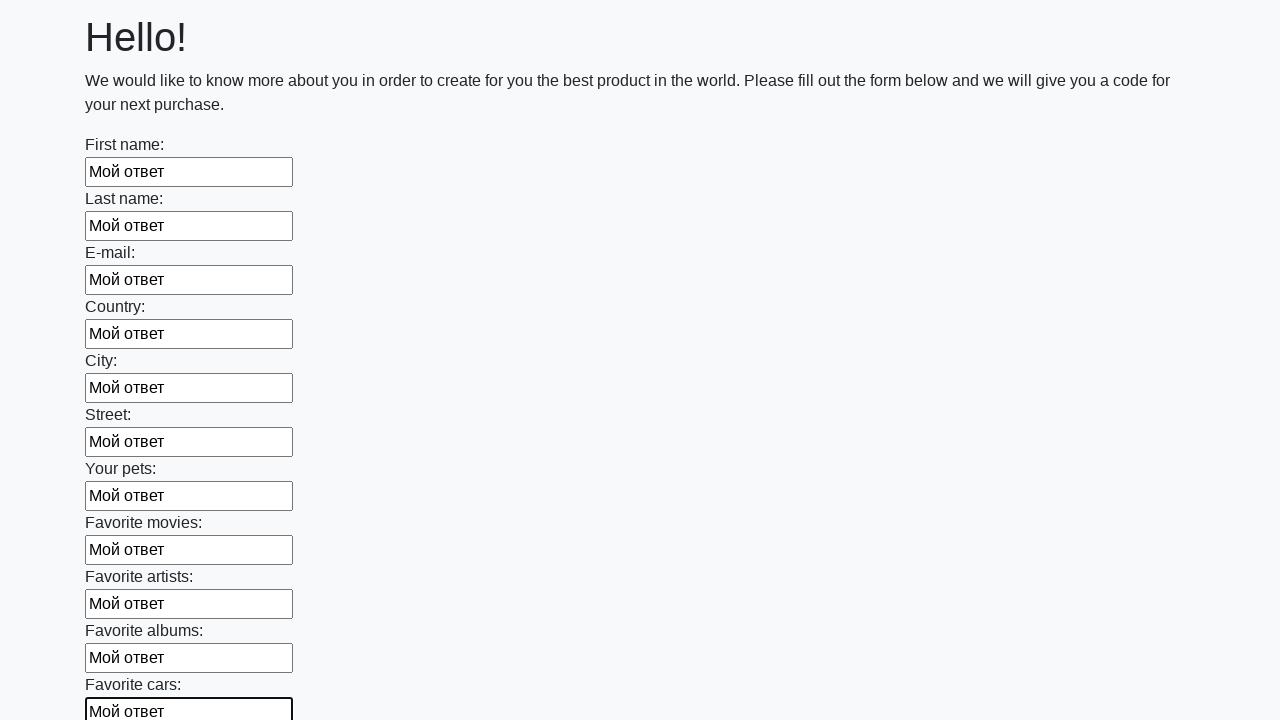

Filled input field with 'Мой ответ' on input >> nth=11
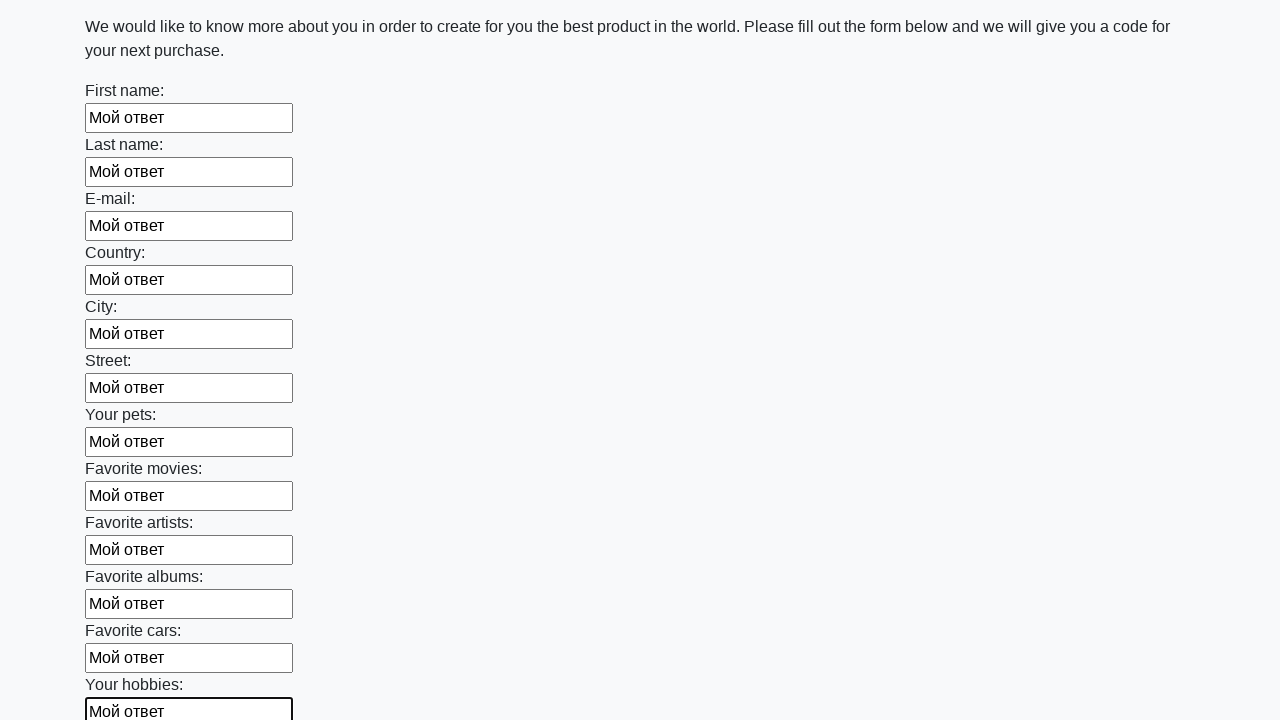

Filled input field with 'Мой ответ' on input >> nth=12
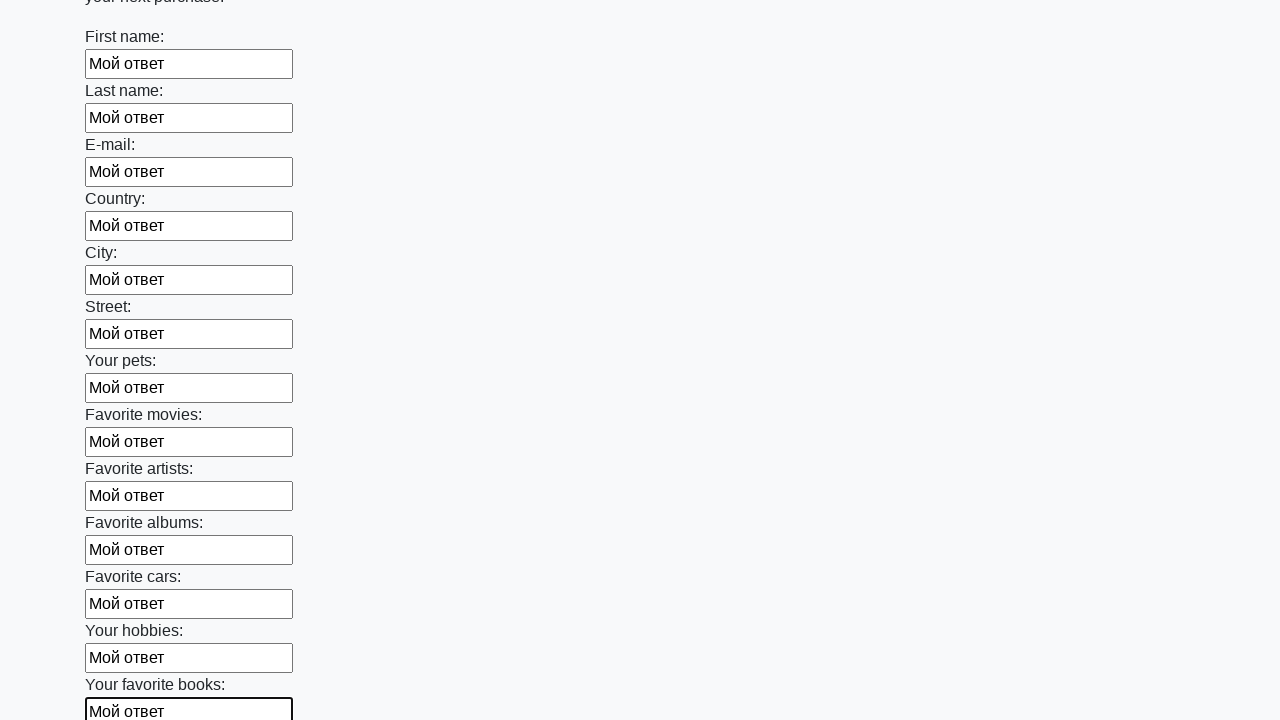

Filled input field with 'Мой ответ' on input >> nth=13
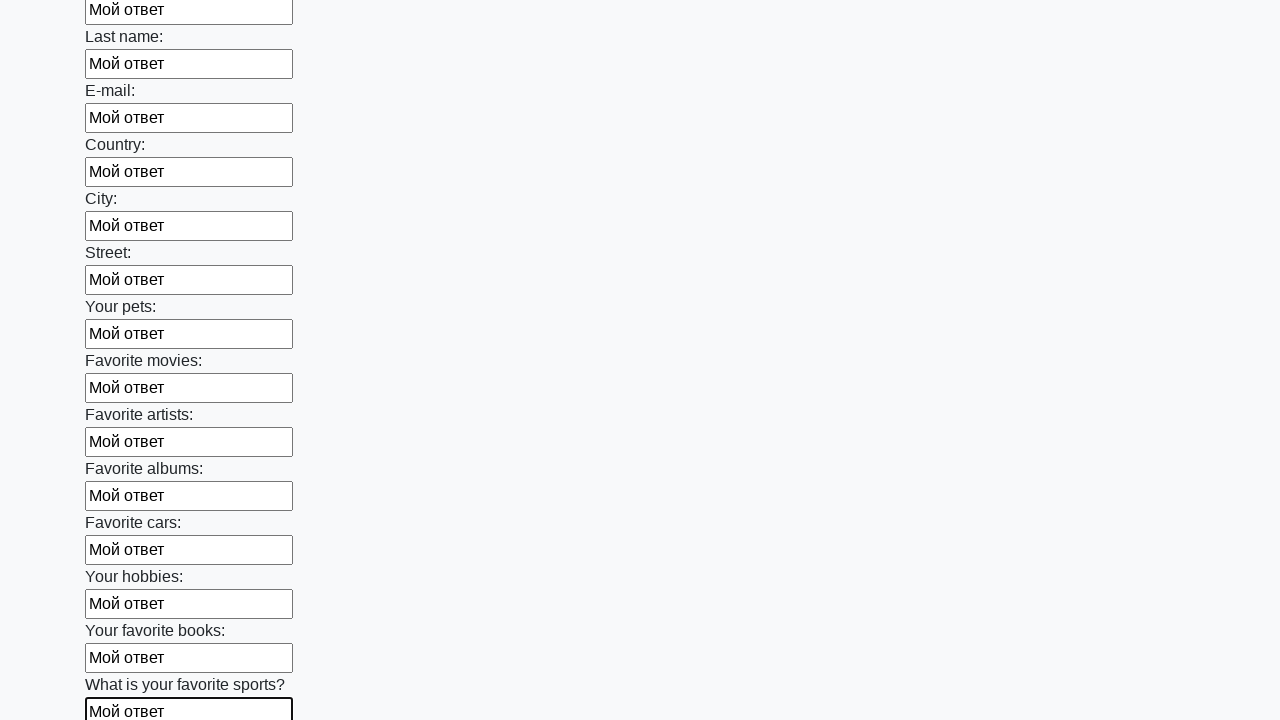

Filled input field with 'Мой ответ' on input >> nth=14
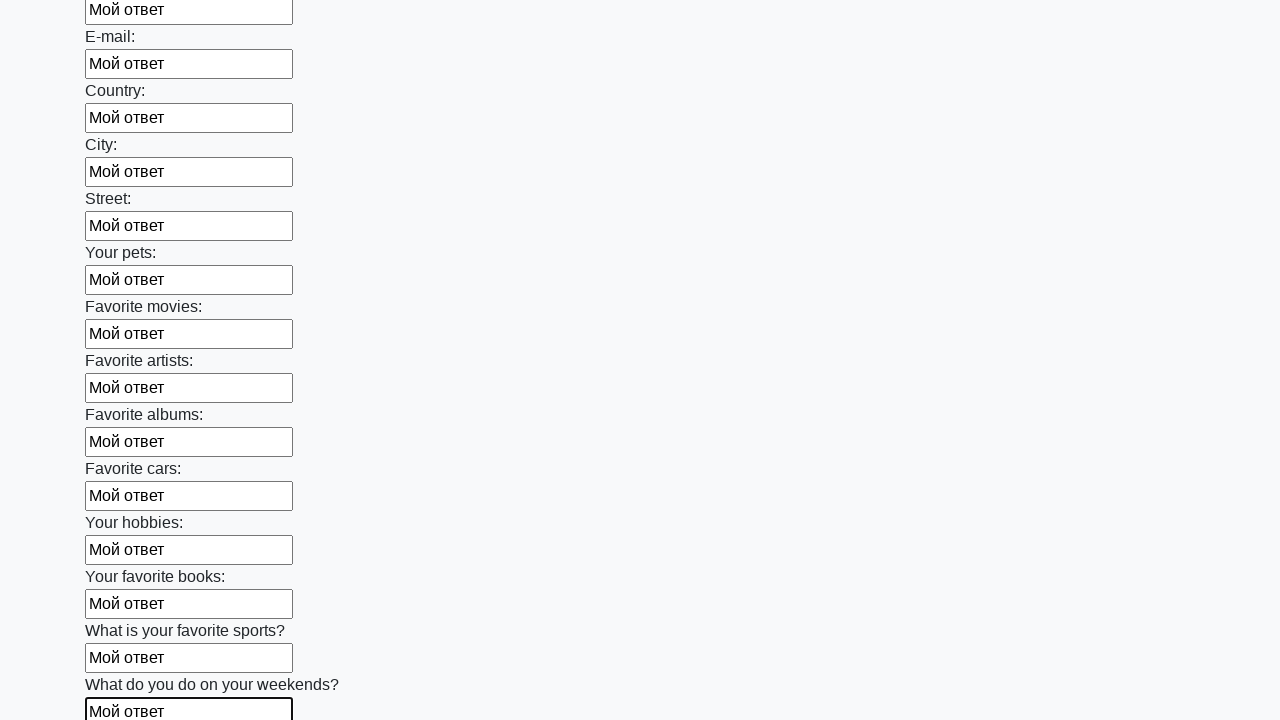

Filled input field with 'Мой ответ' on input >> nth=15
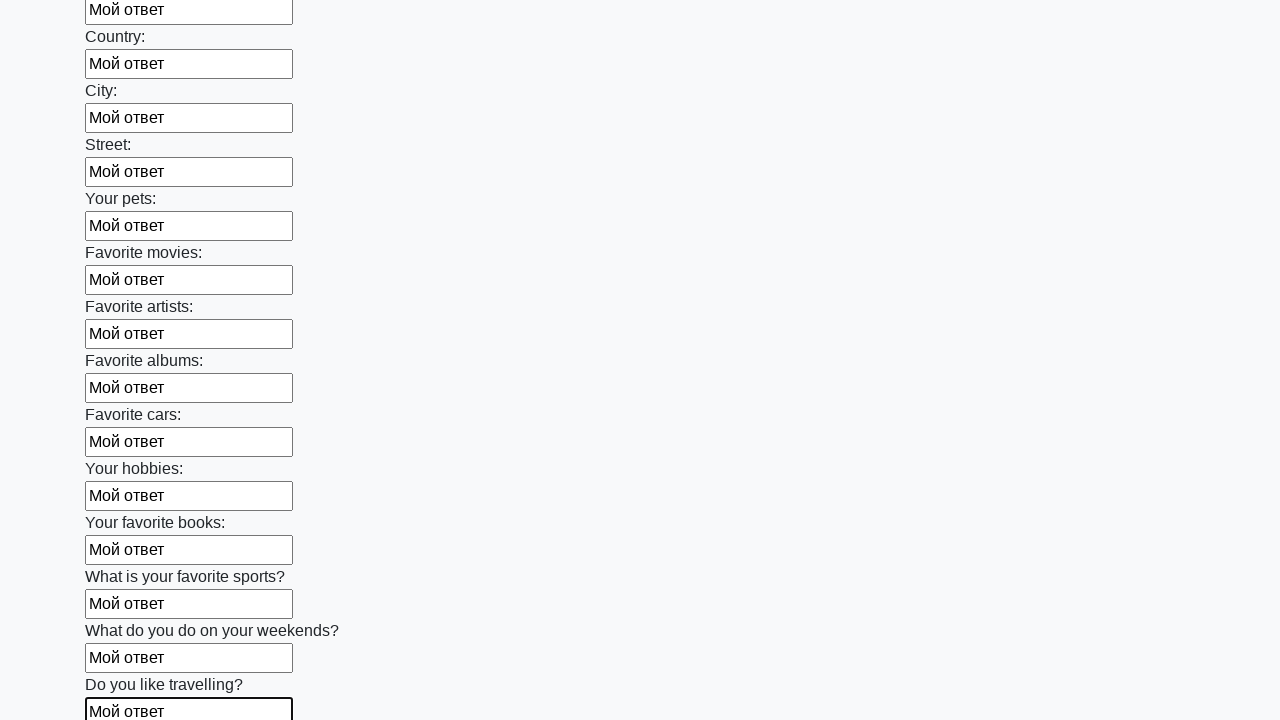

Filled input field with 'Мой ответ' on input >> nth=16
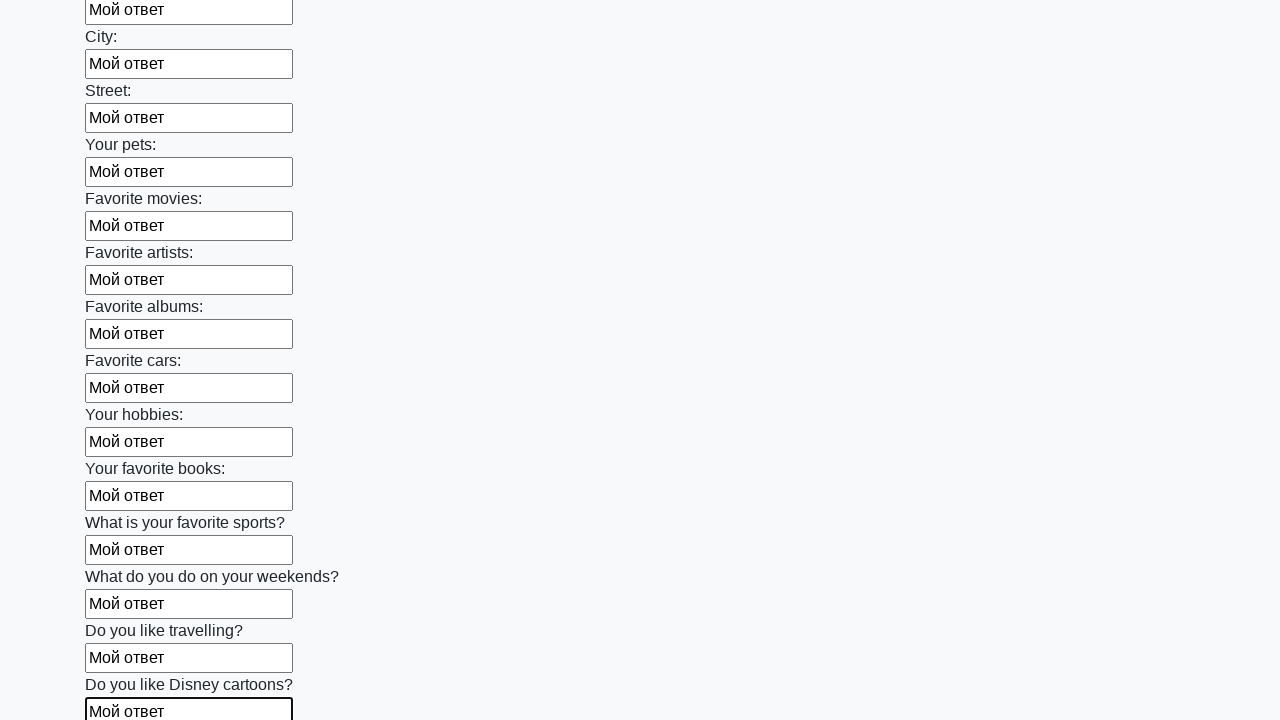

Filled input field with 'Мой ответ' on input >> nth=17
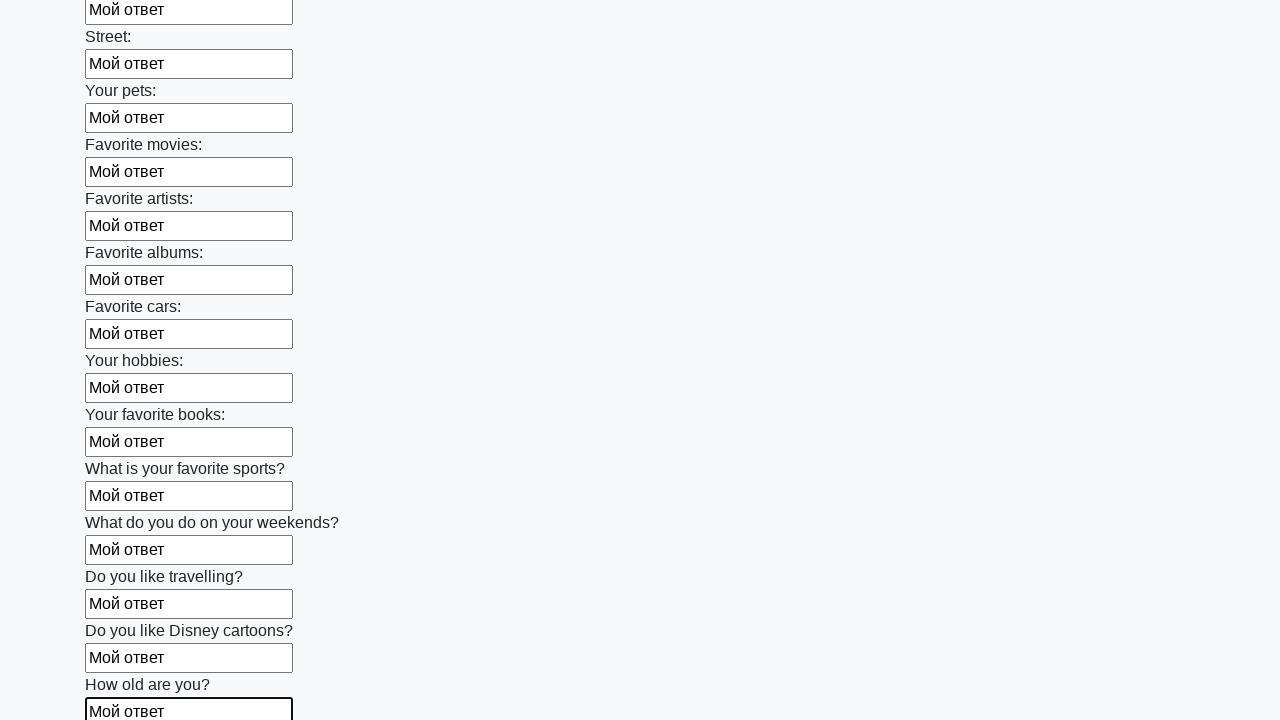

Filled input field with 'Мой ответ' on input >> nth=18
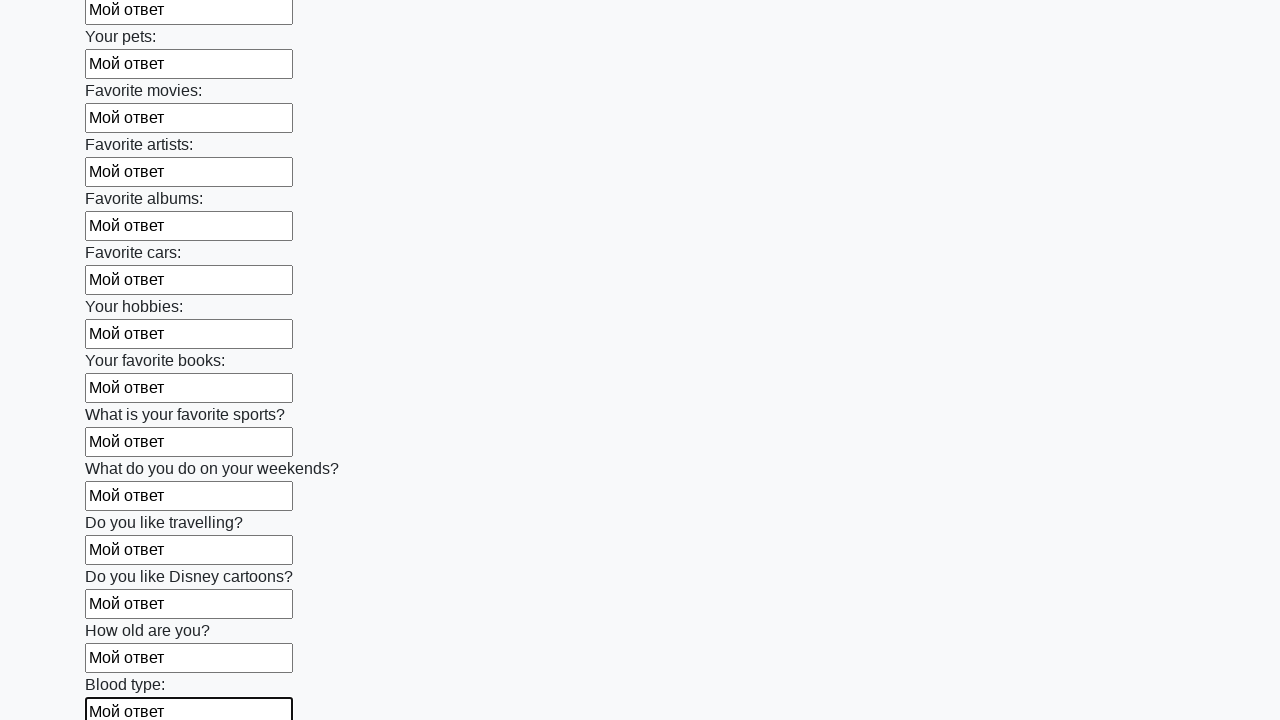

Filled input field with 'Мой ответ' on input >> nth=19
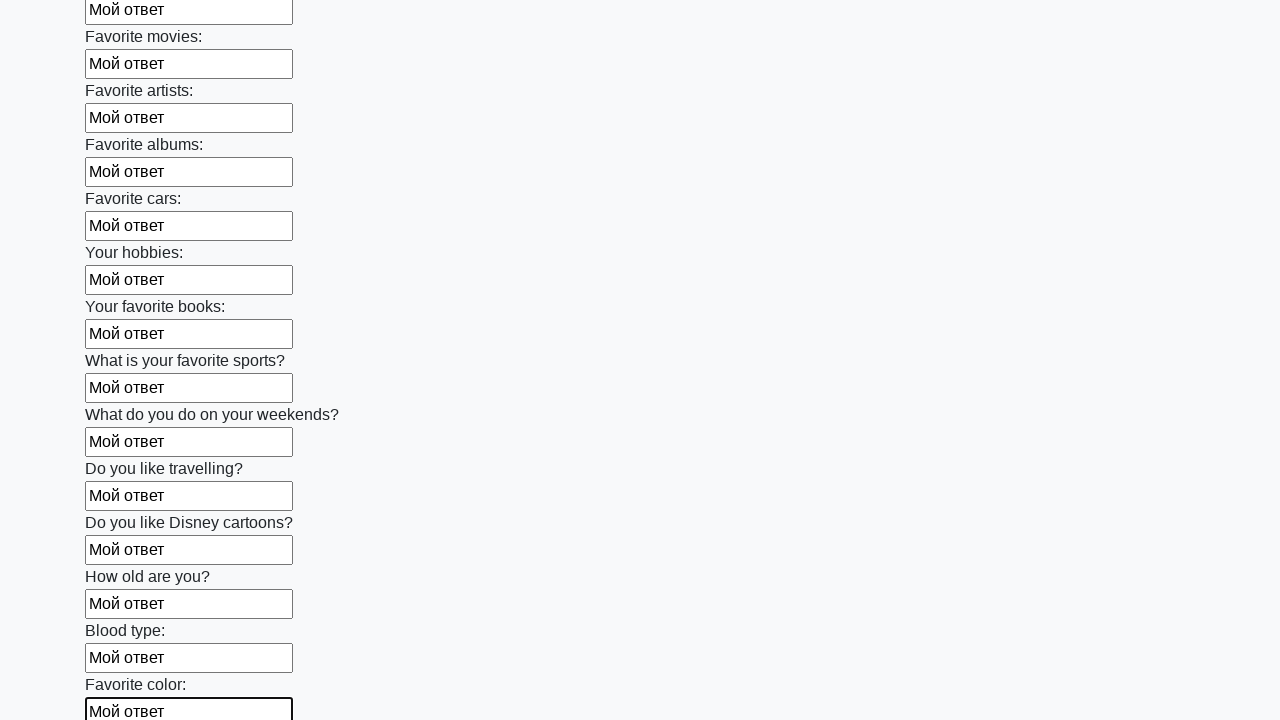

Filled input field with 'Мой ответ' on input >> nth=20
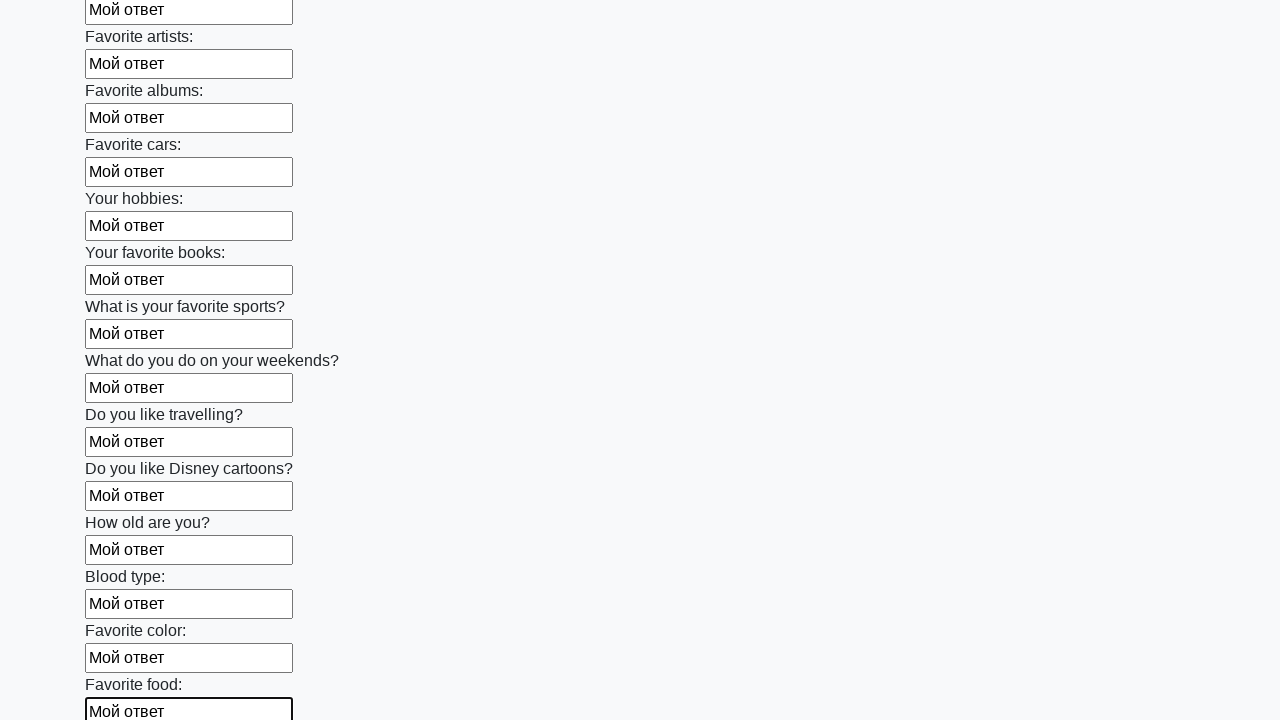

Filled input field with 'Мой ответ' on input >> nth=21
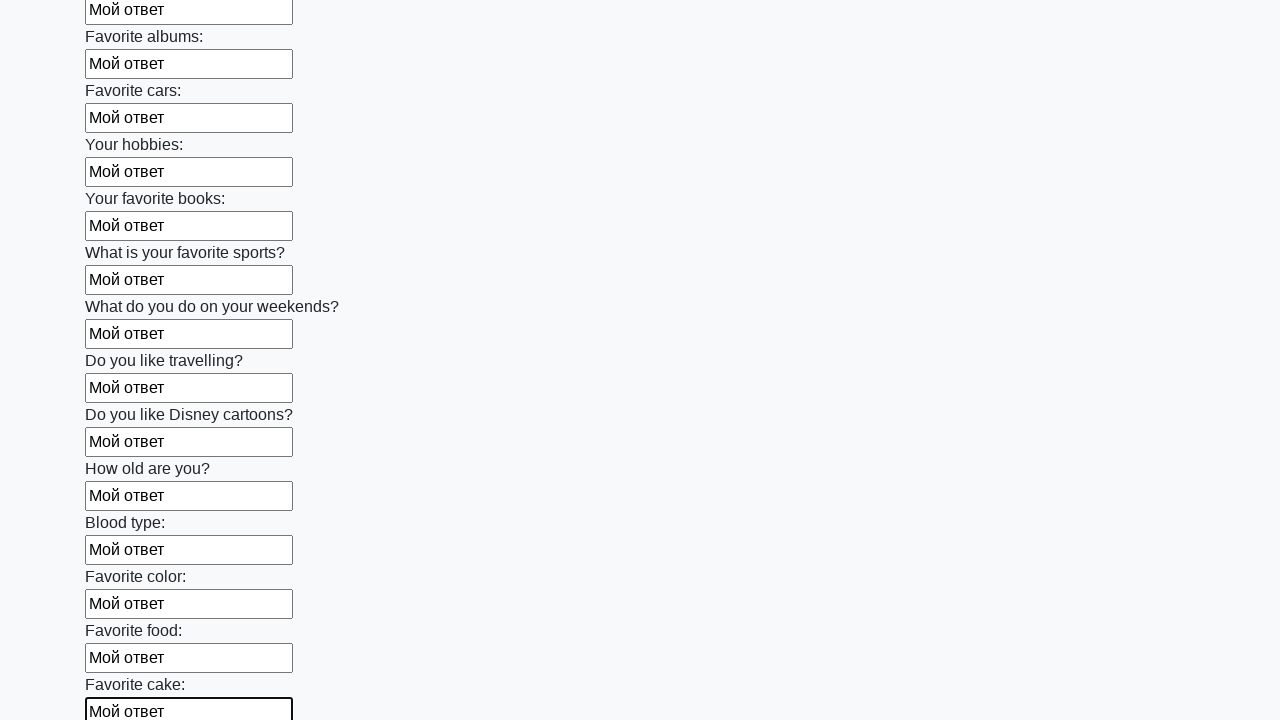

Filled input field with 'Мой ответ' on input >> nth=22
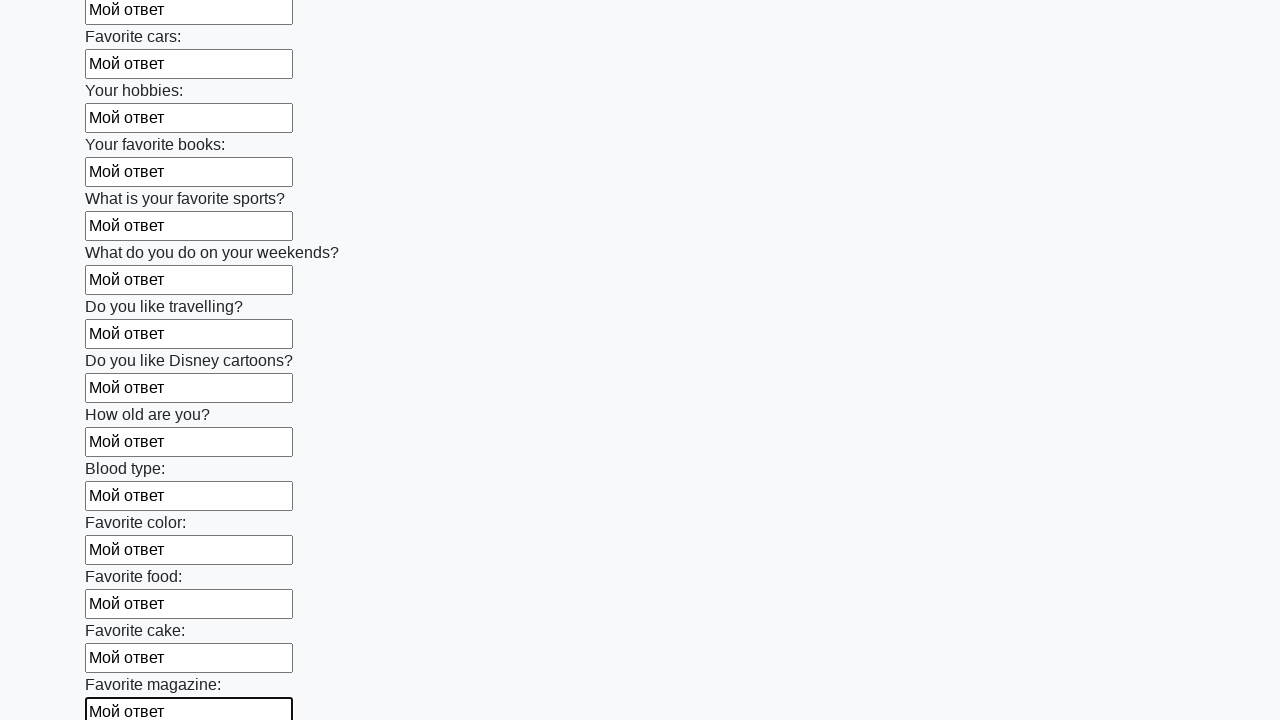

Filled input field with 'Мой ответ' on input >> nth=23
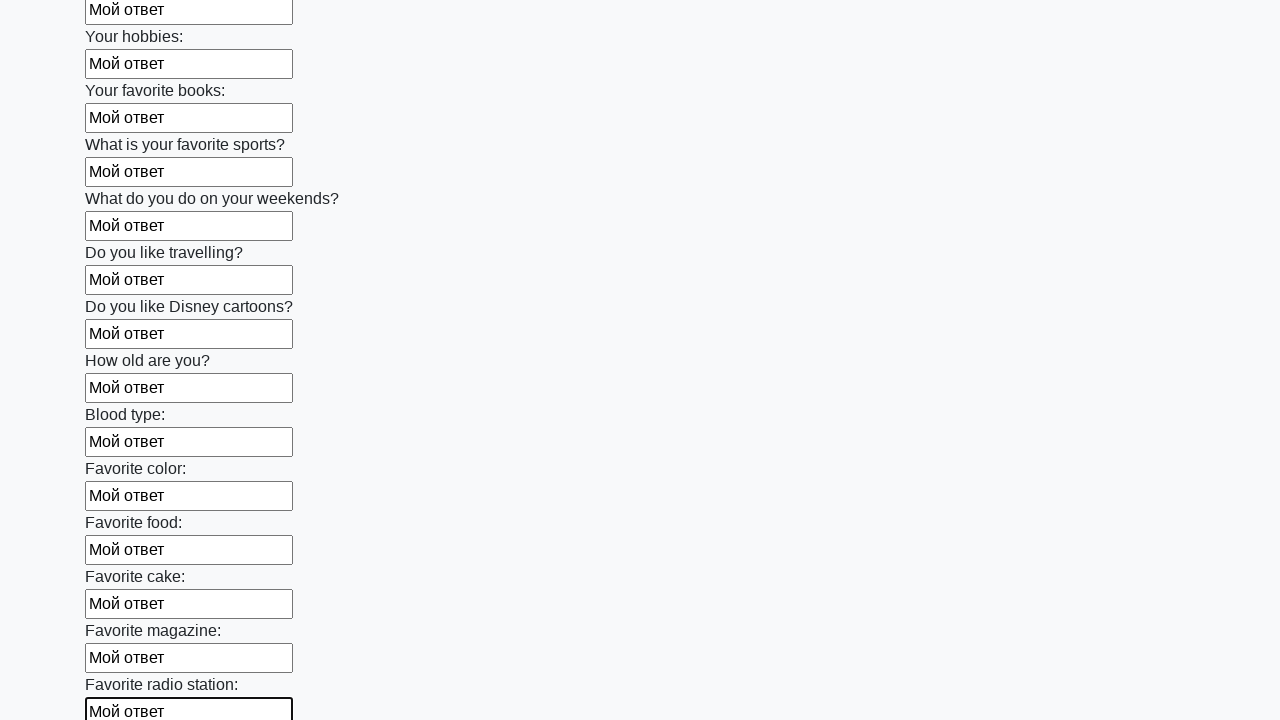

Filled input field with 'Мой ответ' on input >> nth=24
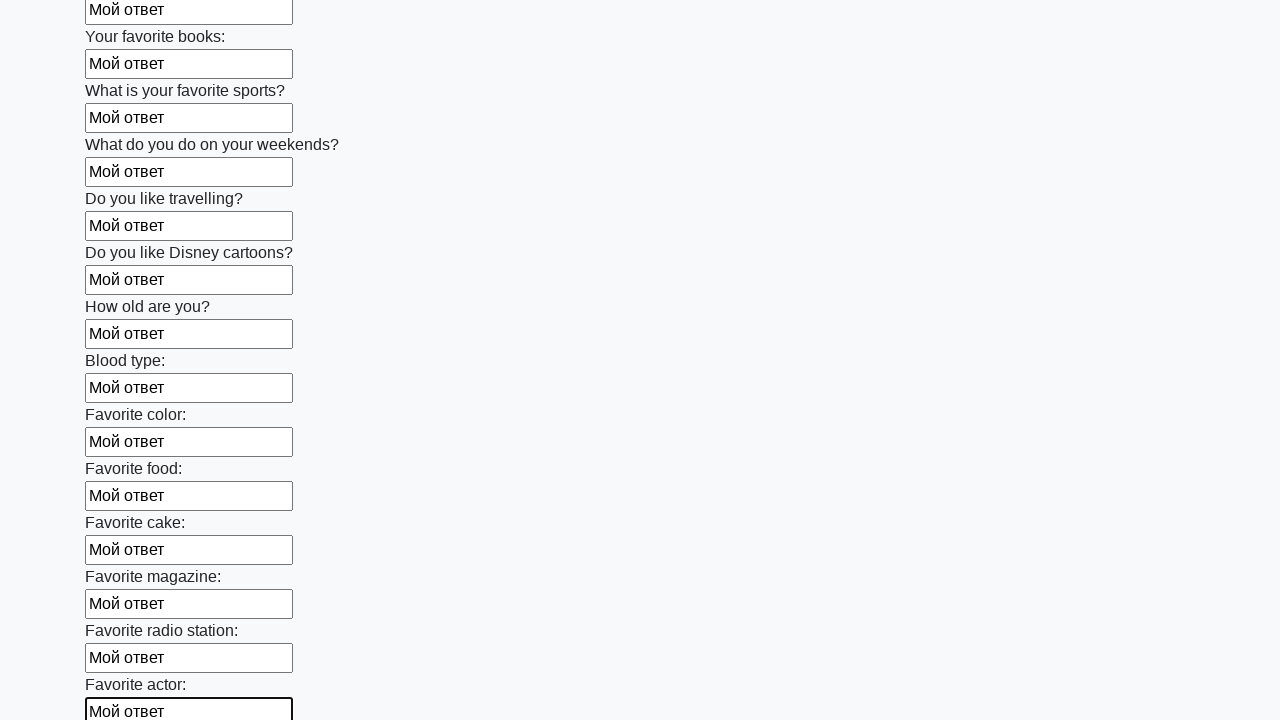

Filled input field with 'Мой ответ' on input >> nth=25
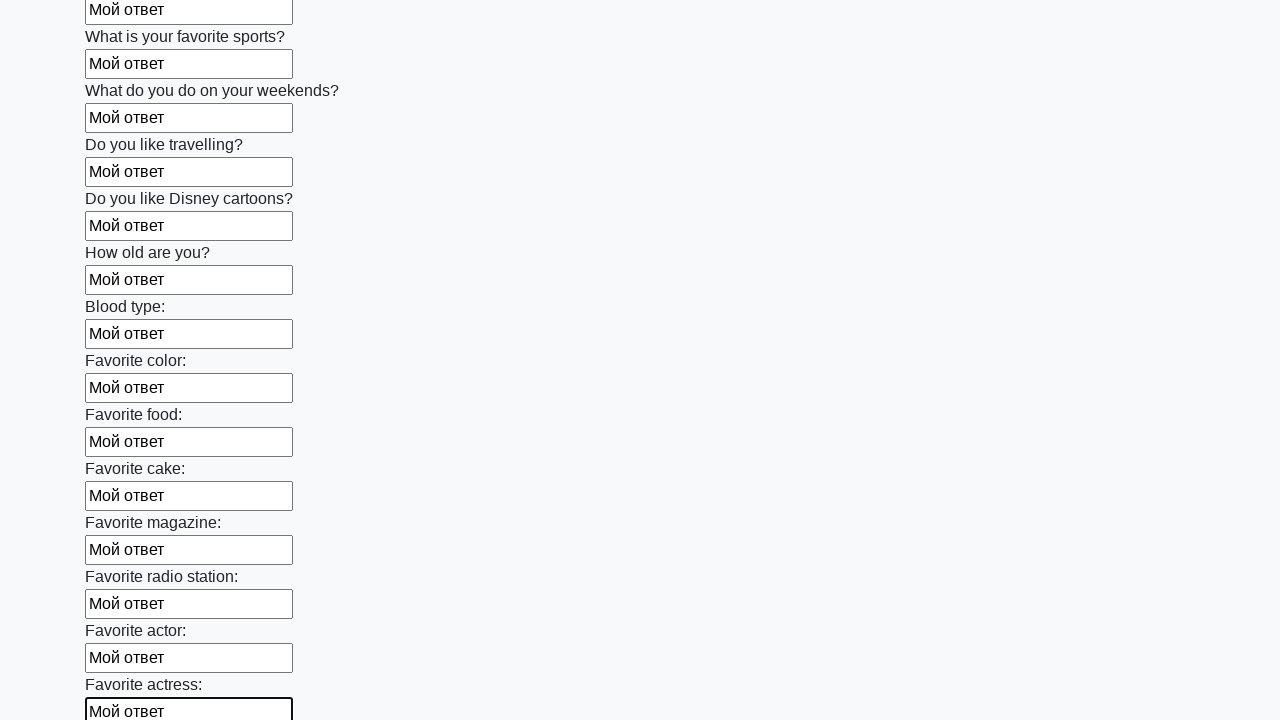

Filled input field with 'Мой ответ' on input >> nth=26
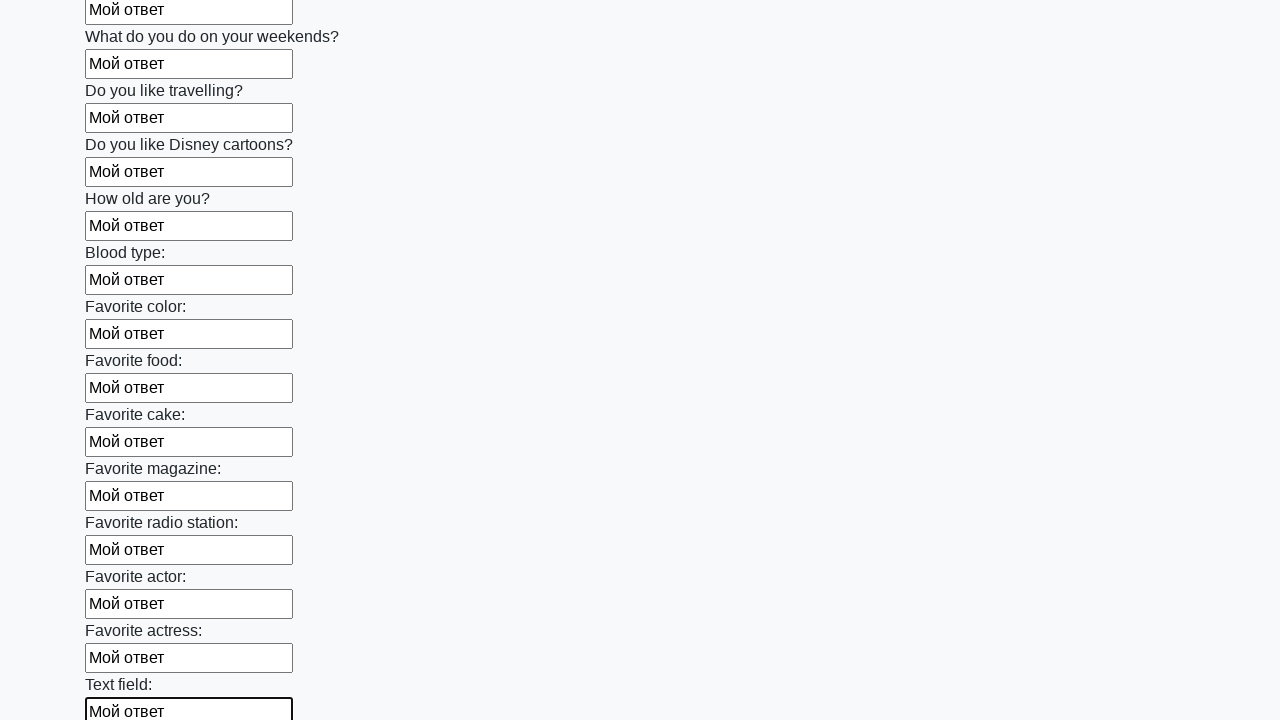

Filled input field with 'Мой ответ' on input >> nth=27
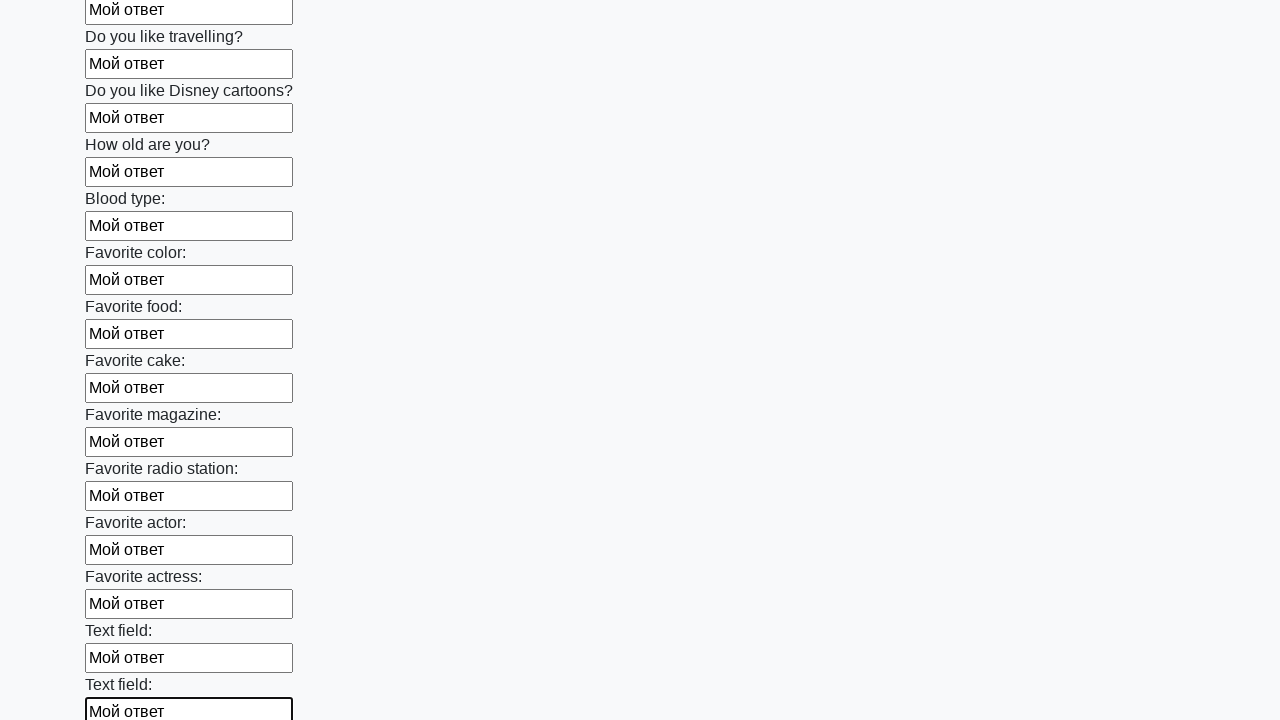

Filled input field with 'Мой ответ' on input >> nth=28
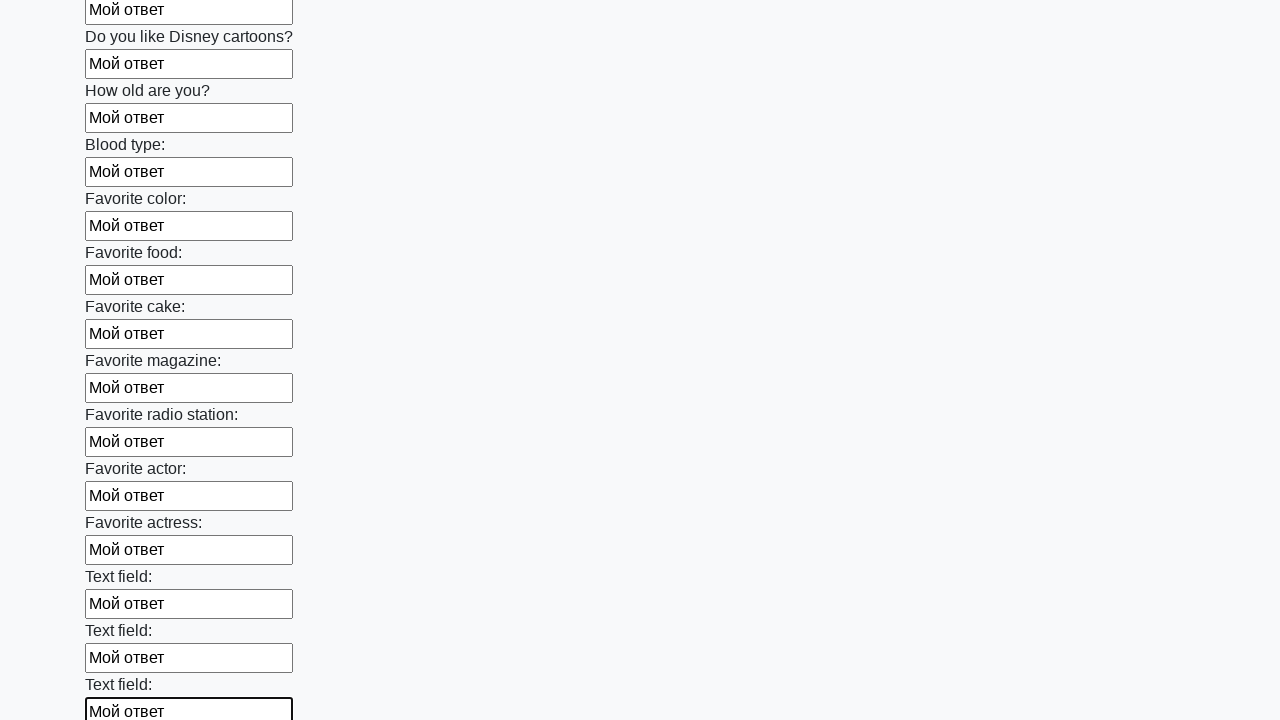

Filled input field with 'Мой ответ' on input >> nth=29
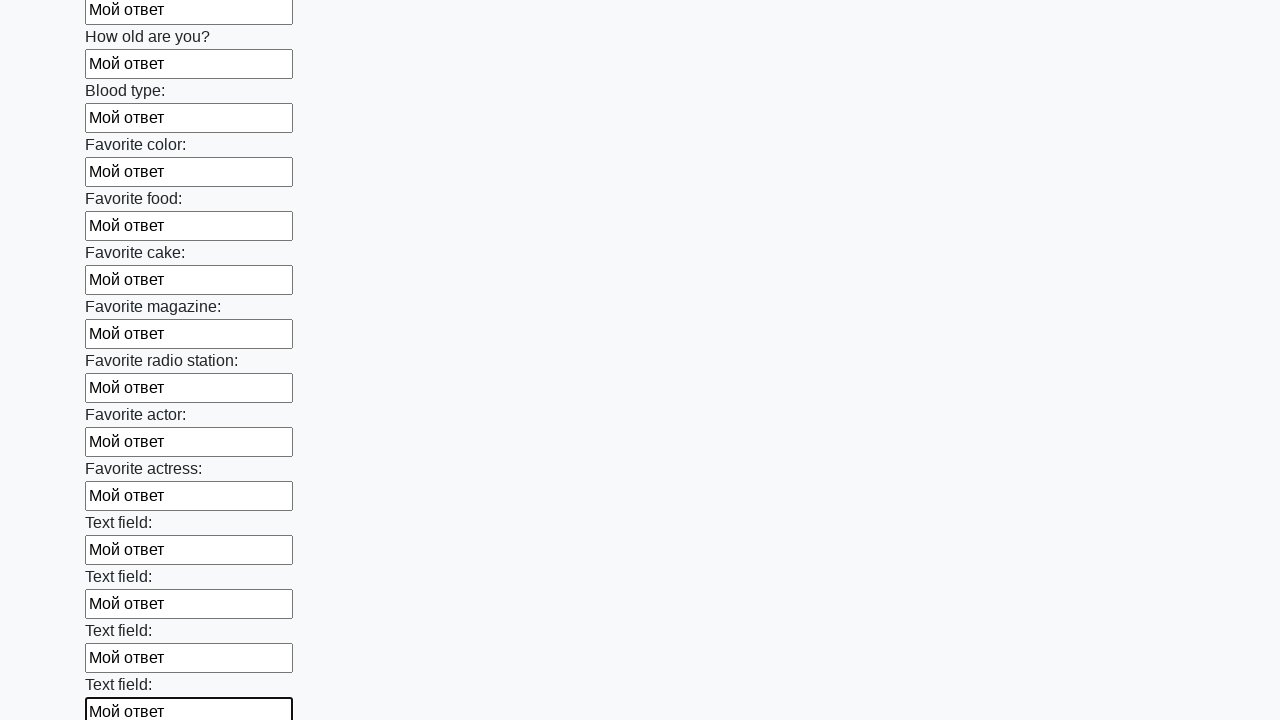

Filled input field with 'Мой ответ' on input >> nth=30
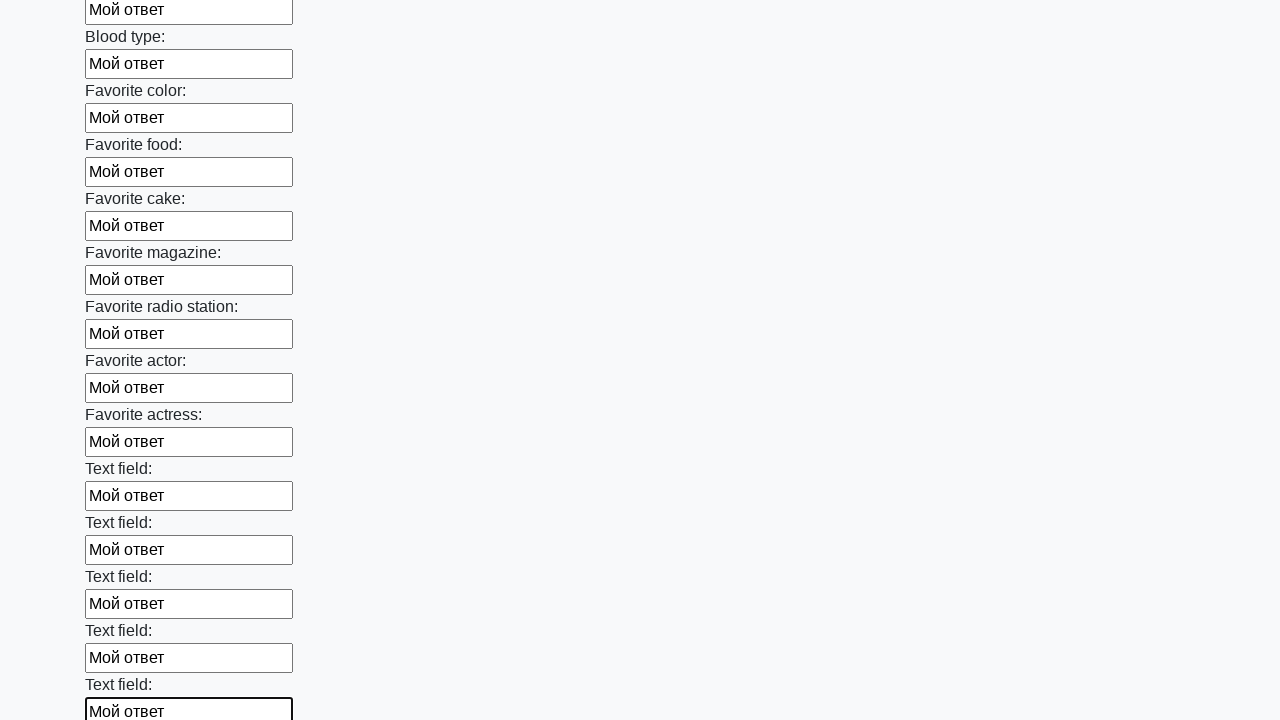

Filled input field with 'Мой ответ' on input >> nth=31
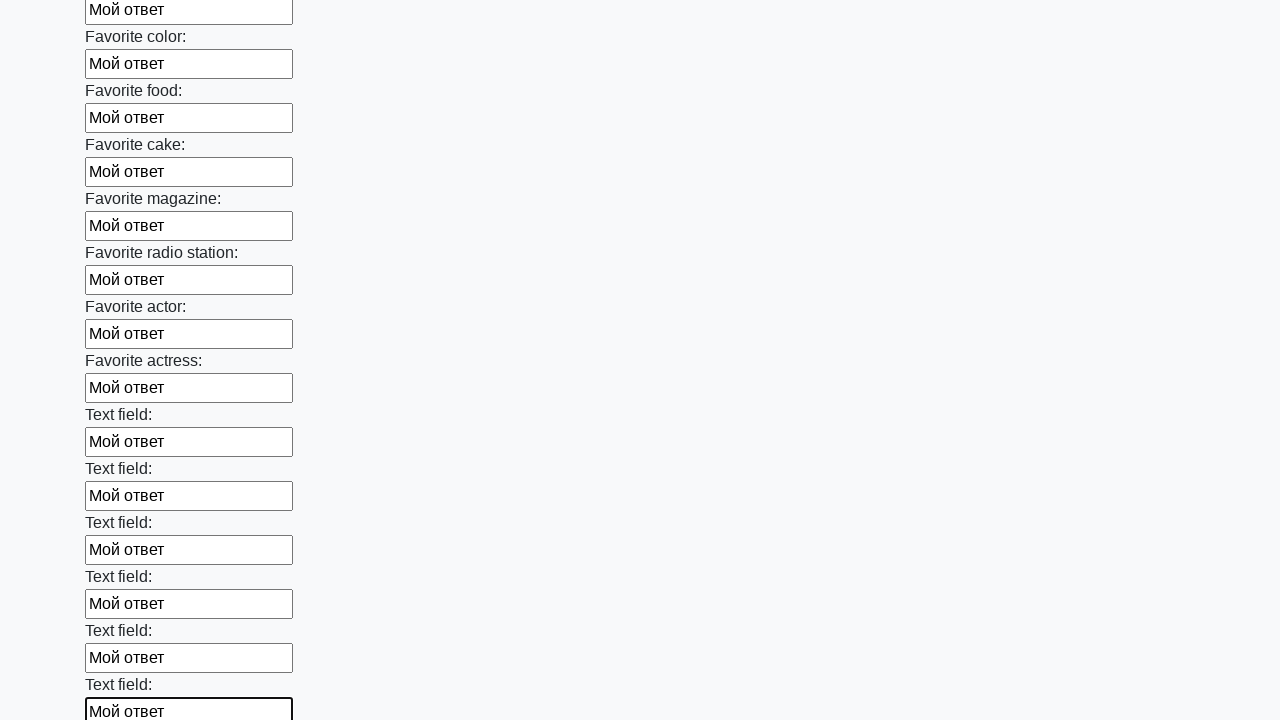

Filled input field with 'Мой ответ' on input >> nth=32
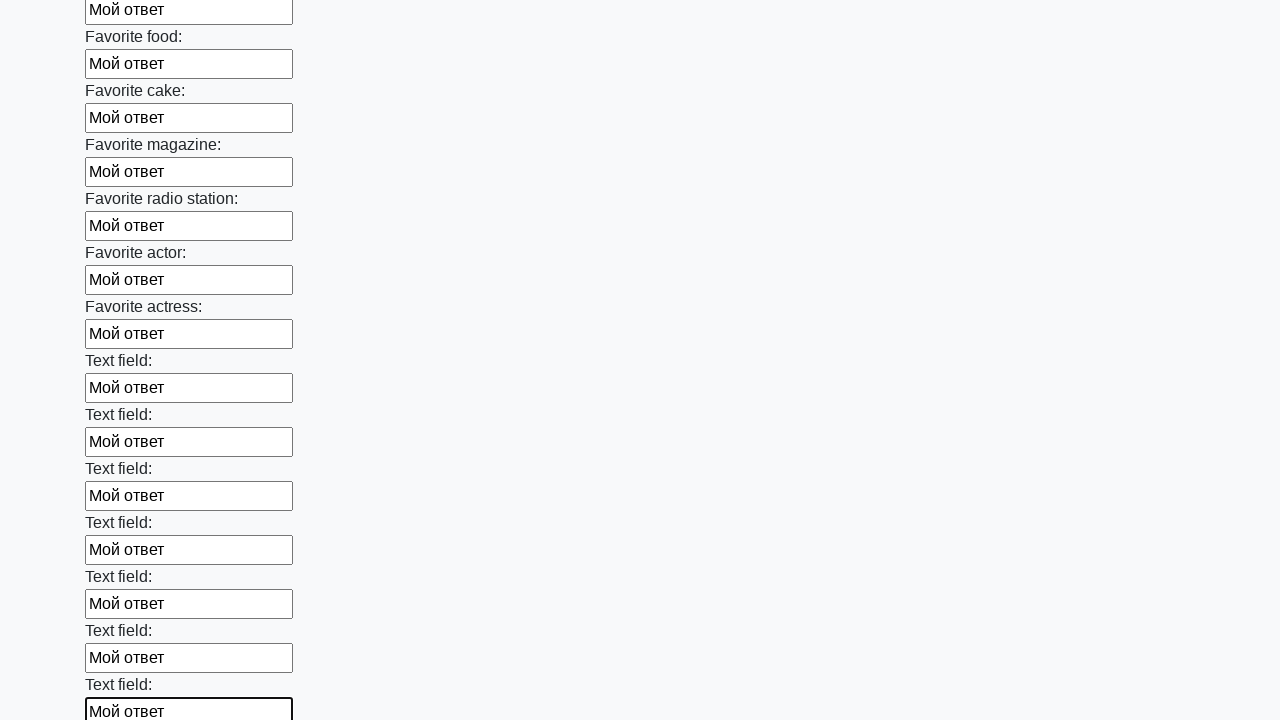

Filled input field with 'Мой ответ' on input >> nth=33
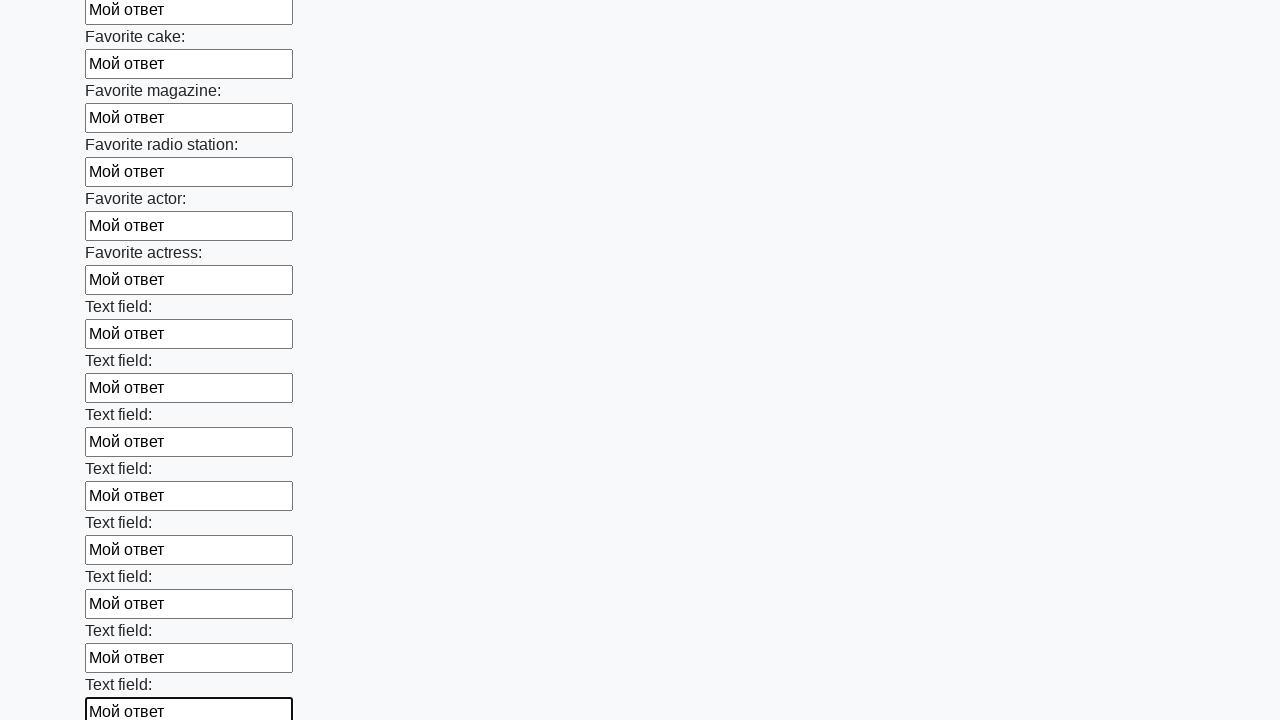

Filled input field with 'Мой ответ' on input >> nth=34
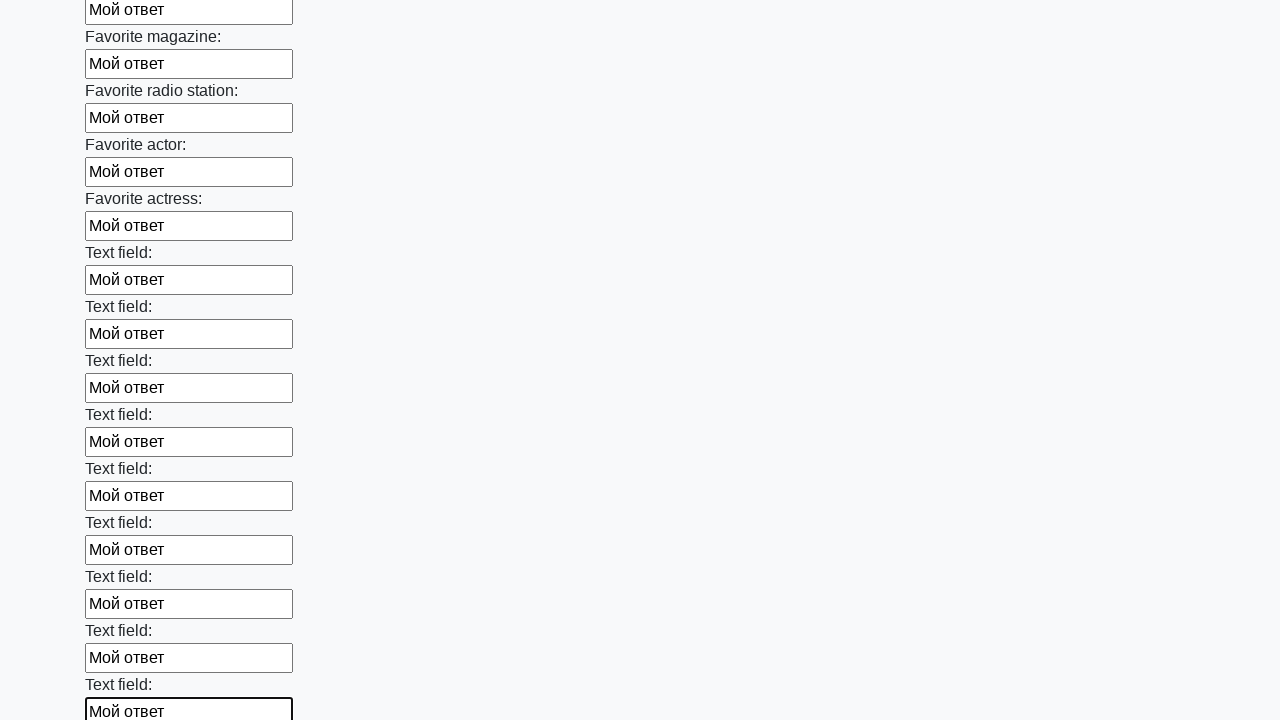

Filled input field with 'Мой ответ' on input >> nth=35
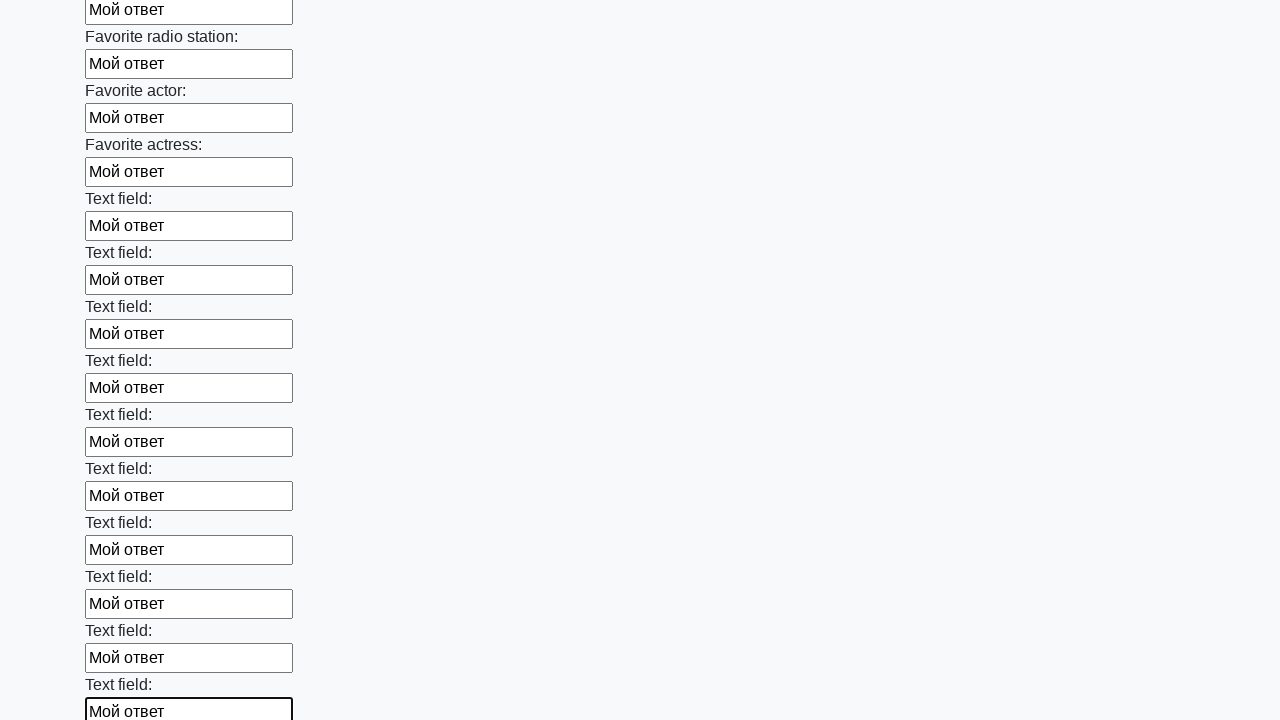

Filled input field with 'Мой ответ' on input >> nth=36
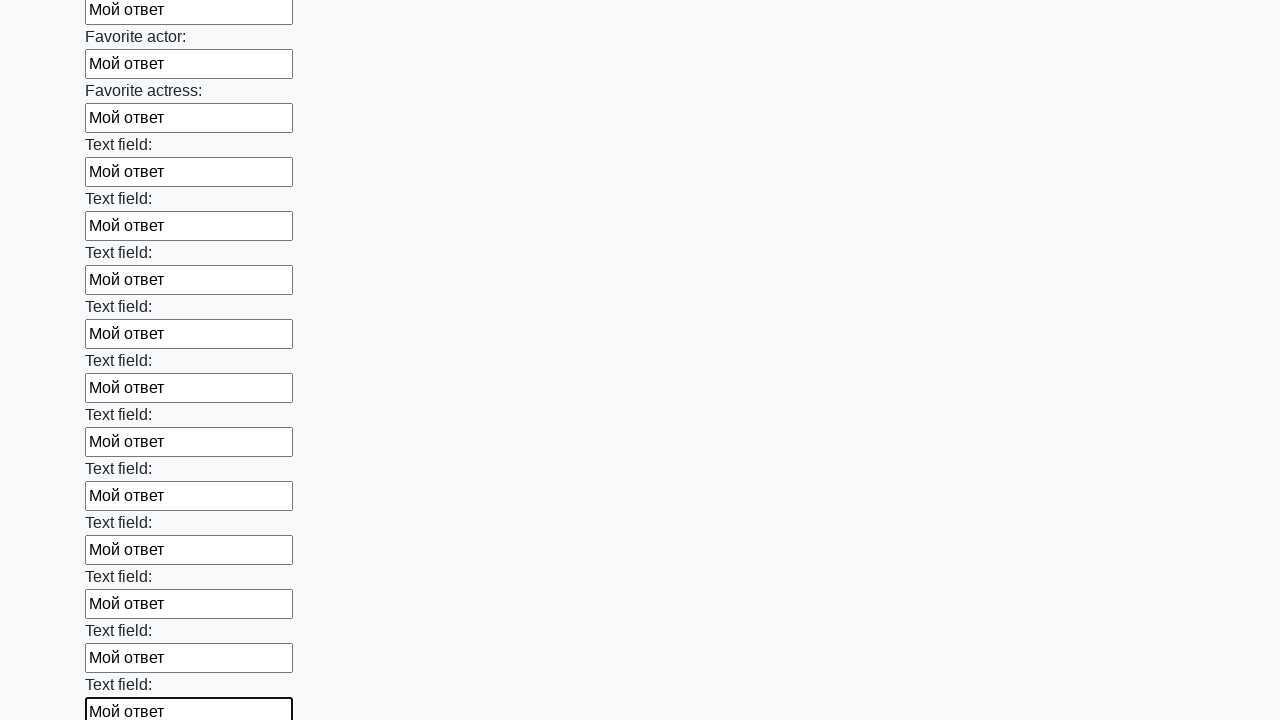

Filled input field with 'Мой ответ' on input >> nth=37
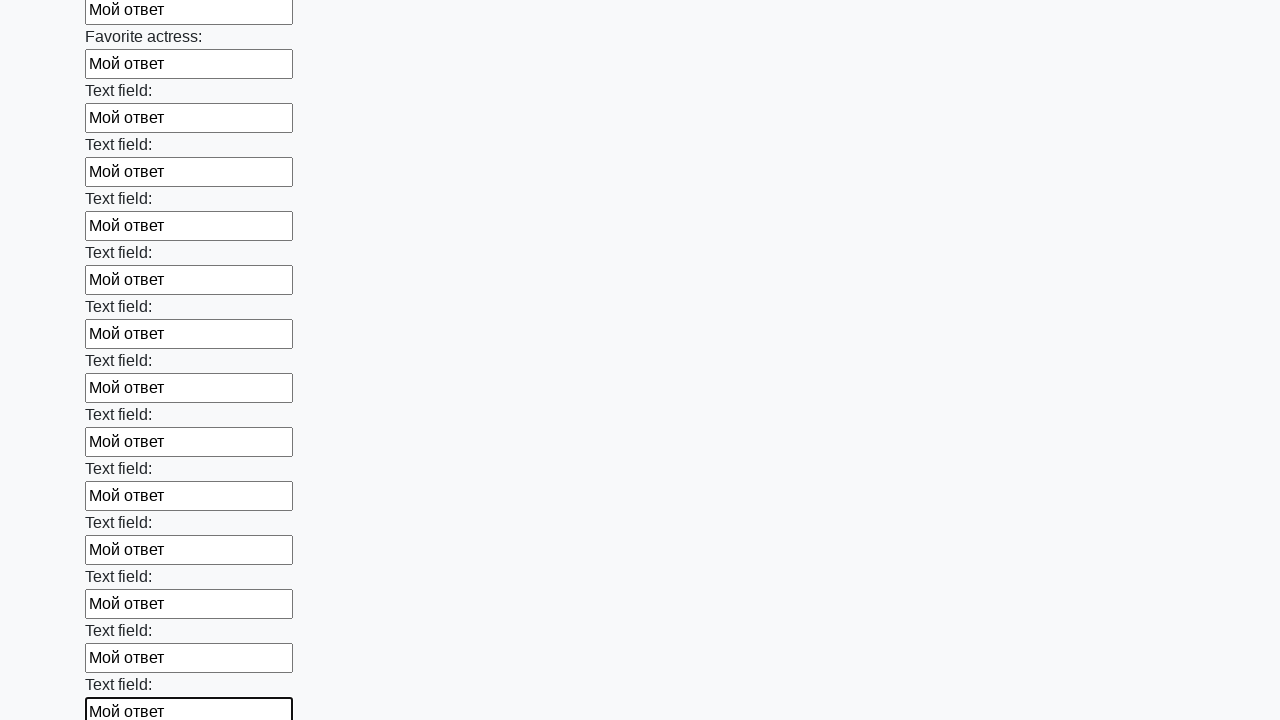

Filled input field with 'Мой ответ' on input >> nth=38
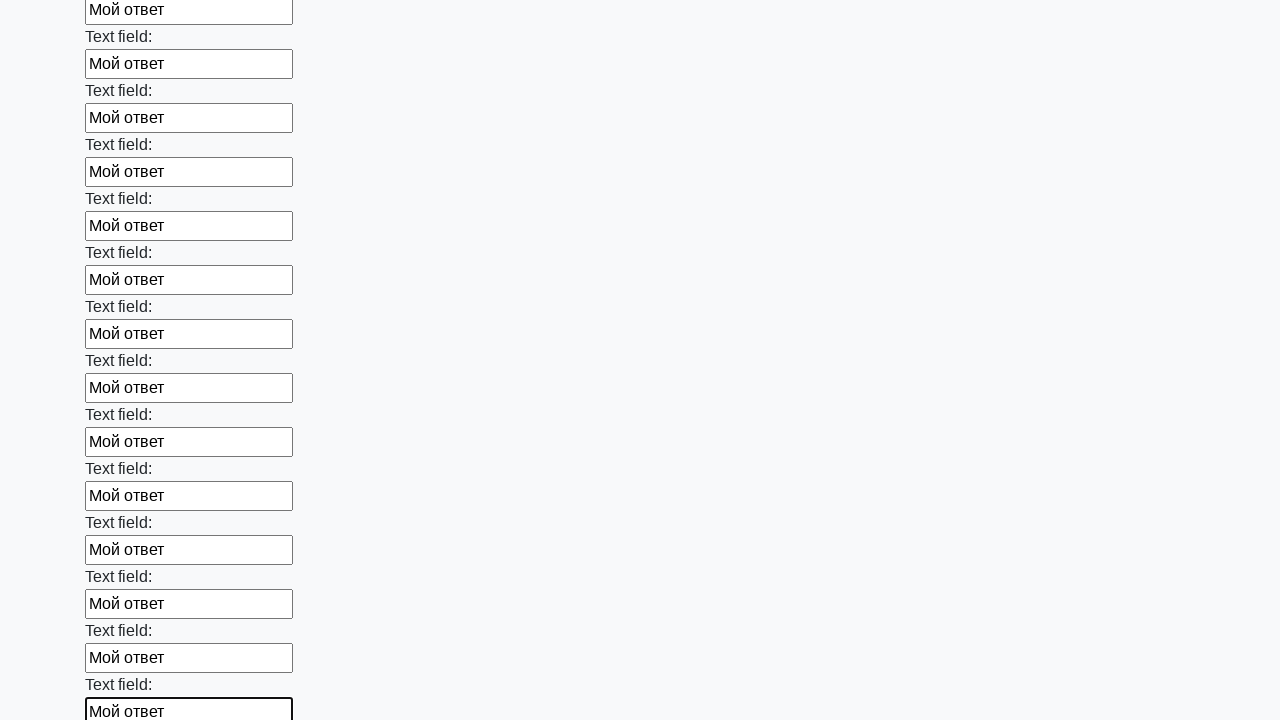

Filled input field with 'Мой ответ' on input >> nth=39
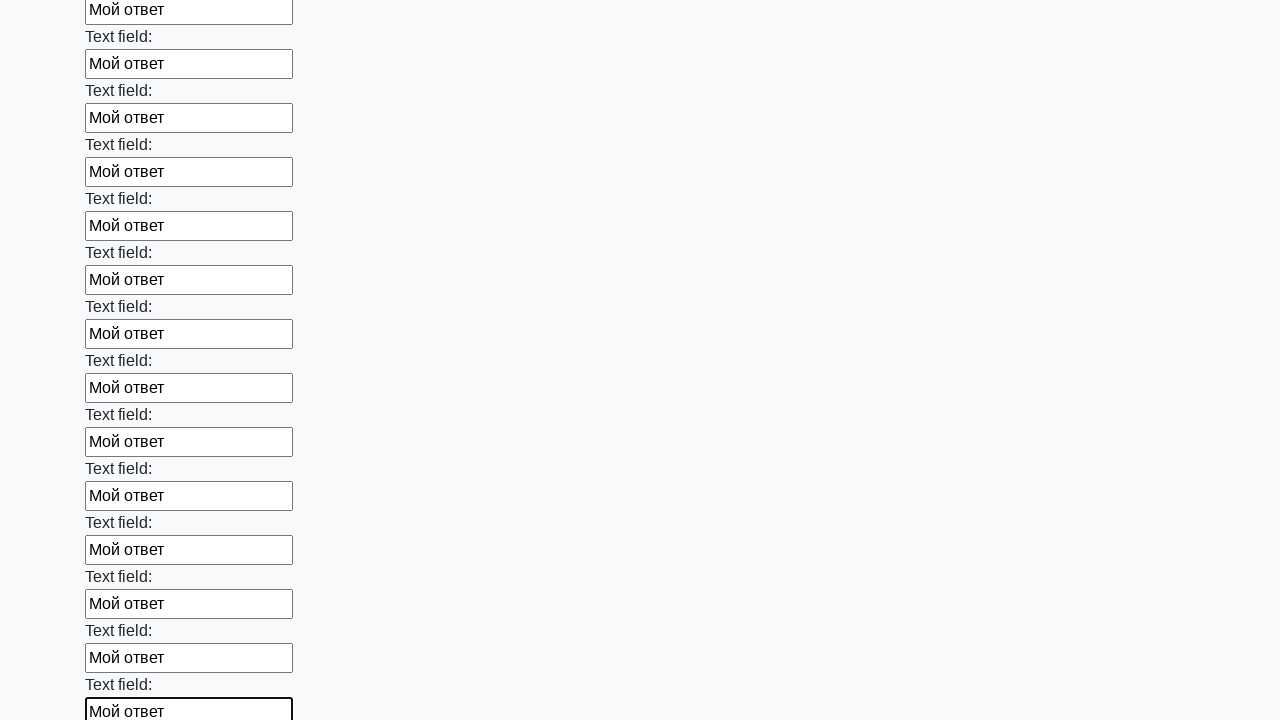

Filled input field with 'Мой ответ' on input >> nth=40
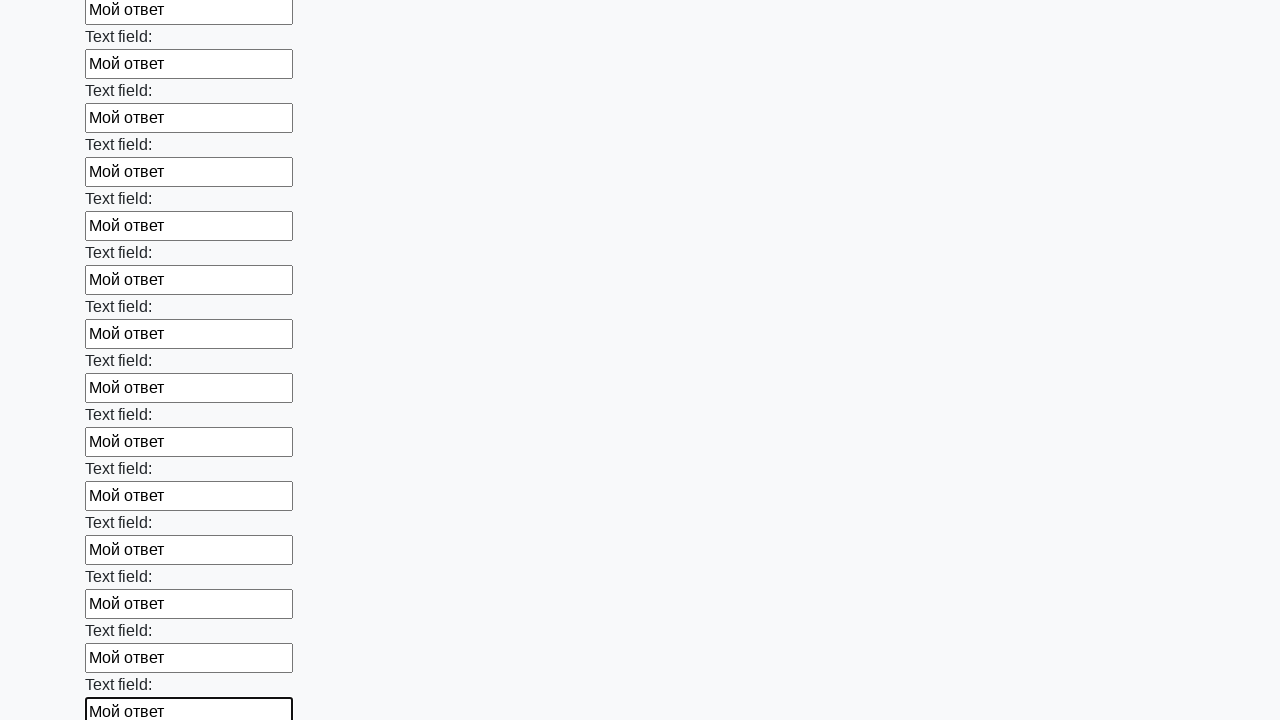

Filled input field with 'Мой ответ' on input >> nth=41
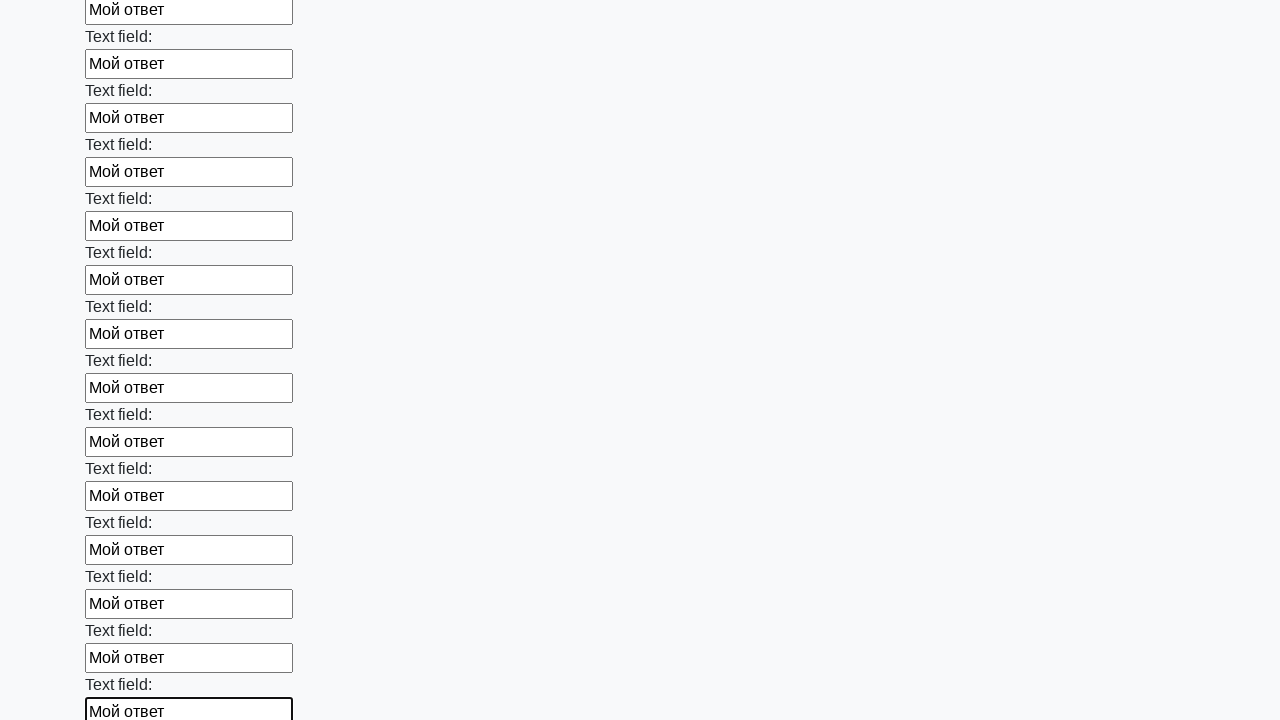

Filled input field with 'Мой ответ' on input >> nth=42
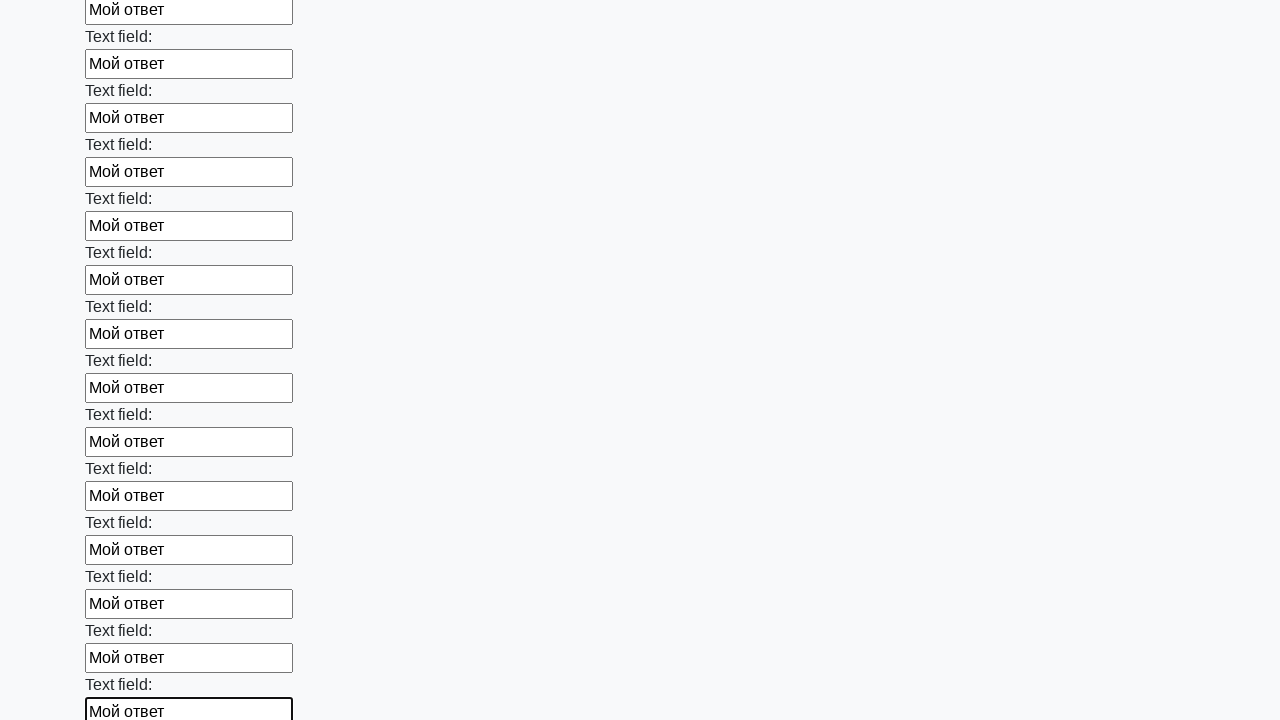

Filled input field with 'Мой ответ' on input >> nth=43
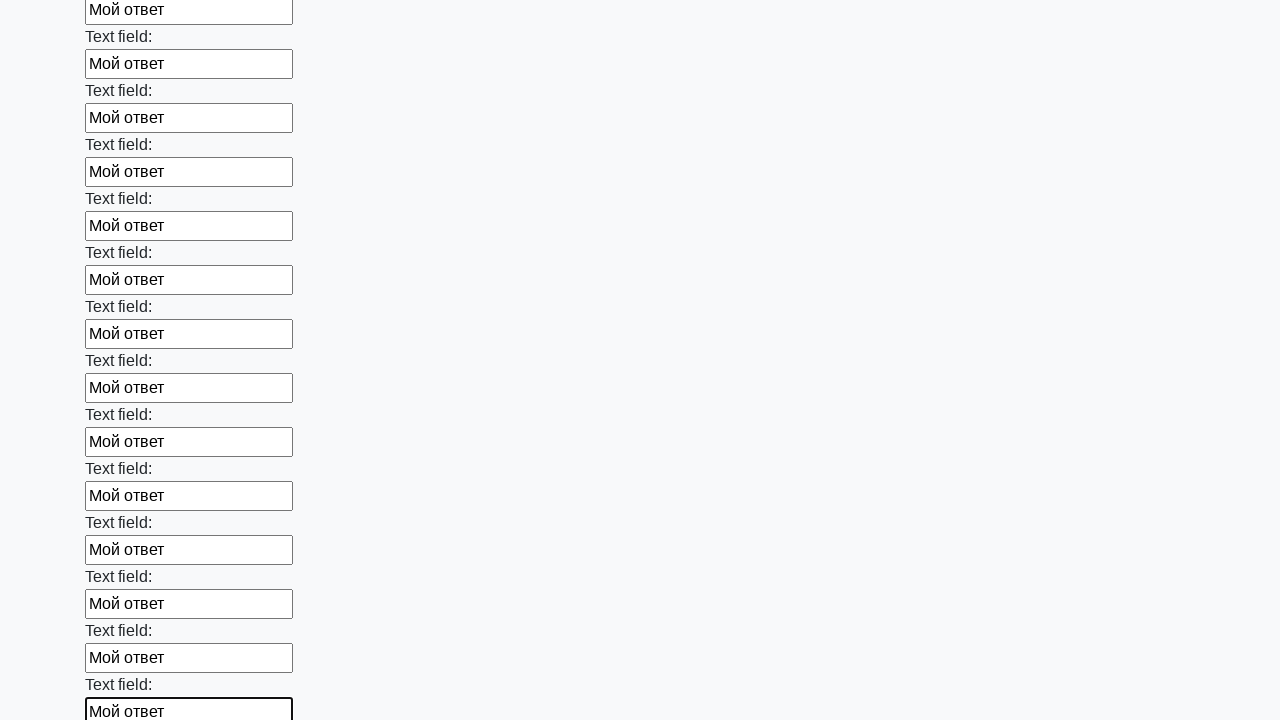

Filled input field with 'Мой ответ' on input >> nth=44
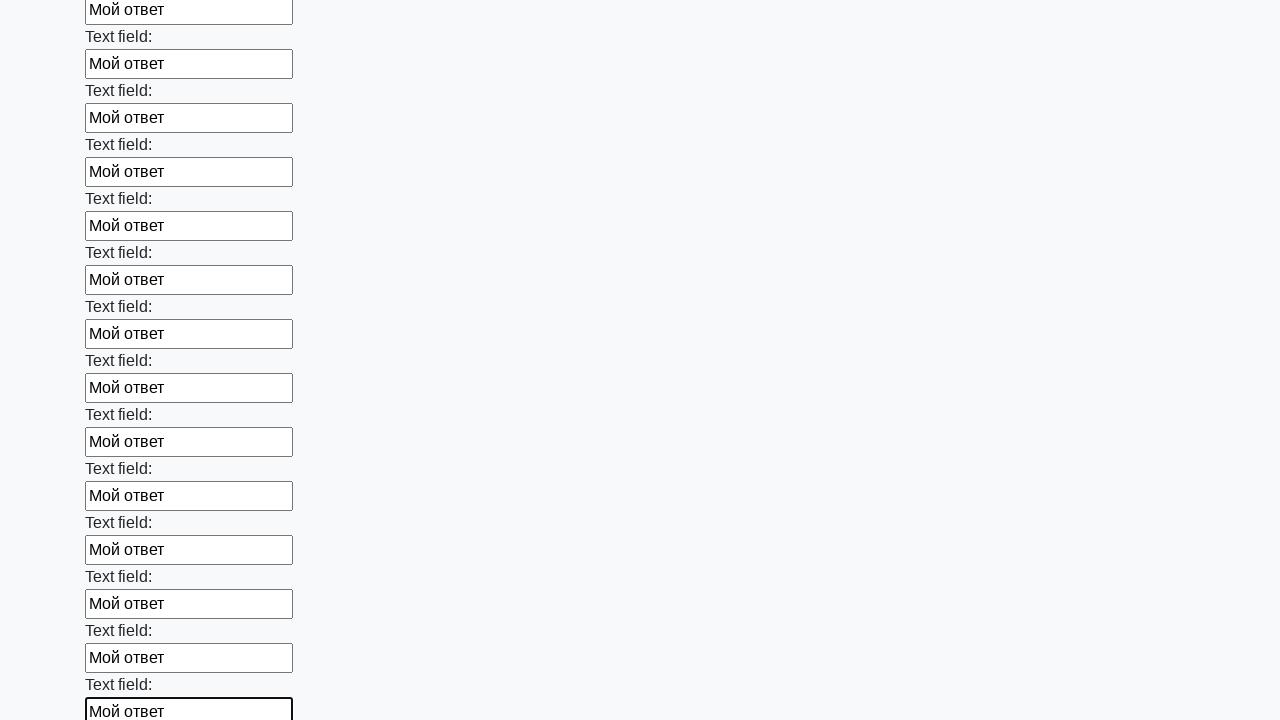

Filled input field with 'Мой ответ' on input >> nth=45
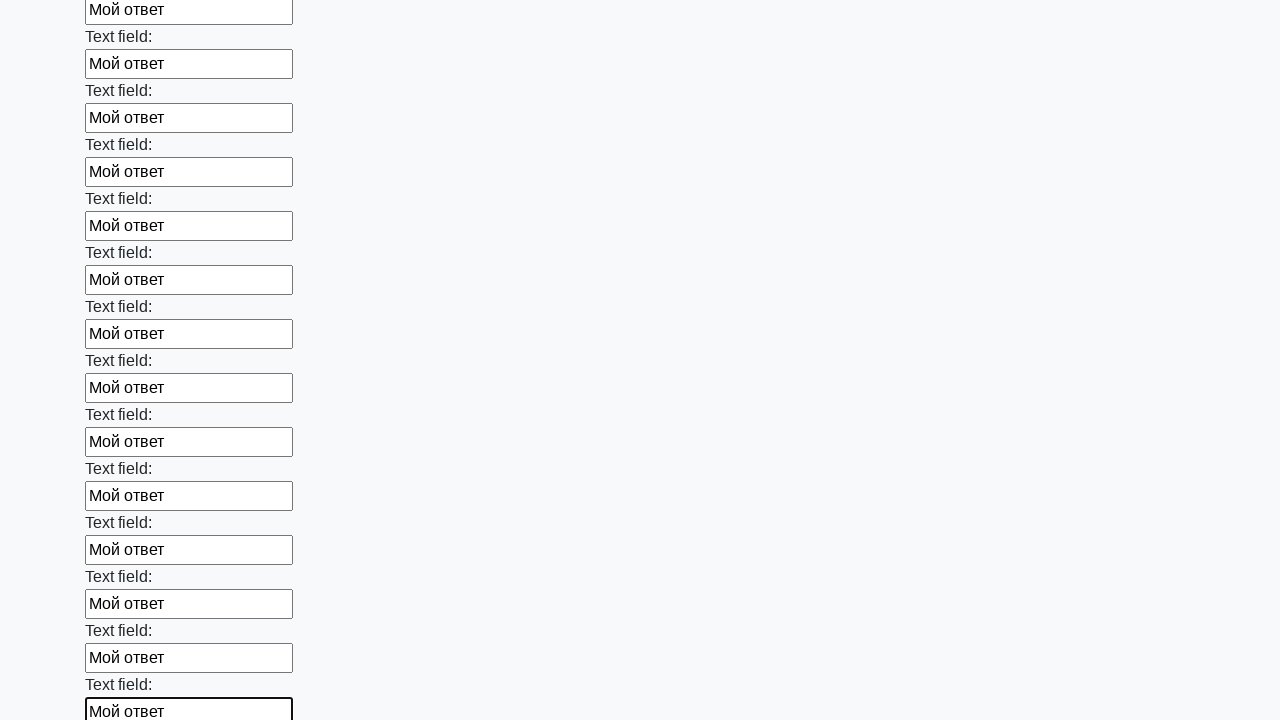

Filled input field with 'Мой ответ' on input >> nth=46
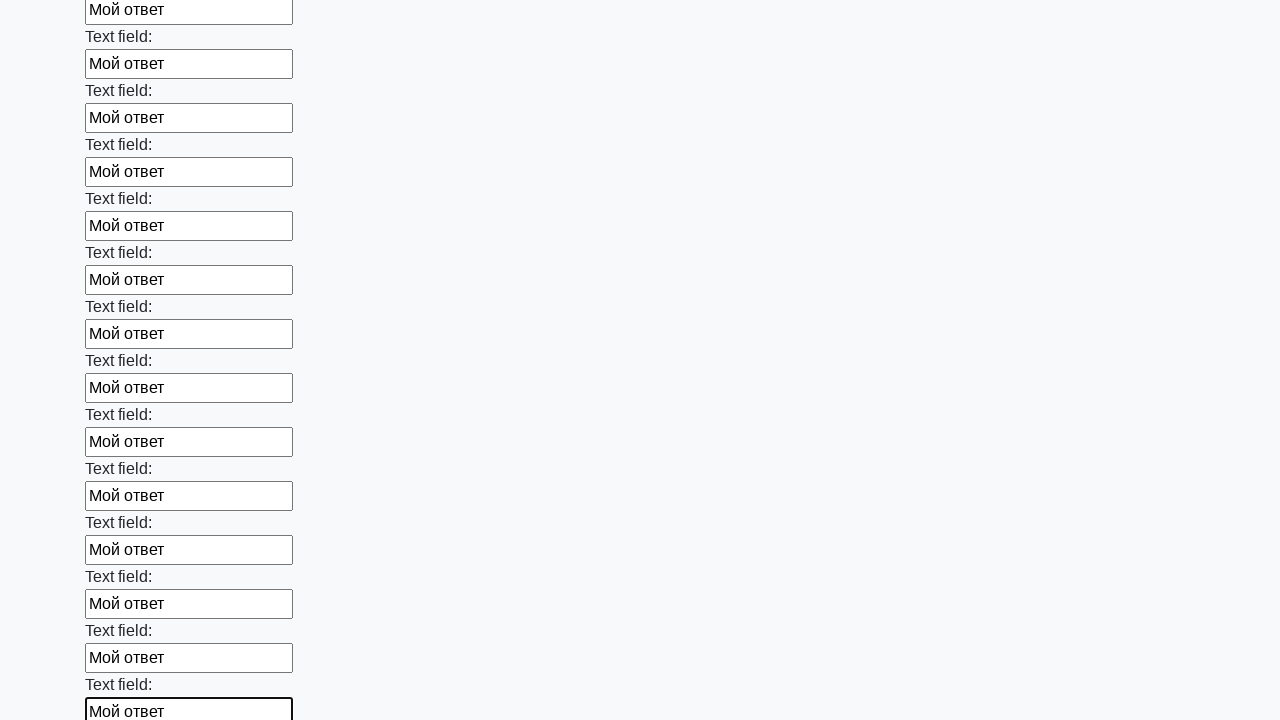

Filled input field with 'Мой ответ' on input >> nth=47
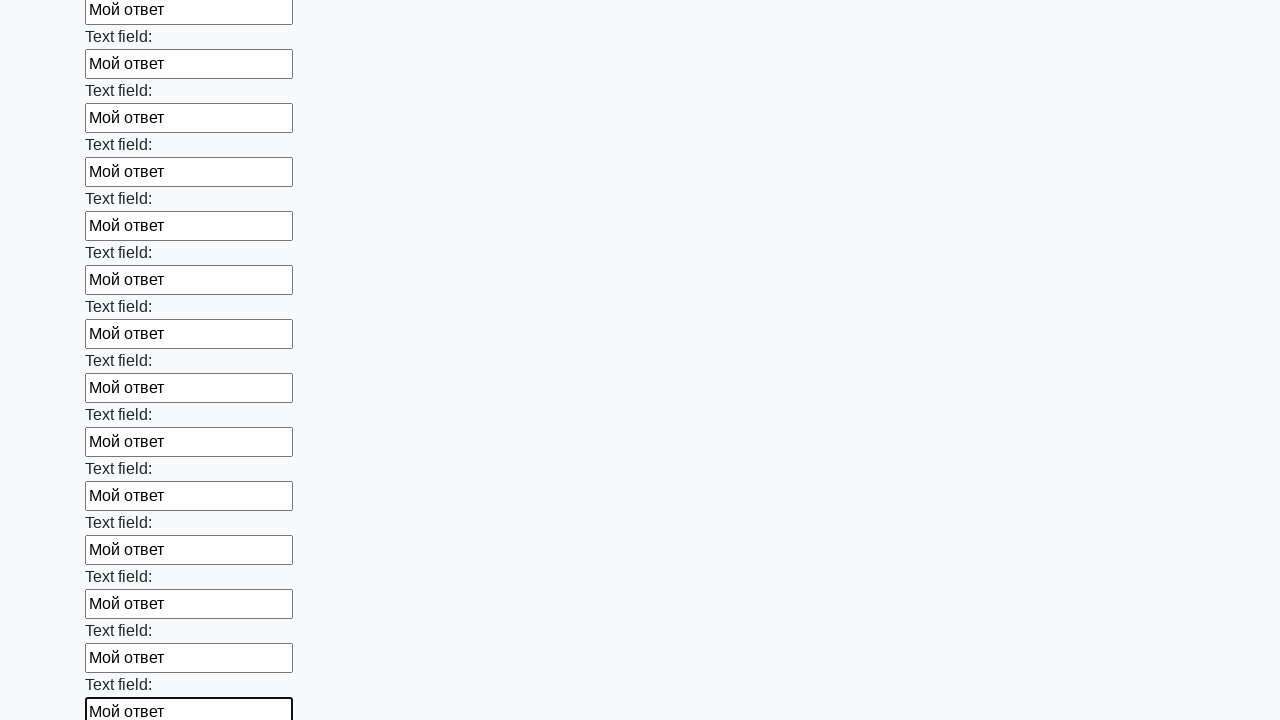

Filled input field with 'Мой ответ' on input >> nth=48
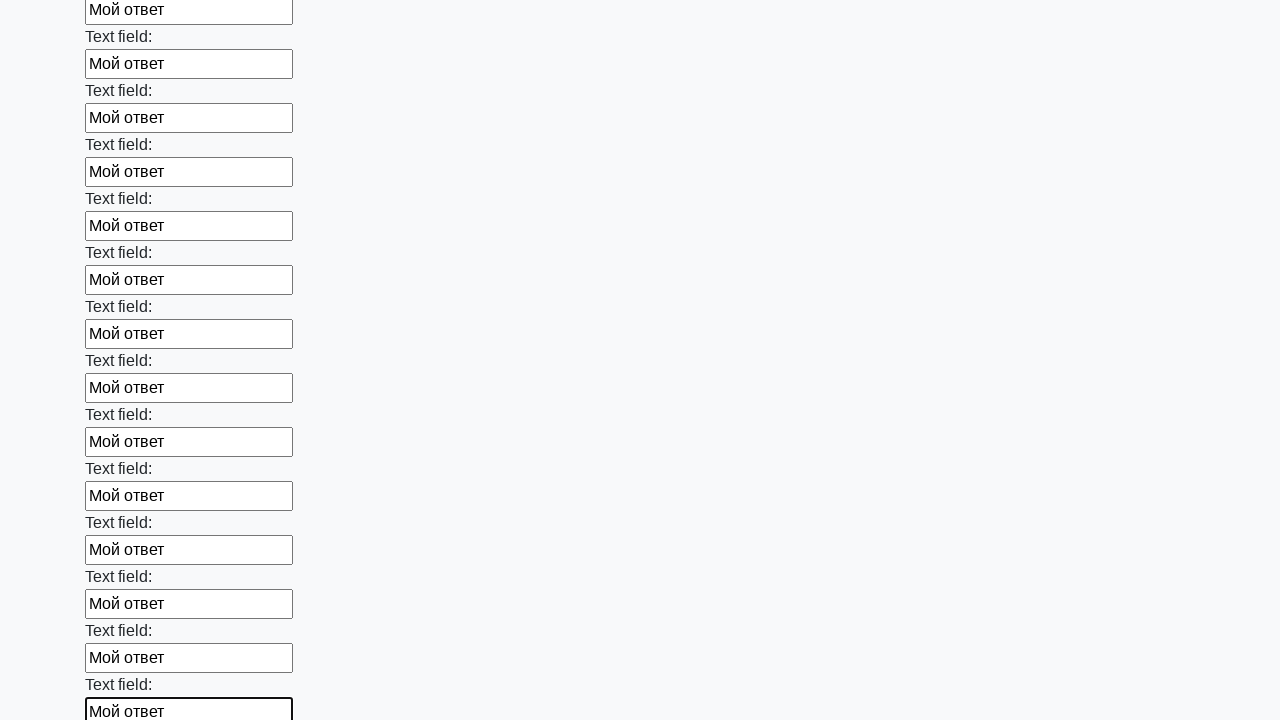

Filled input field with 'Мой ответ' on input >> nth=49
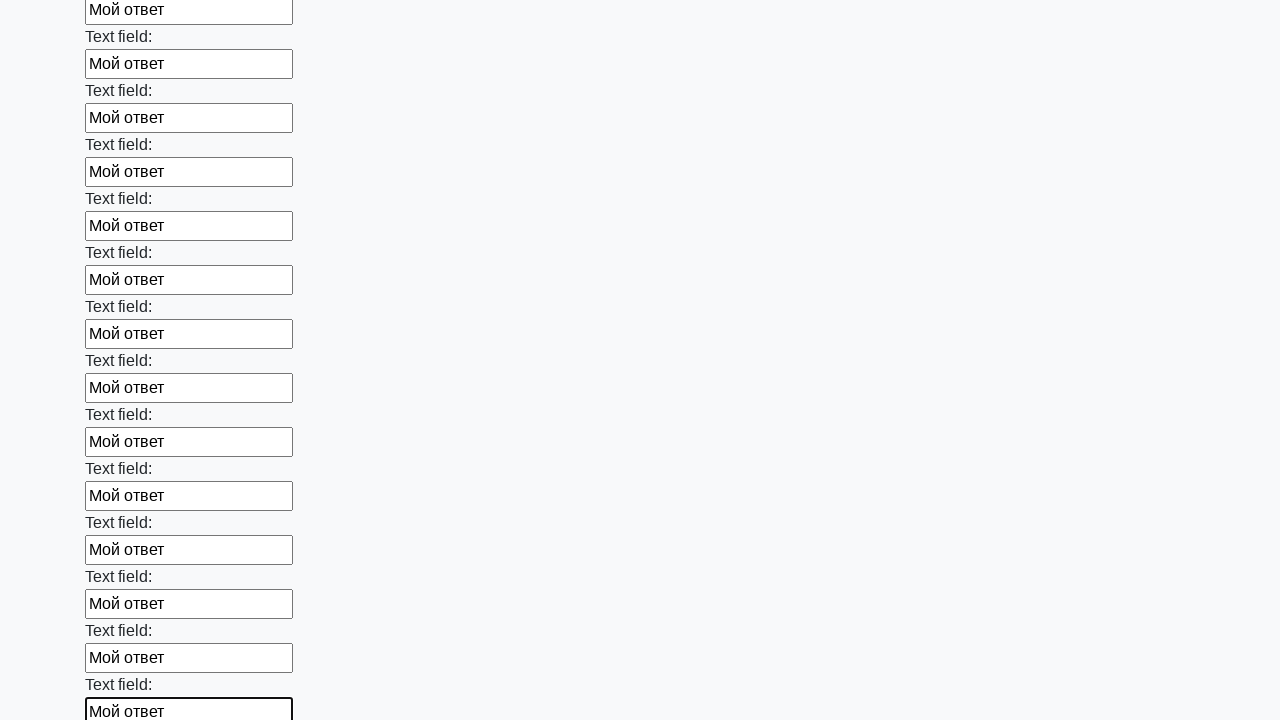

Filled input field with 'Мой ответ' on input >> nth=50
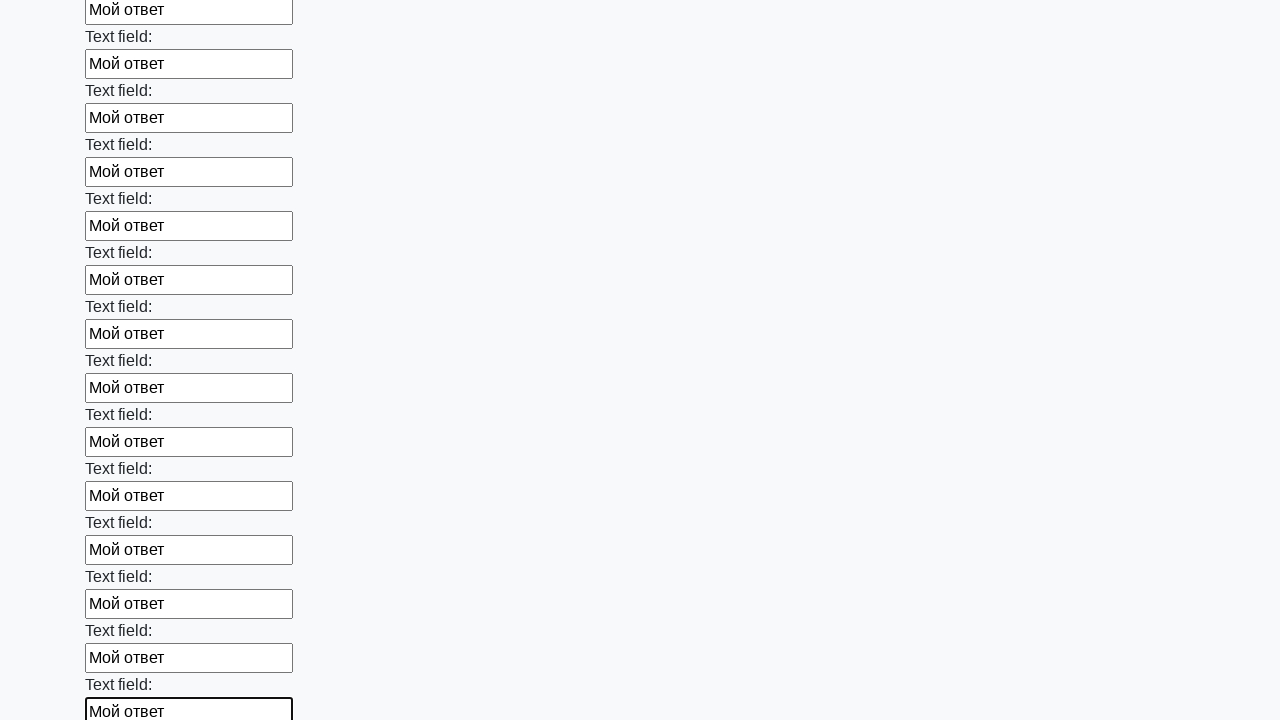

Filled input field with 'Мой ответ' on input >> nth=51
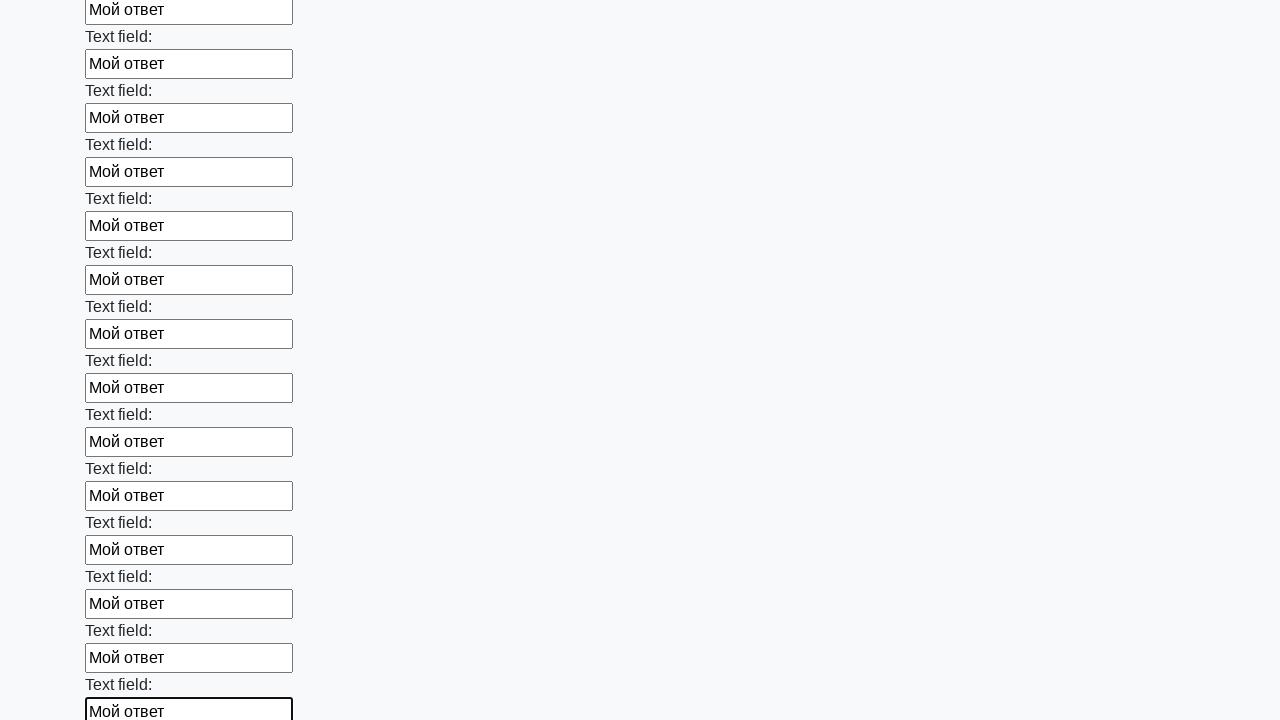

Filled input field with 'Мой ответ' on input >> nth=52
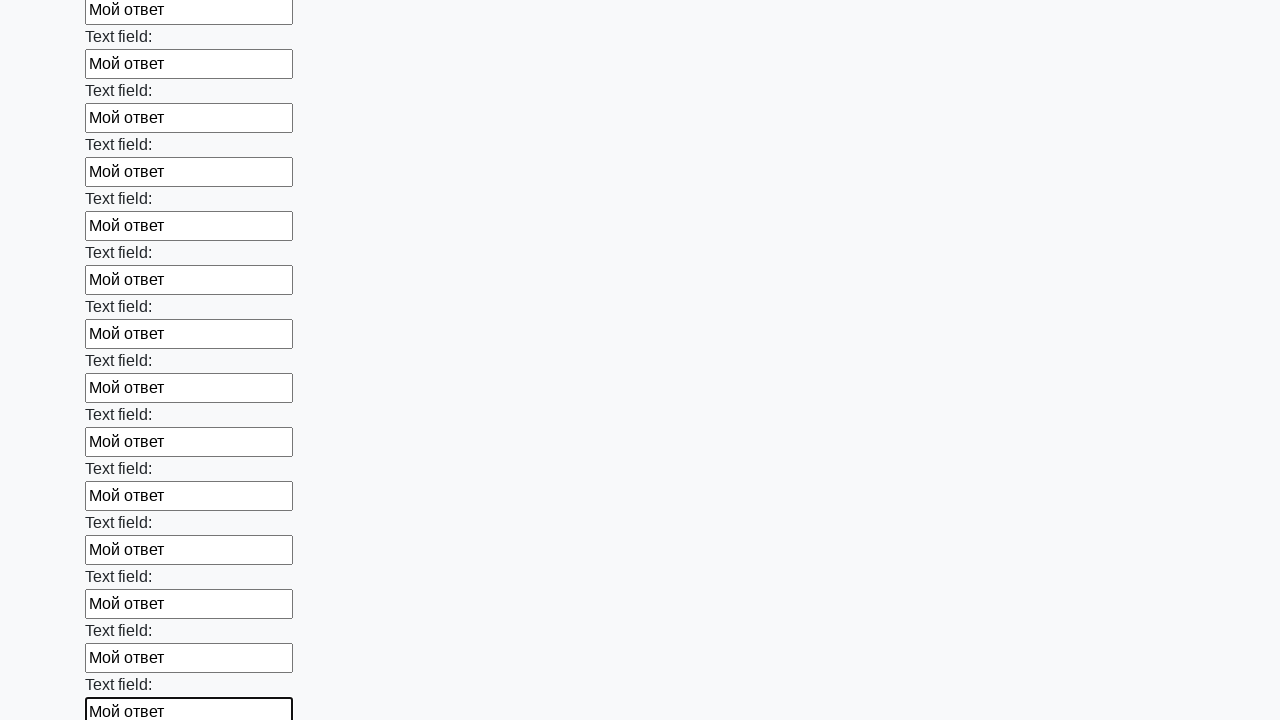

Filled input field with 'Мой ответ' on input >> nth=53
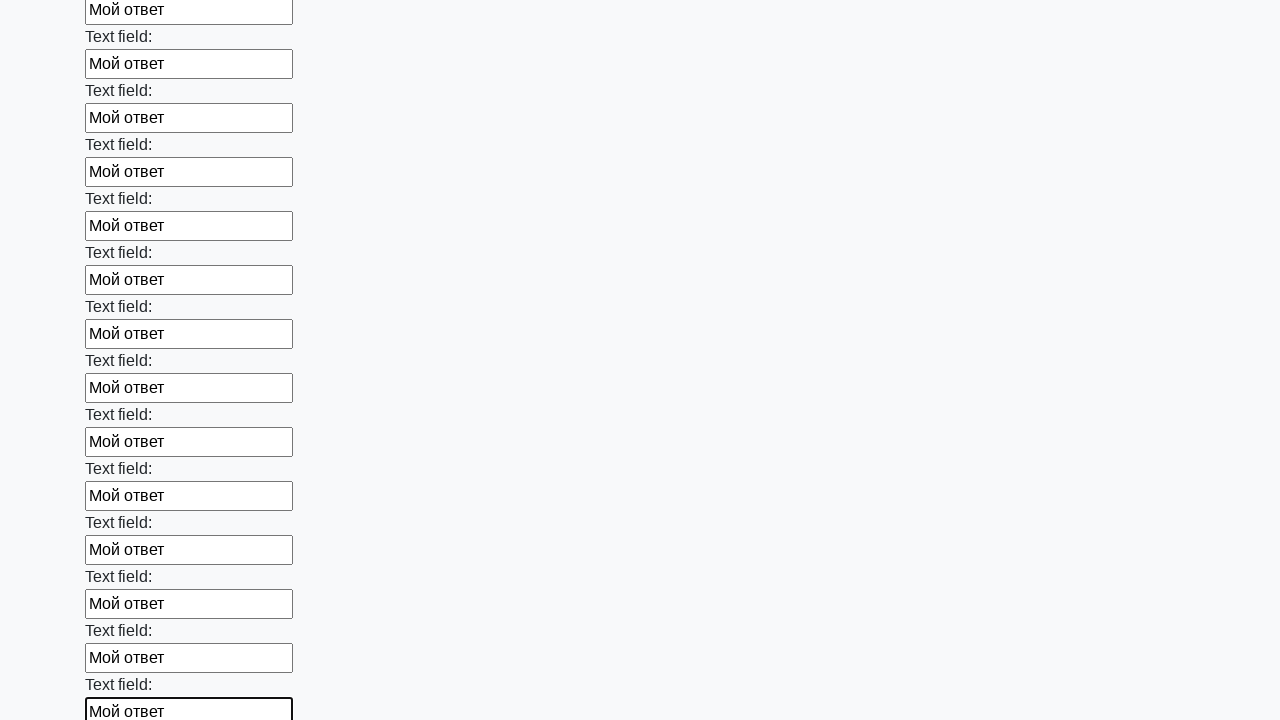

Filled input field with 'Мой ответ' on input >> nth=54
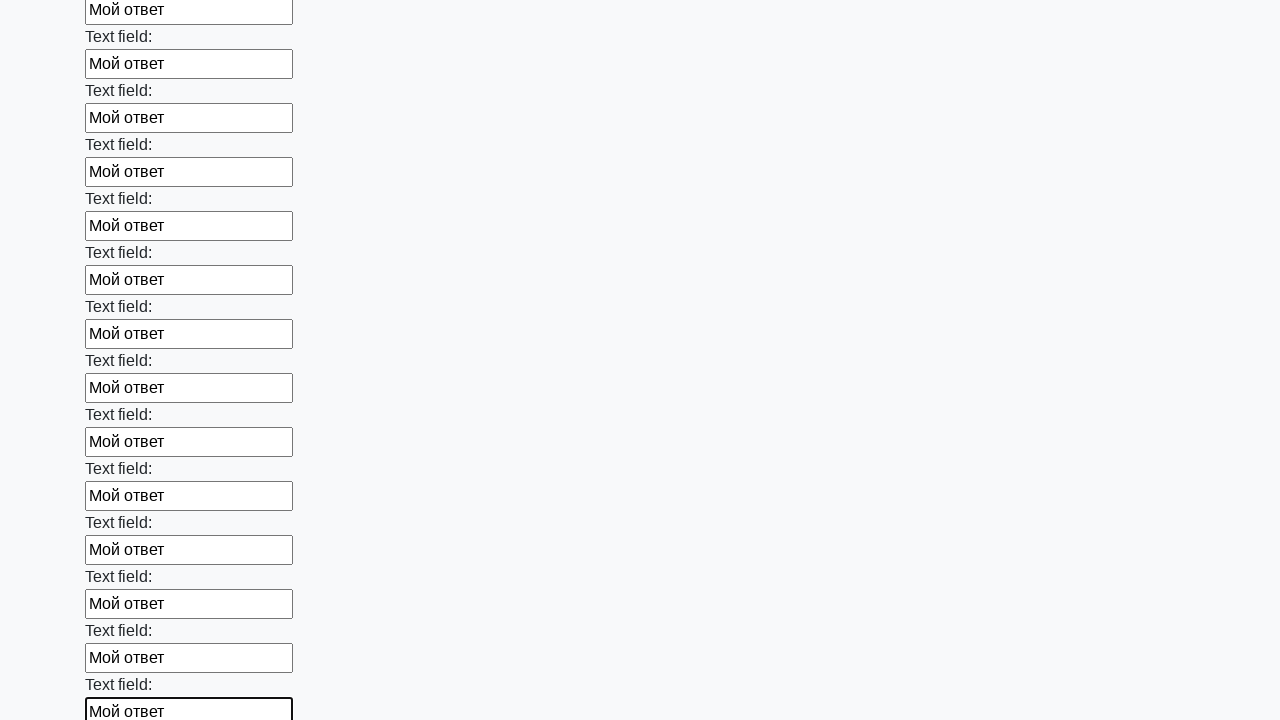

Filled input field with 'Мой ответ' on input >> nth=55
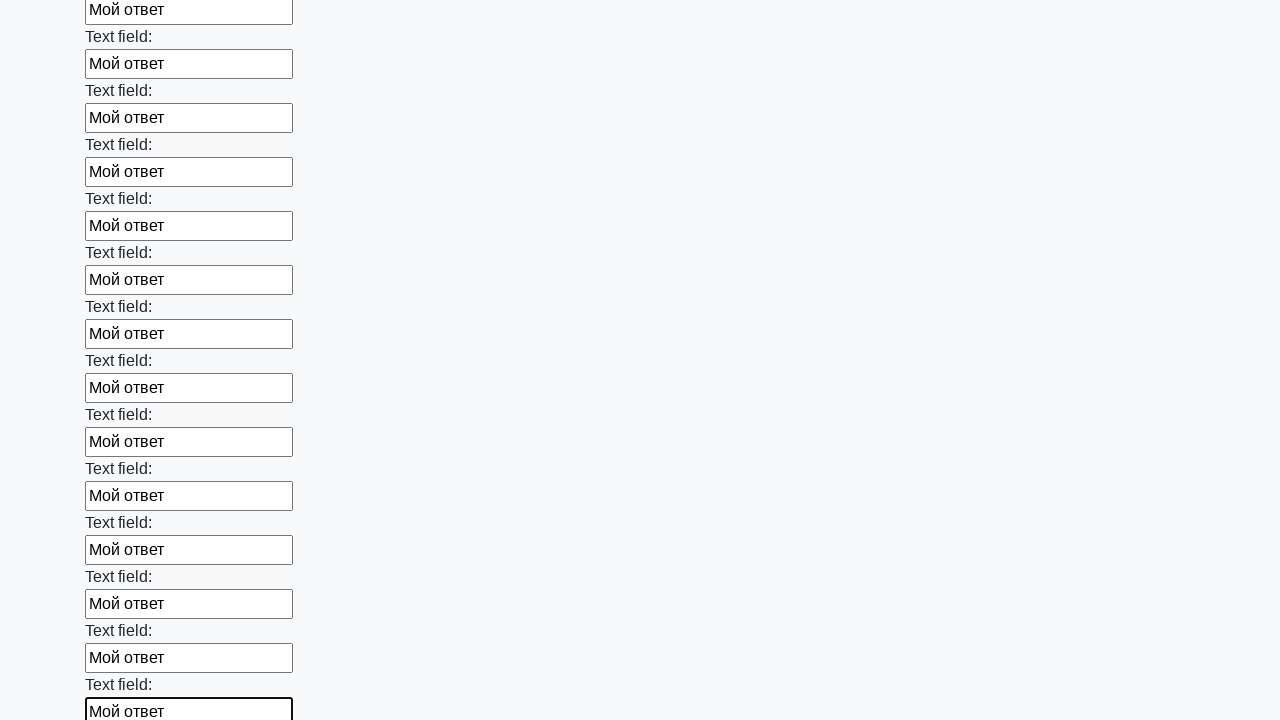

Filled input field with 'Мой ответ' on input >> nth=56
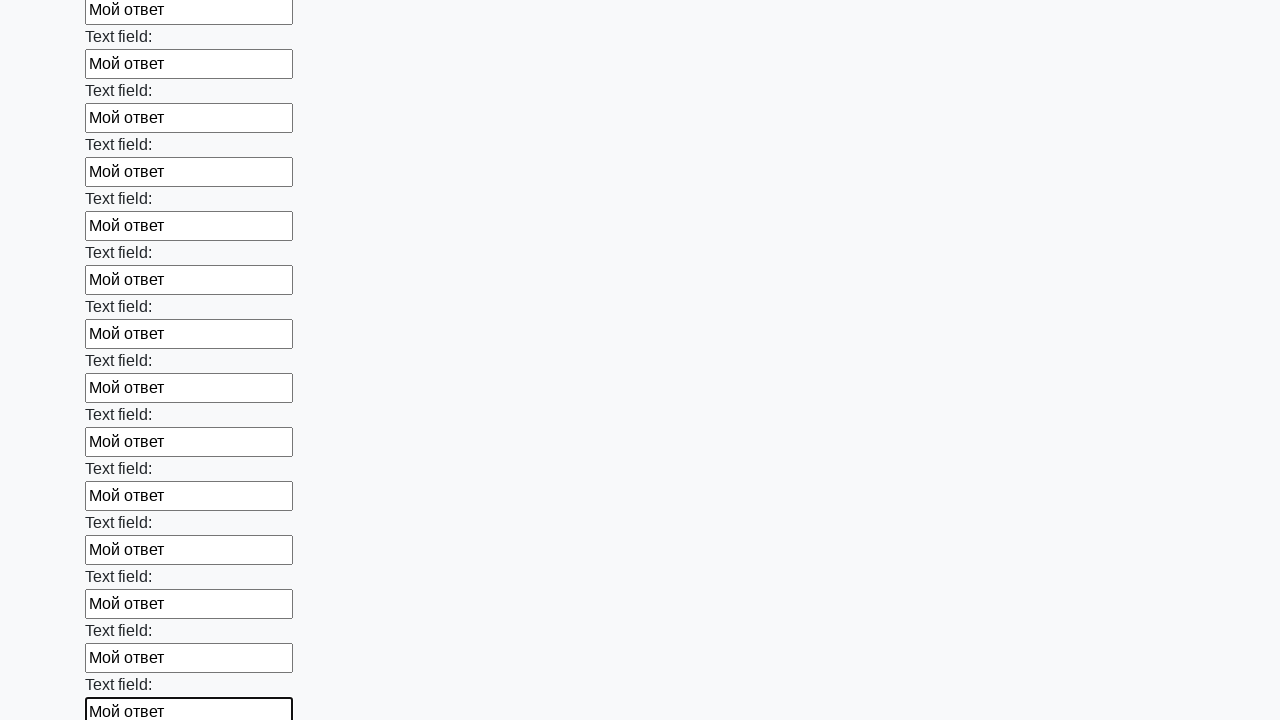

Filled input field with 'Мой ответ' on input >> nth=57
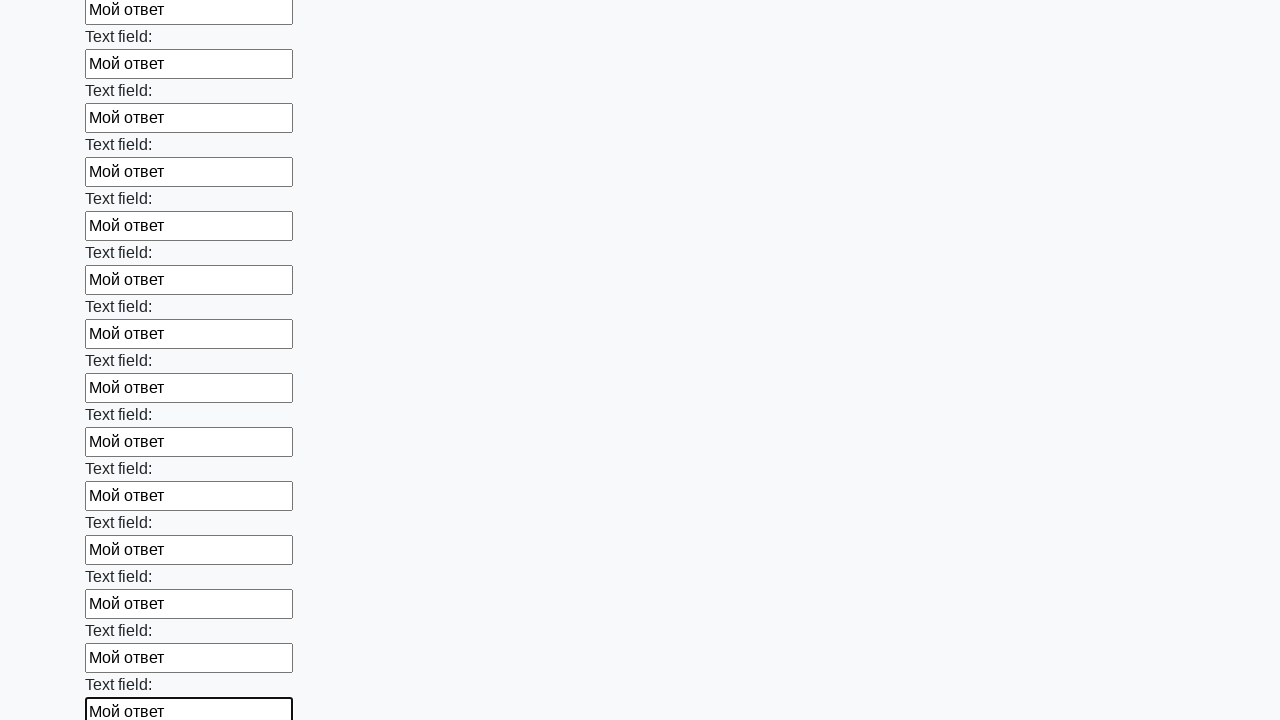

Filled input field with 'Мой ответ' on input >> nth=58
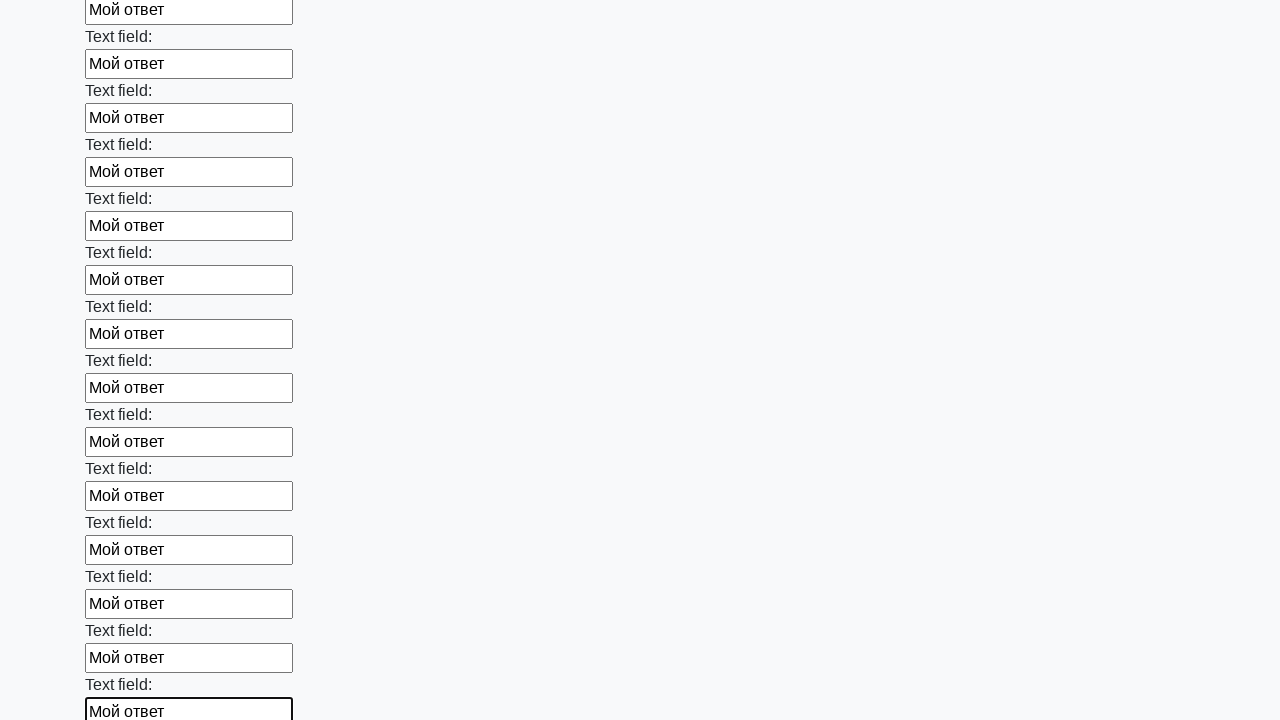

Filled input field with 'Мой ответ' on input >> nth=59
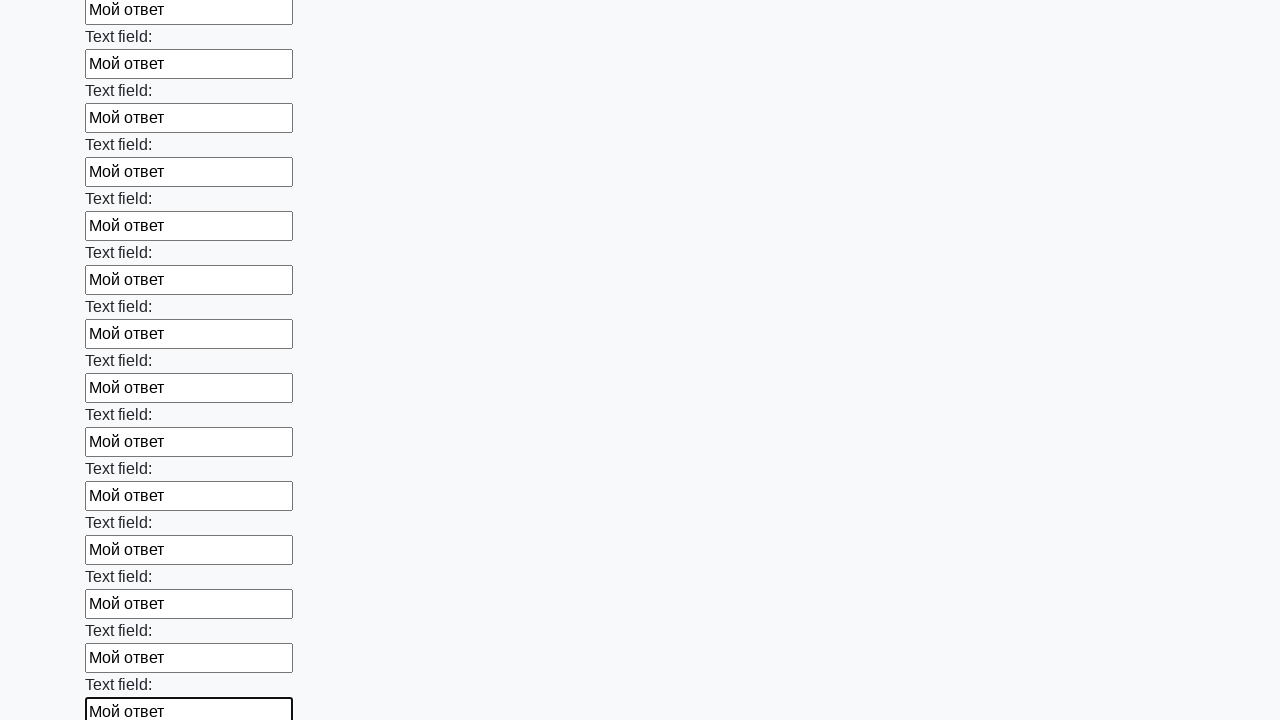

Filled input field with 'Мой ответ' on input >> nth=60
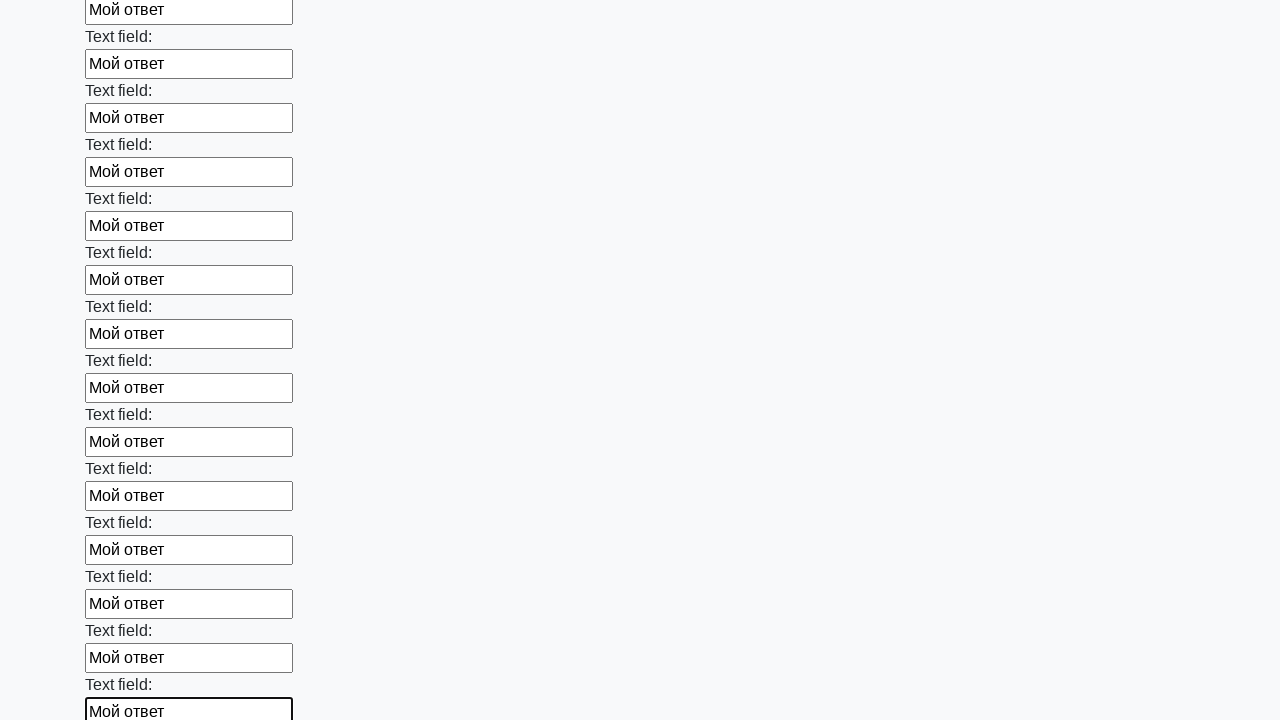

Filled input field with 'Мой ответ' on input >> nth=61
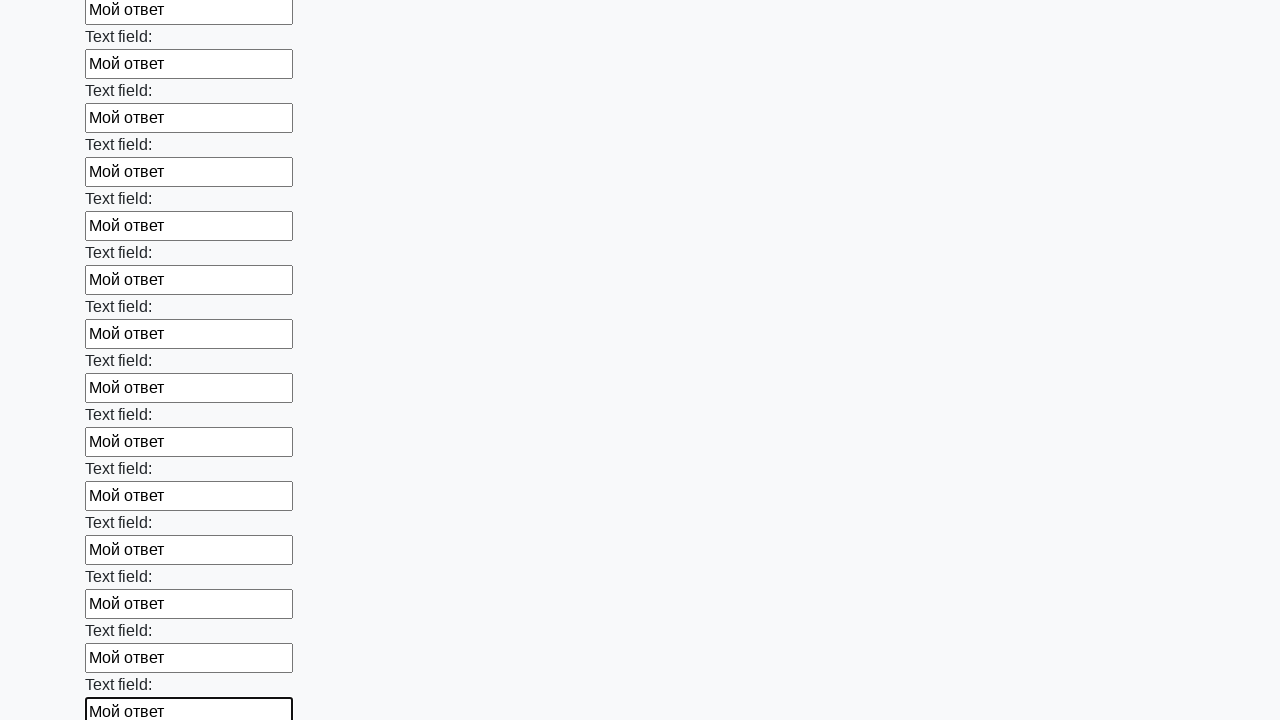

Filled input field with 'Мой ответ' on input >> nth=62
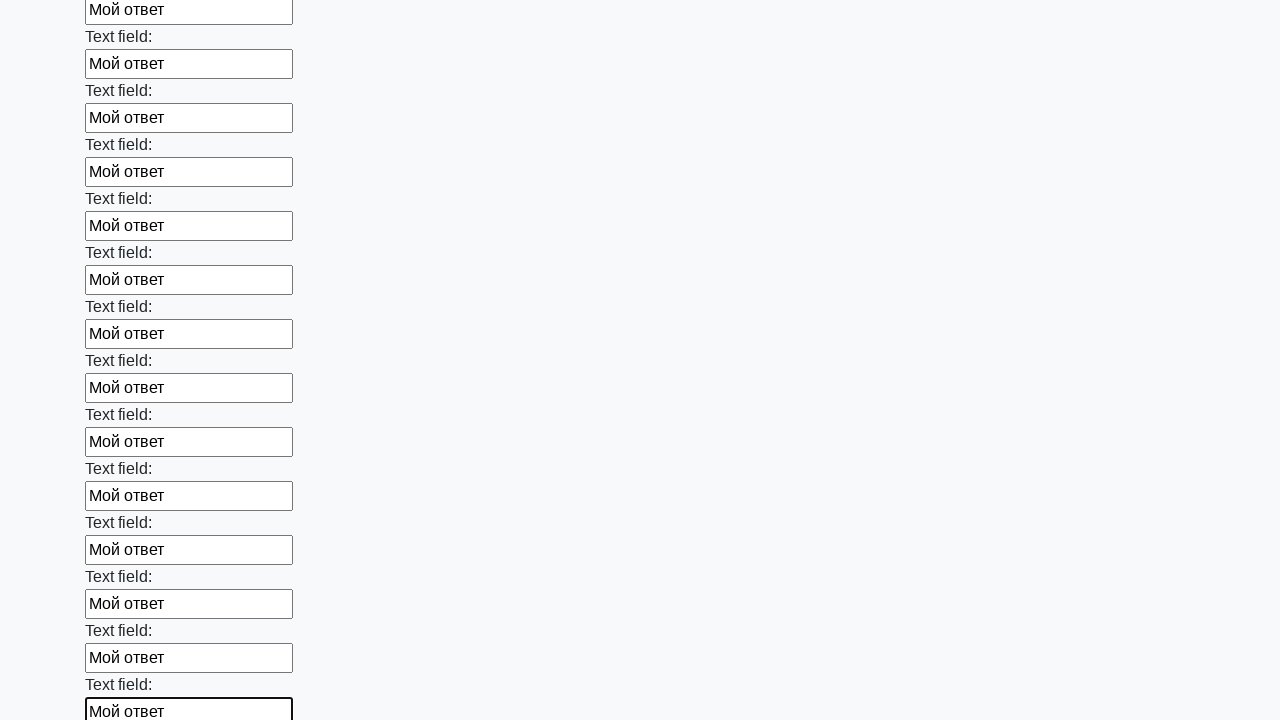

Filled input field with 'Мой ответ' on input >> nth=63
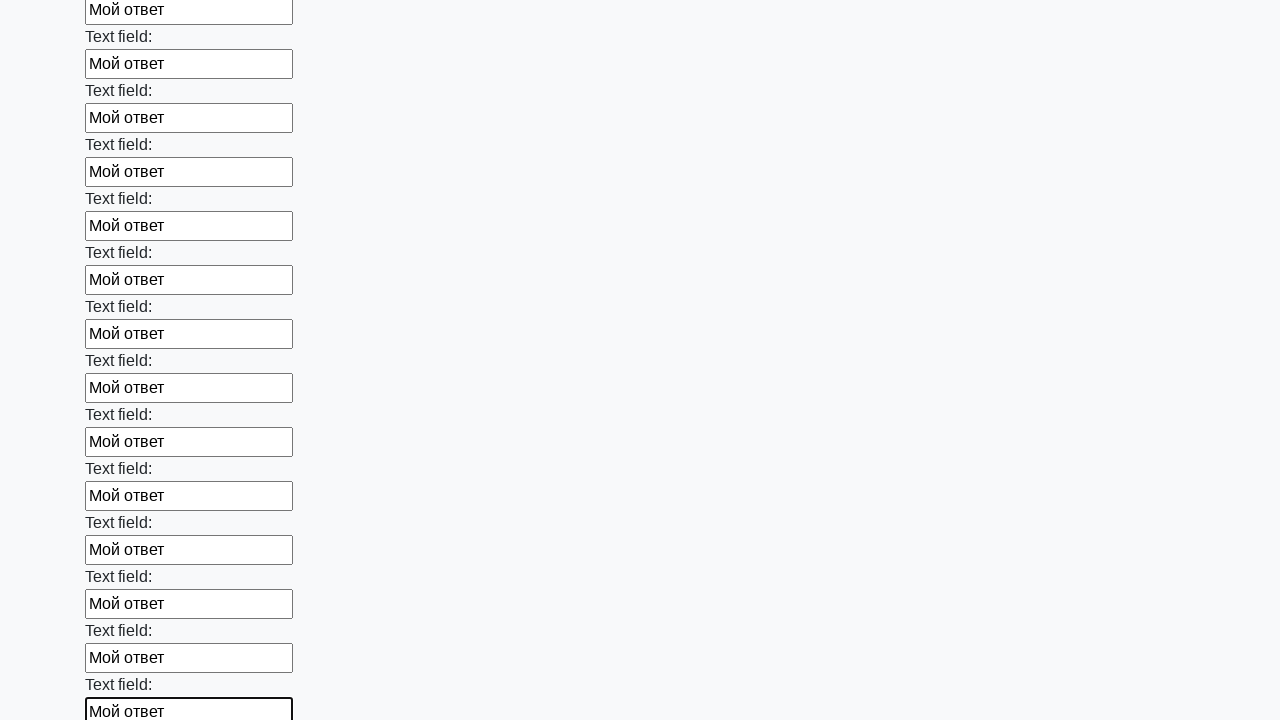

Filled input field with 'Мой ответ' on input >> nth=64
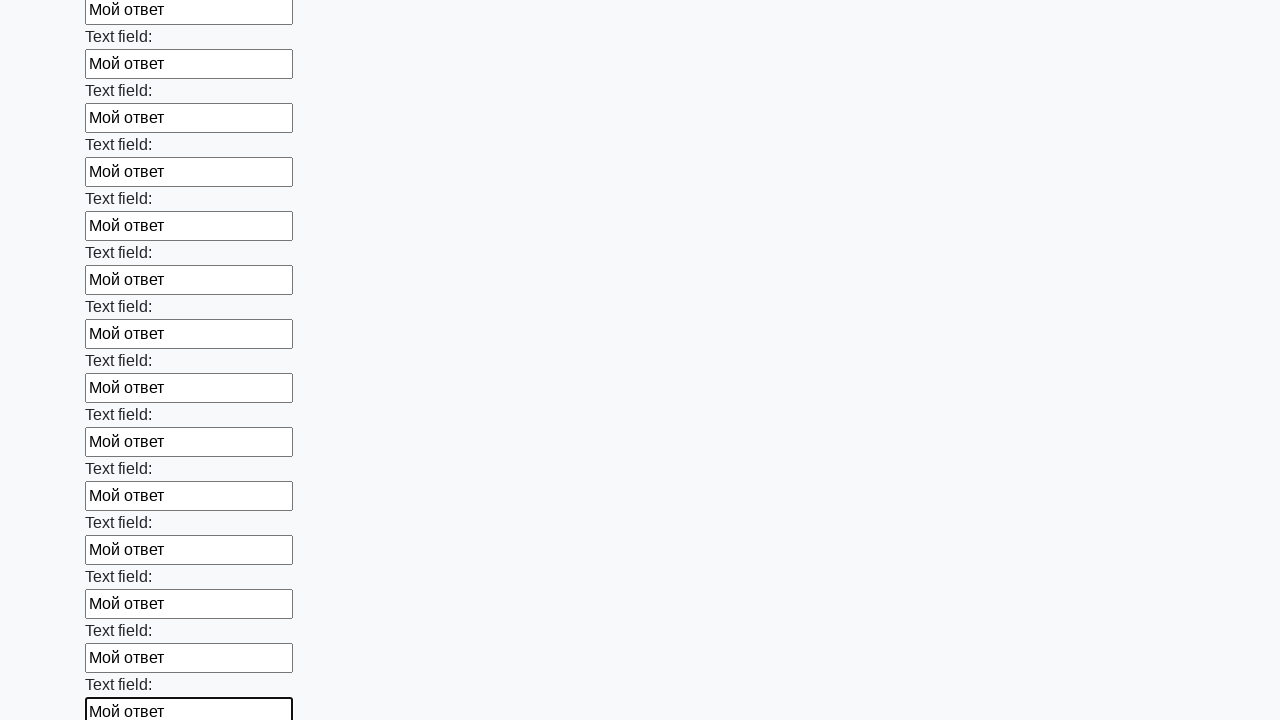

Filled input field with 'Мой ответ' on input >> nth=65
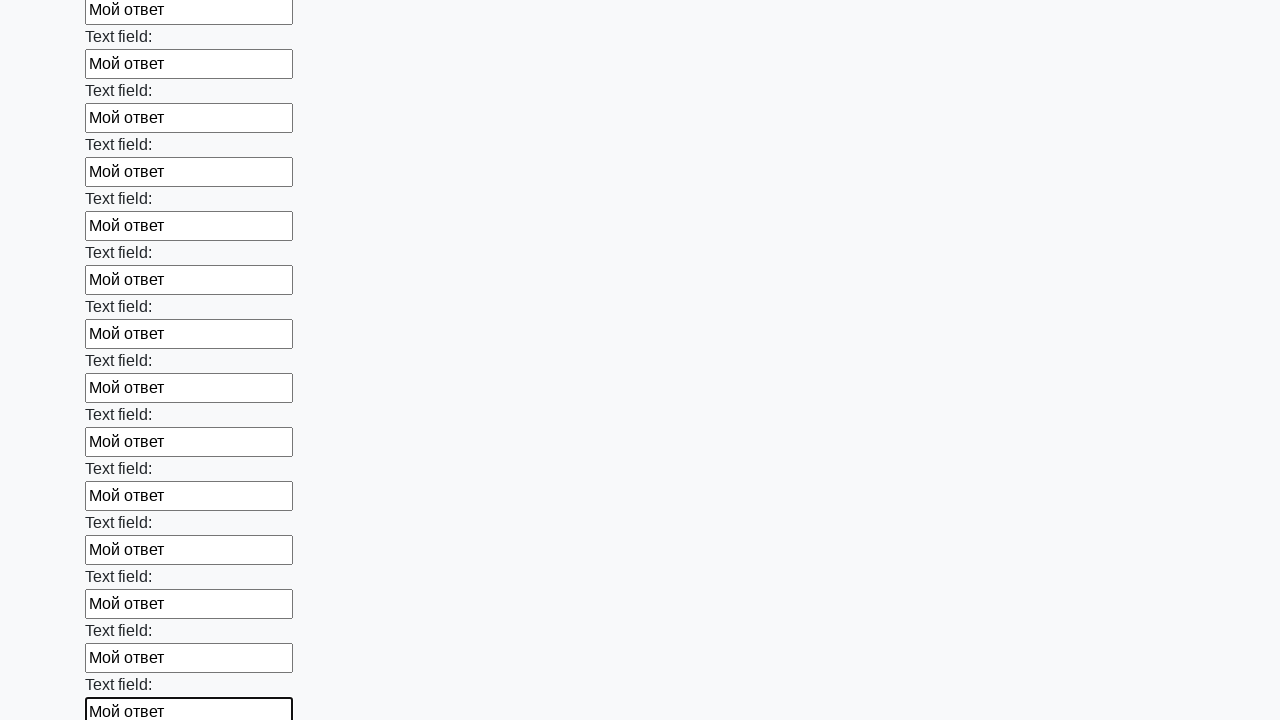

Filled input field with 'Мой ответ' on input >> nth=66
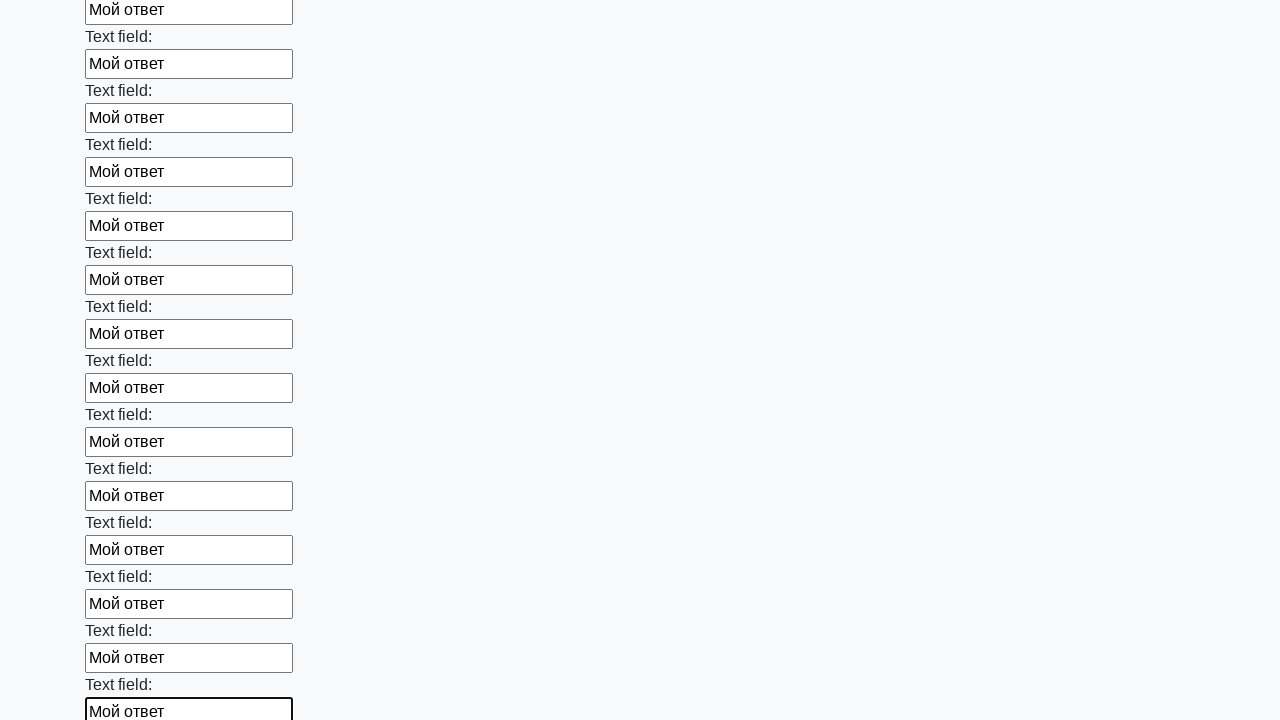

Filled input field with 'Мой ответ' on input >> nth=67
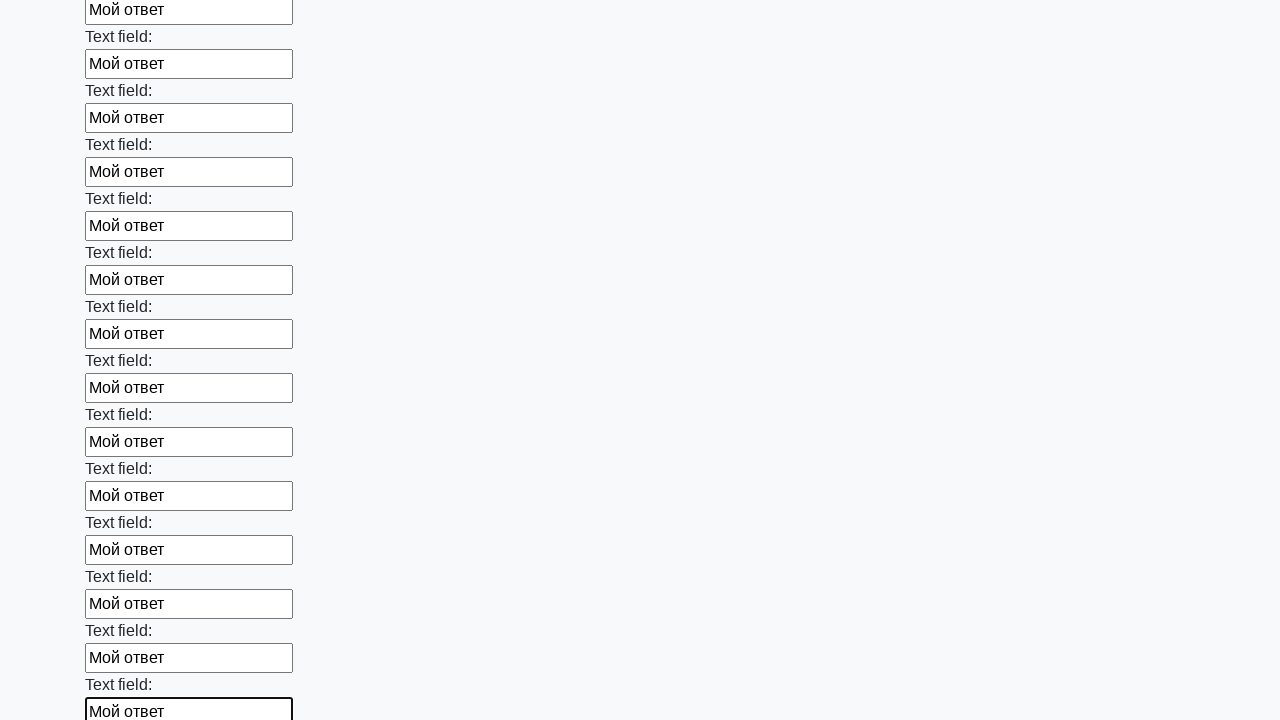

Filled input field with 'Мой ответ' on input >> nth=68
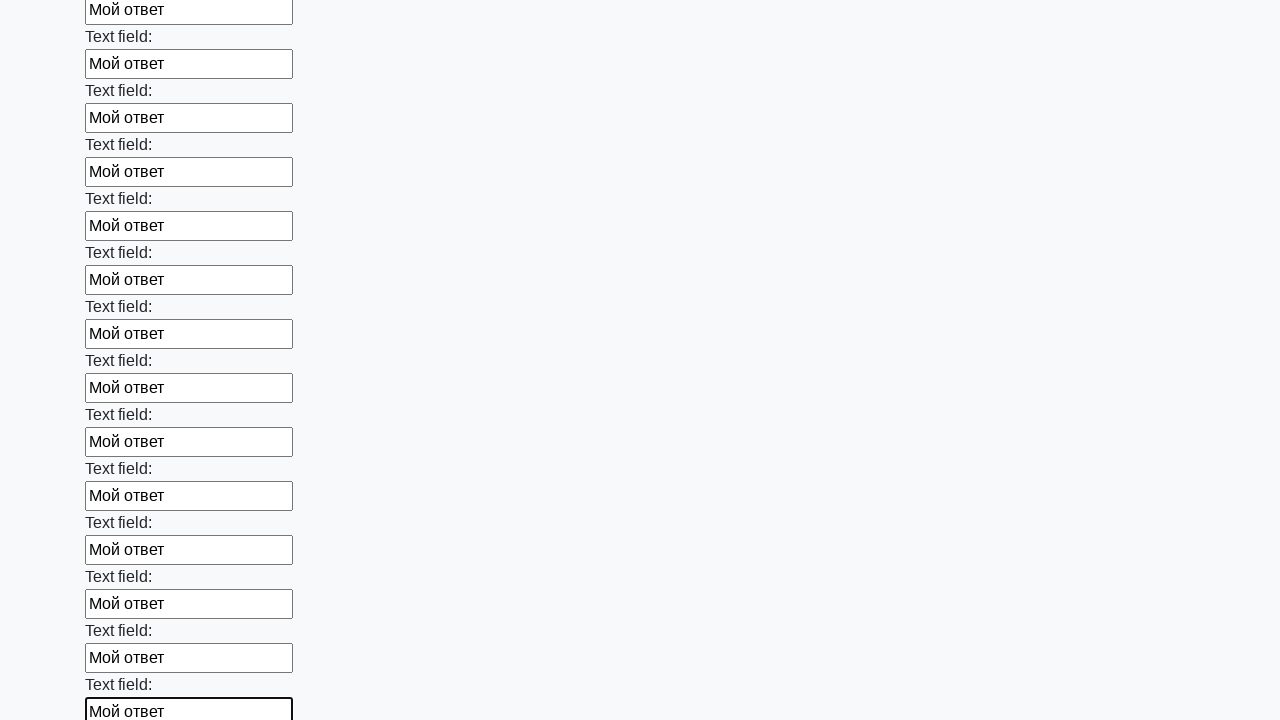

Filled input field with 'Мой ответ' on input >> nth=69
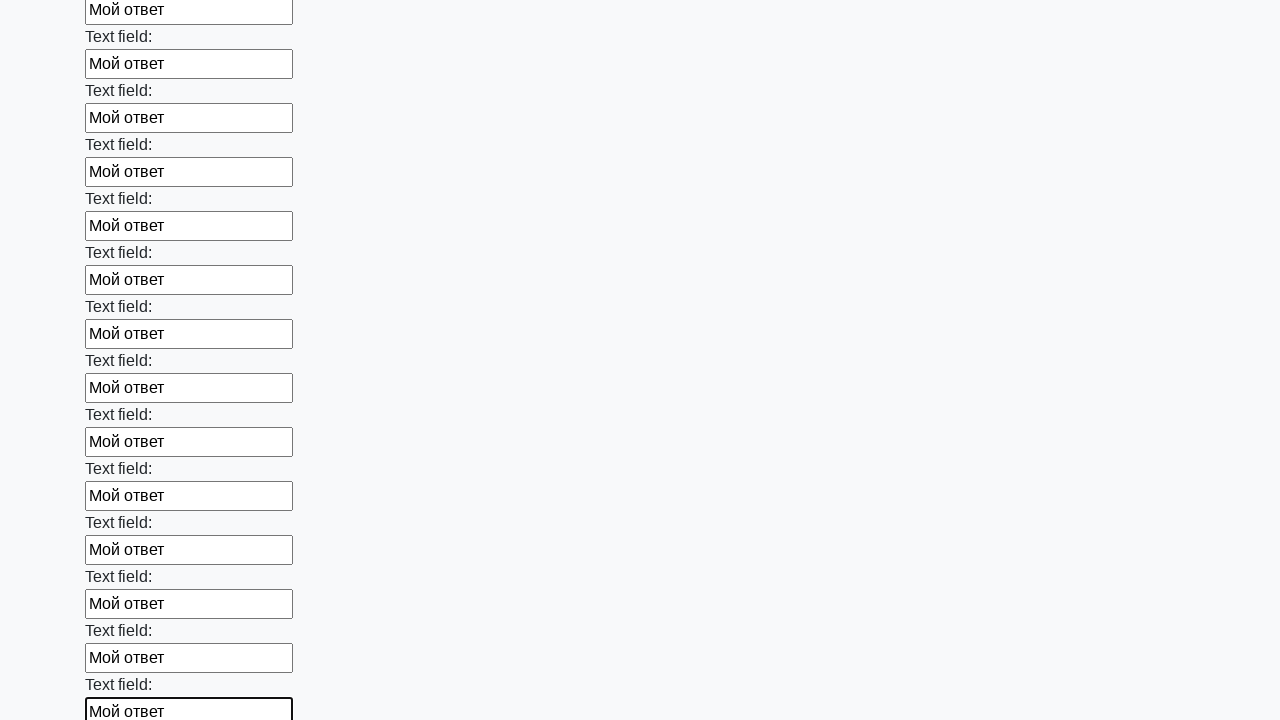

Filled input field with 'Мой ответ' on input >> nth=70
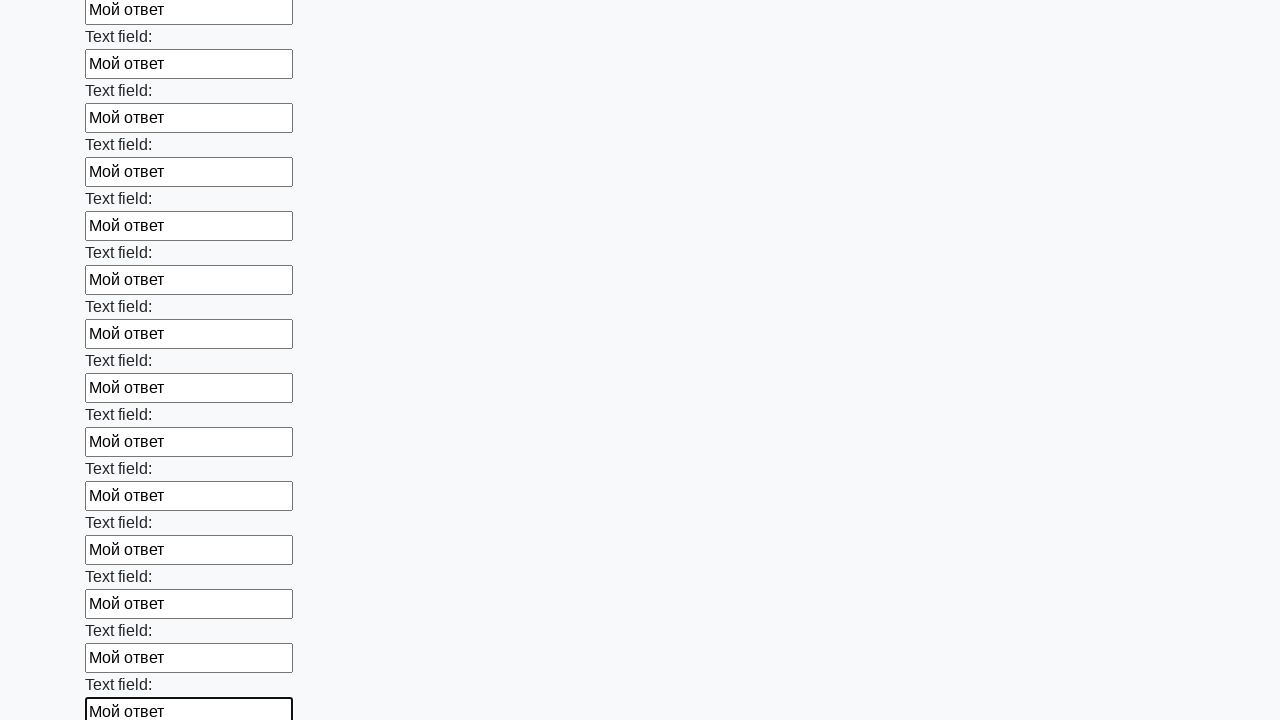

Filled input field with 'Мой ответ' on input >> nth=71
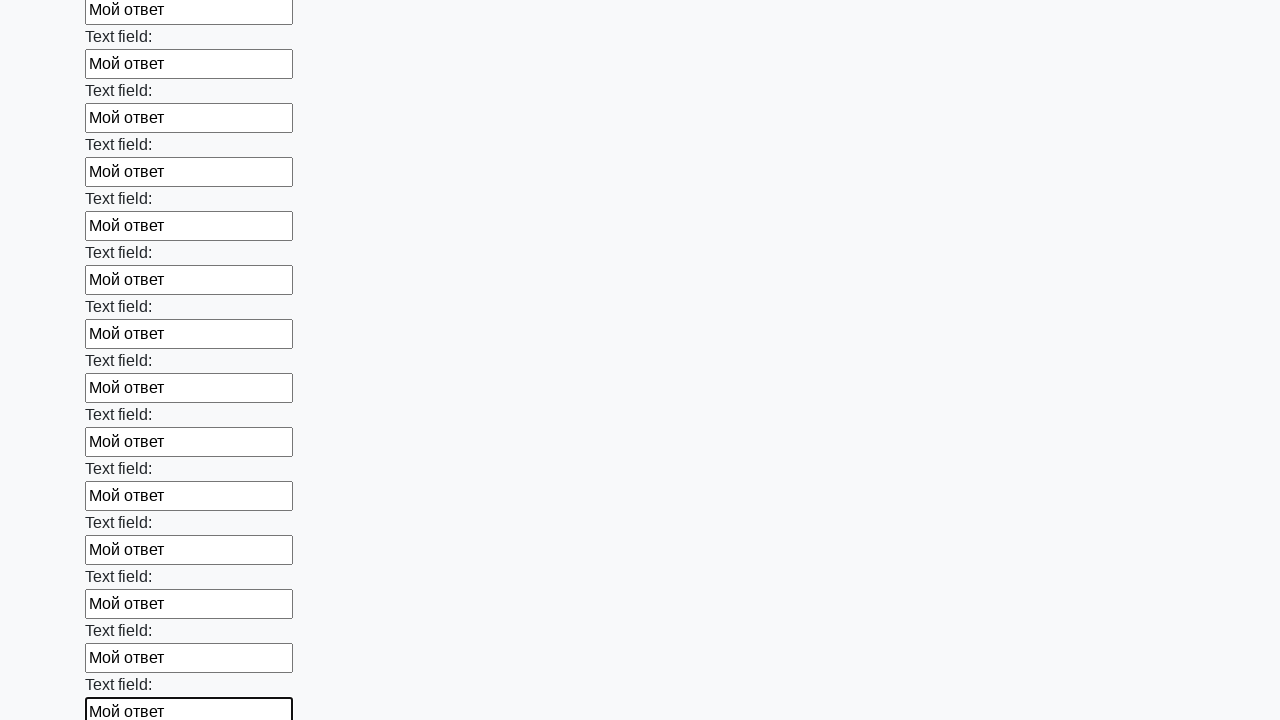

Filled input field with 'Мой ответ' on input >> nth=72
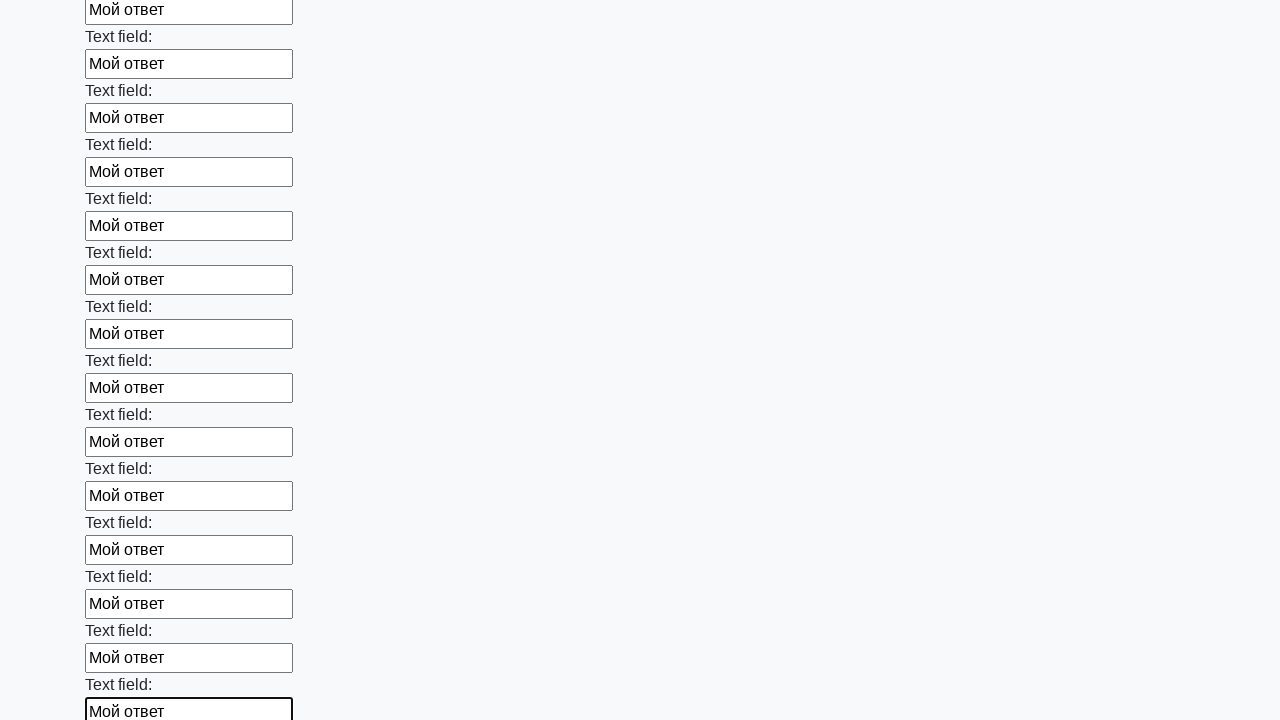

Filled input field with 'Мой ответ' on input >> nth=73
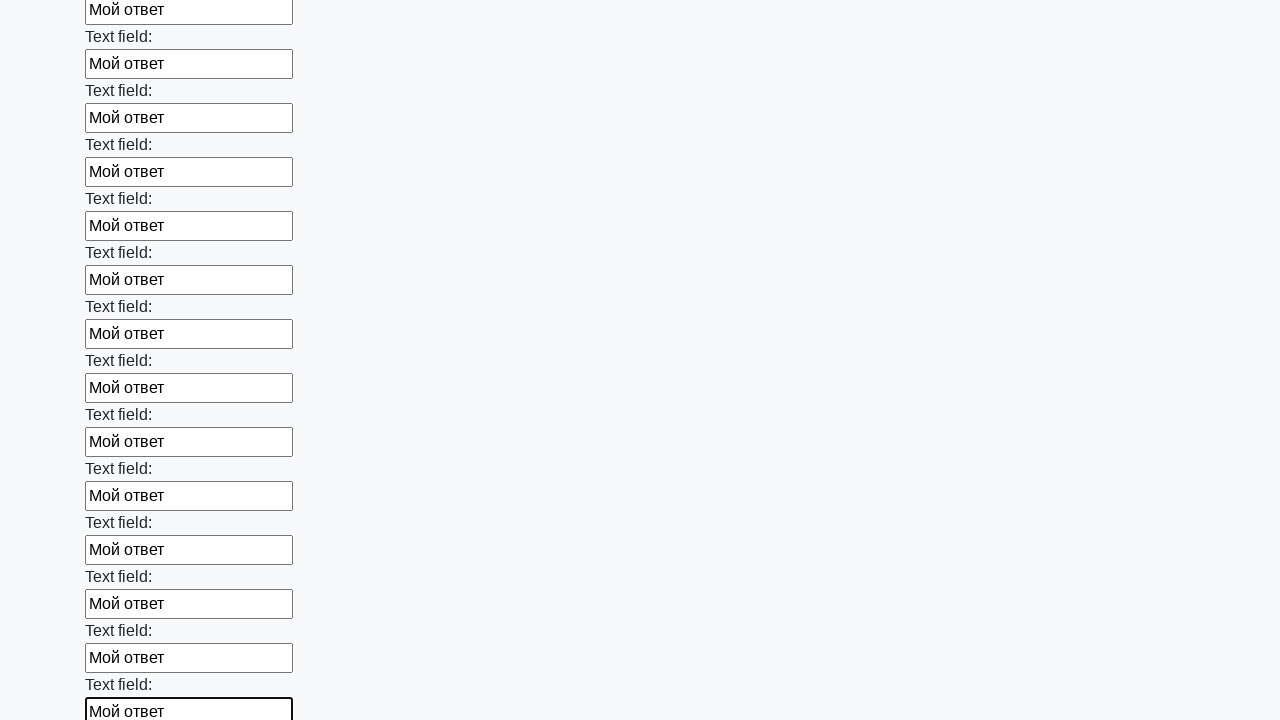

Filled input field with 'Мой ответ' on input >> nth=74
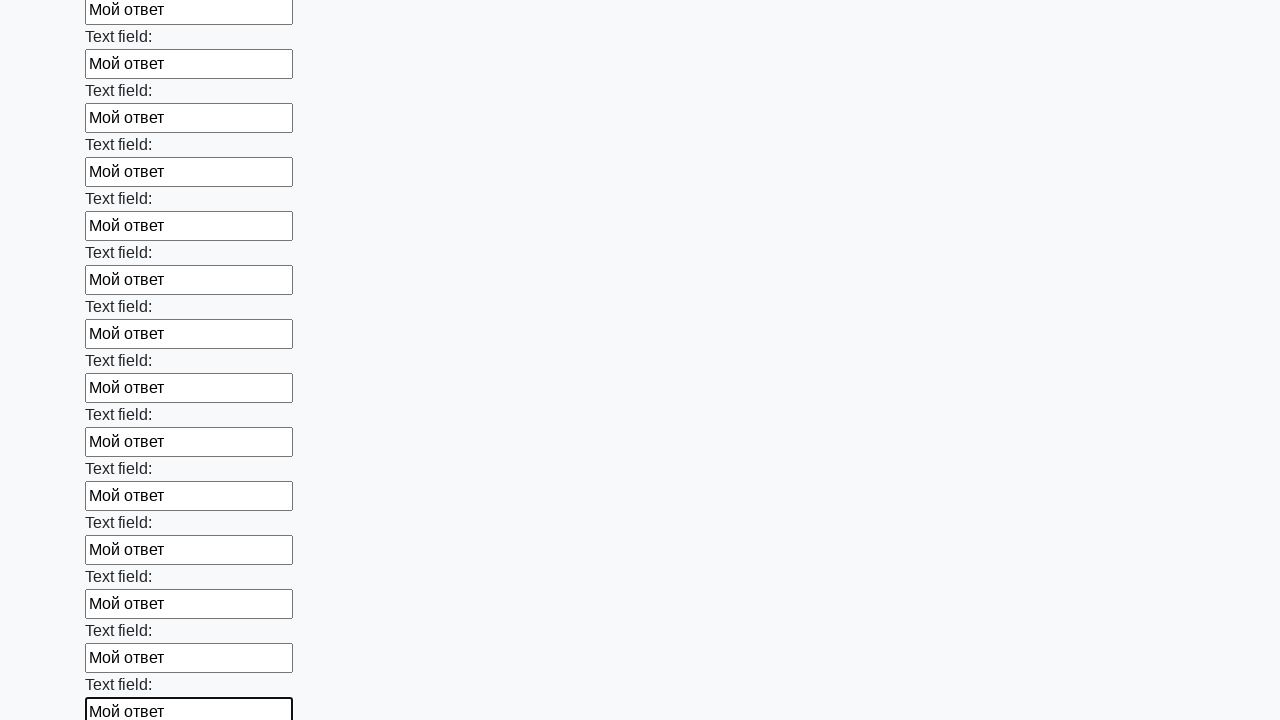

Filled input field with 'Мой ответ' on input >> nth=75
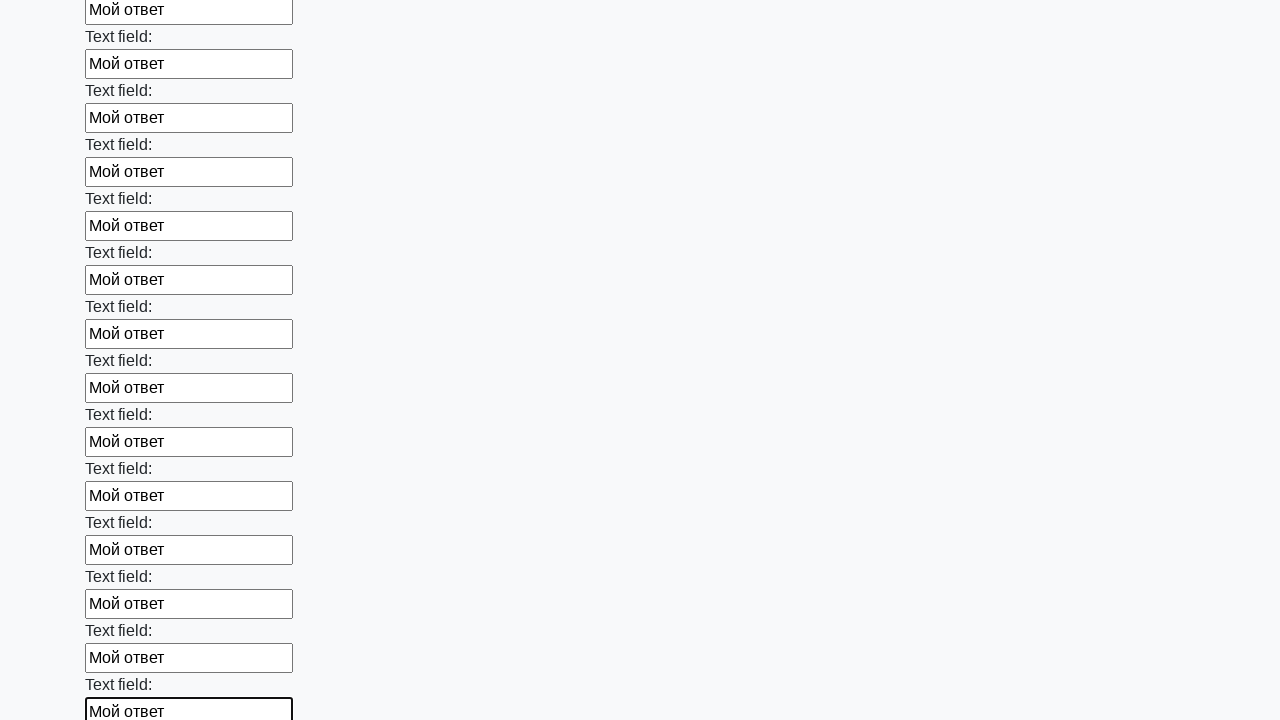

Filled input field with 'Мой ответ' on input >> nth=76
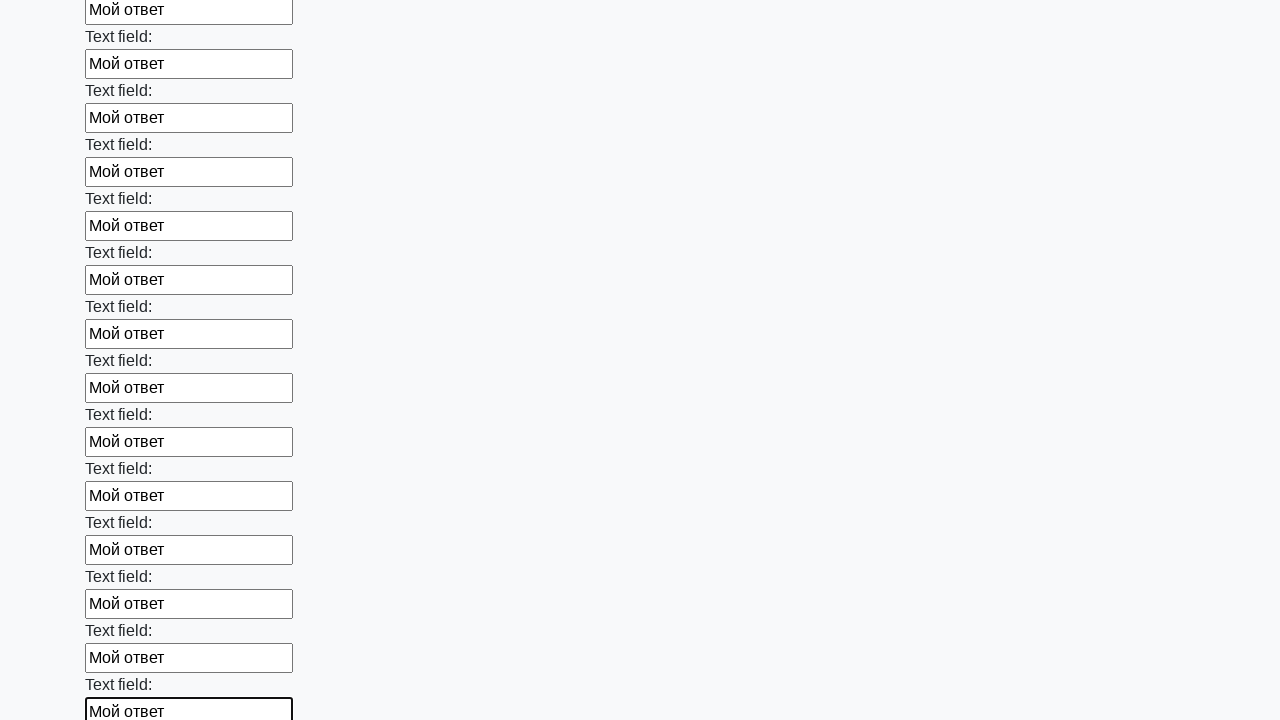

Filled input field with 'Мой ответ' on input >> nth=77
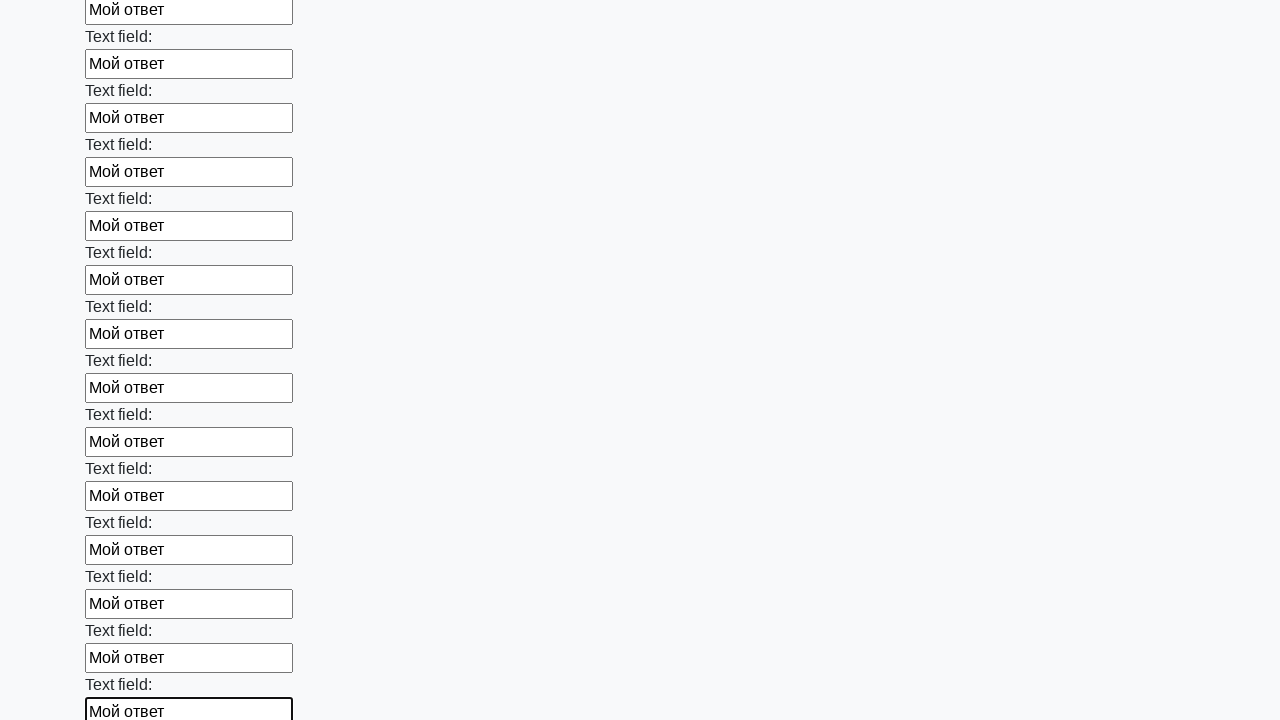

Filled input field with 'Мой ответ' on input >> nth=78
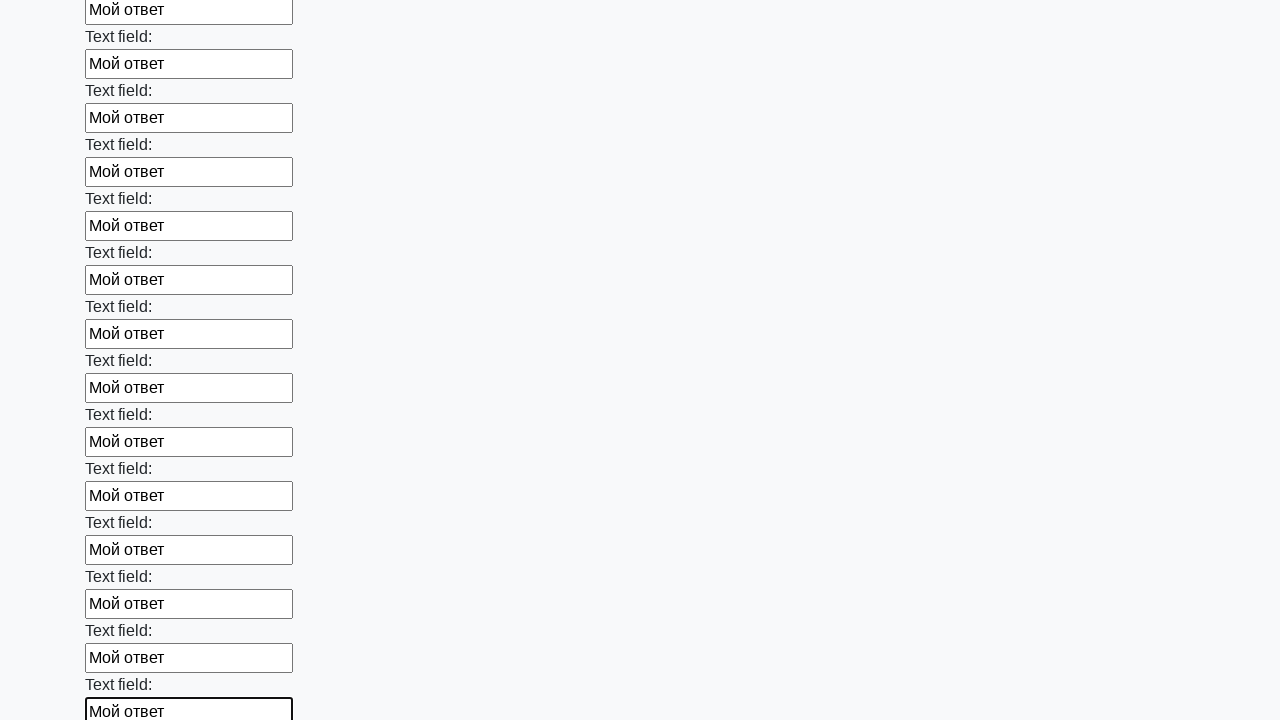

Filled input field with 'Мой ответ' on input >> nth=79
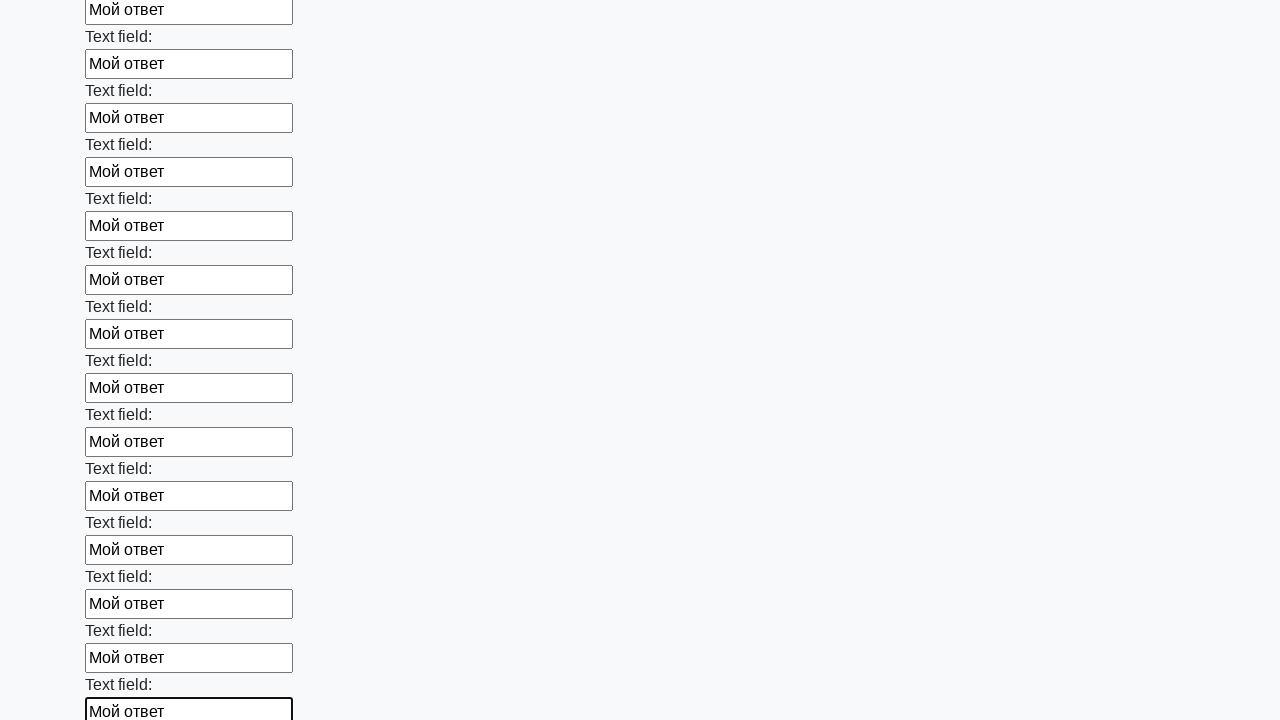

Filled input field with 'Мой ответ' on input >> nth=80
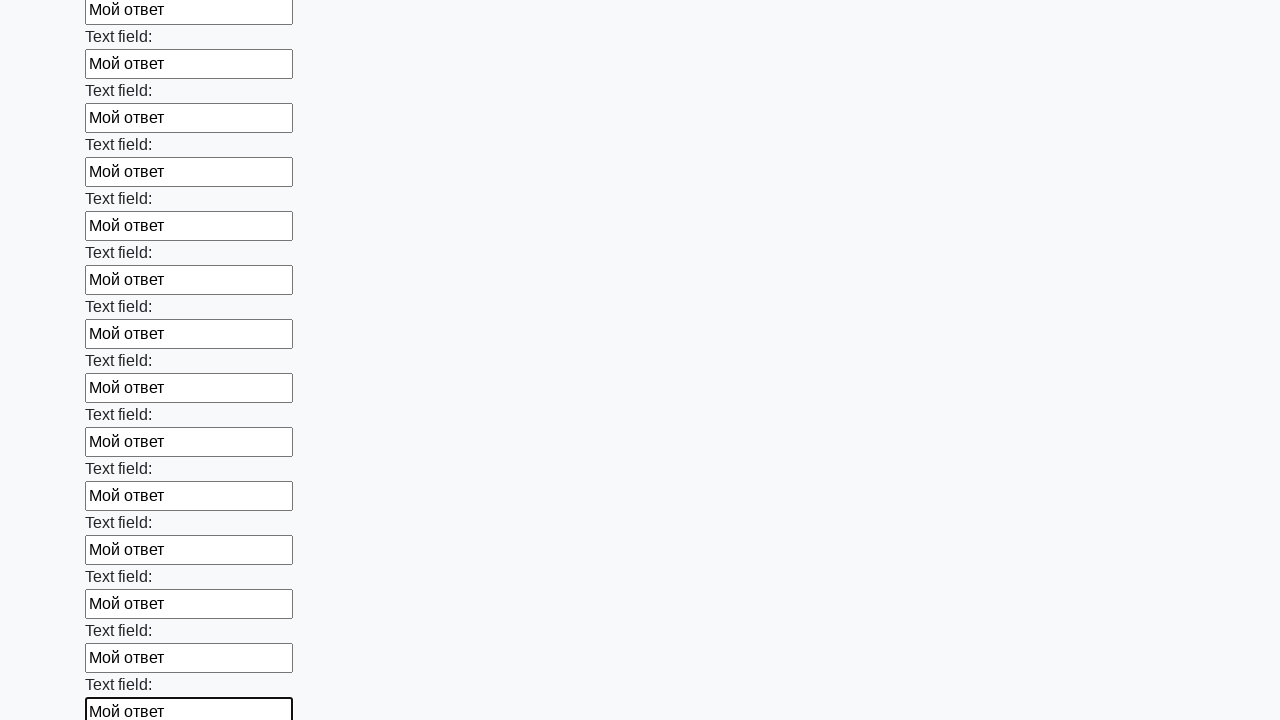

Filled input field with 'Мой ответ' on input >> nth=81
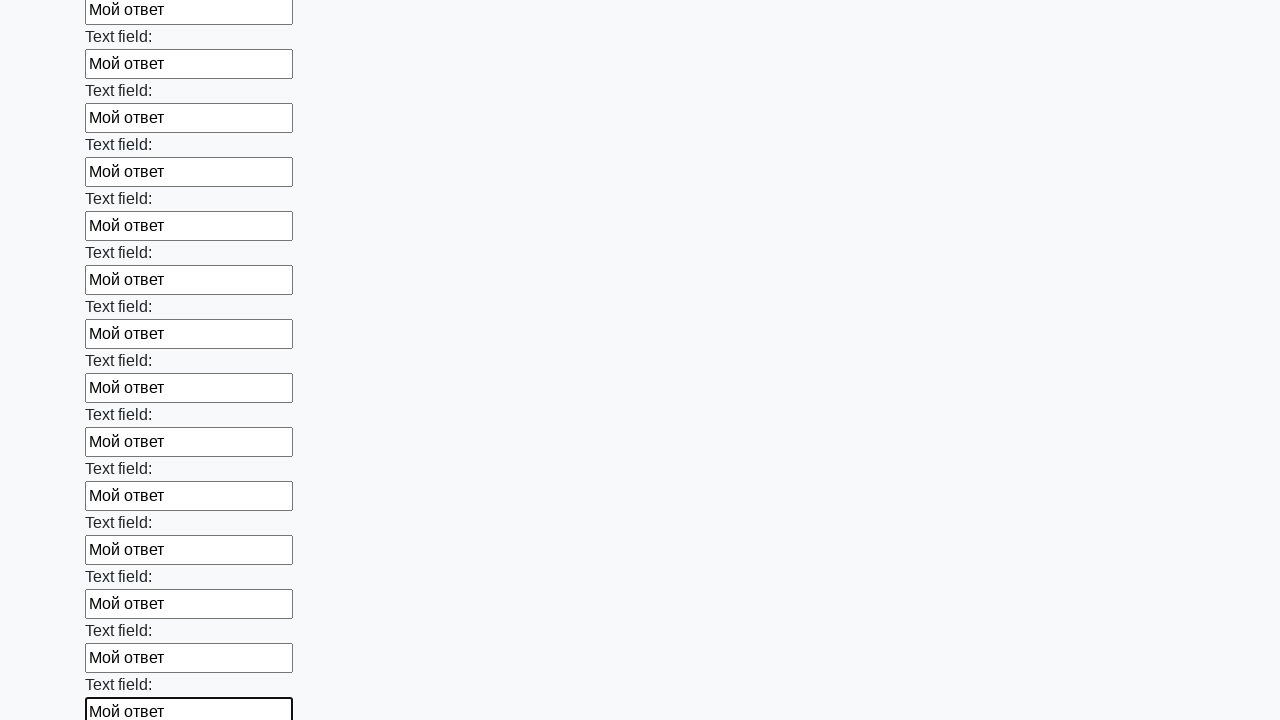

Filled input field with 'Мой ответ' on input >> nth=82
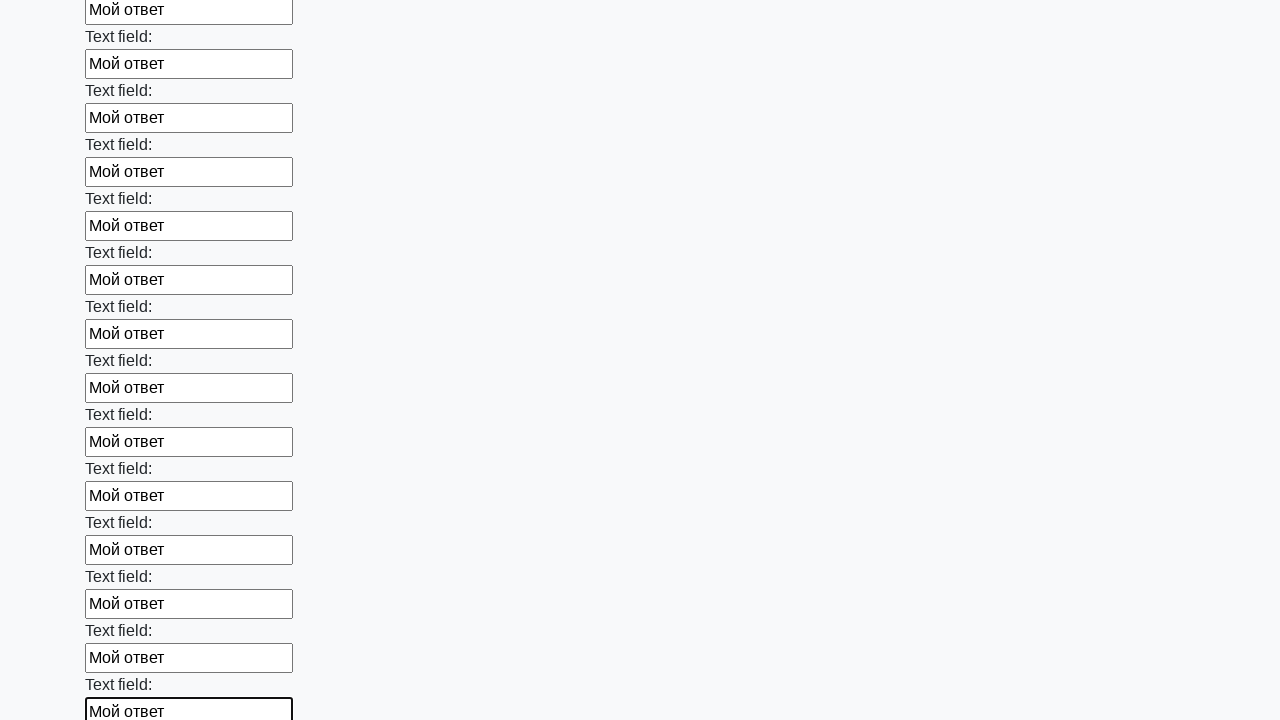

Filled input field with 'Мой ответ' on input >> nth=83
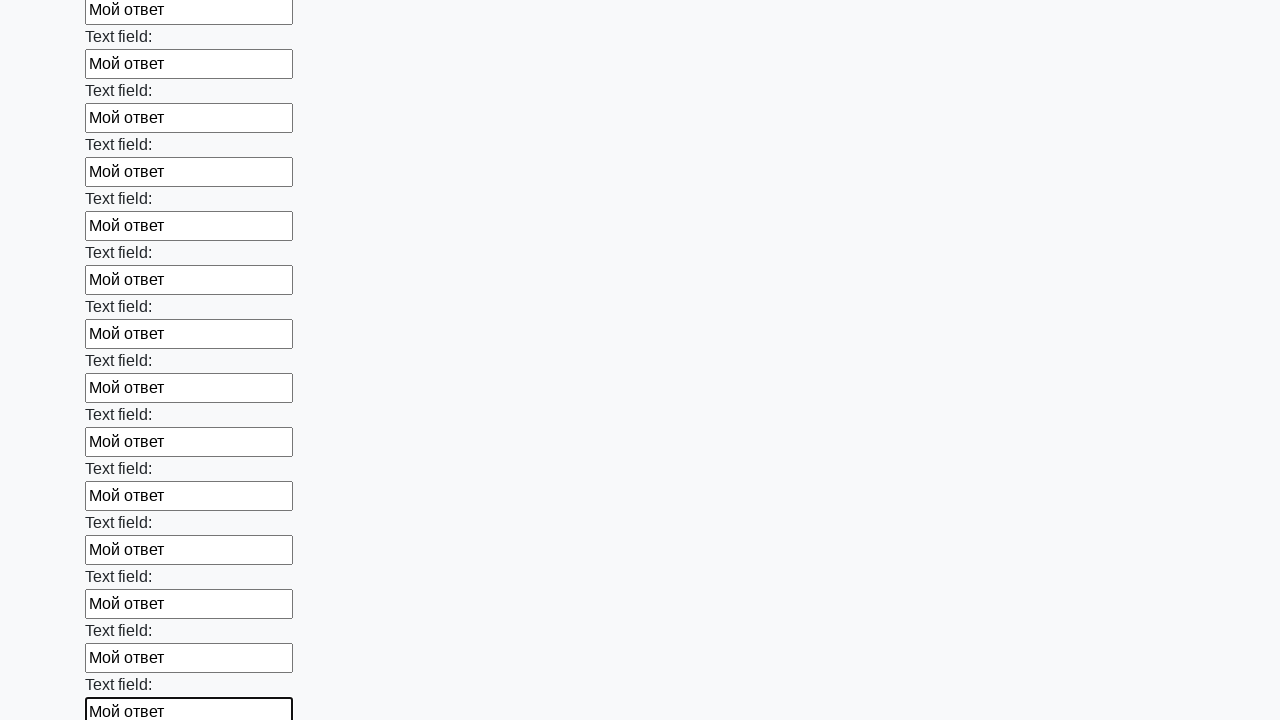

Filled input field with 'Мой ответ' on input >> nth=84
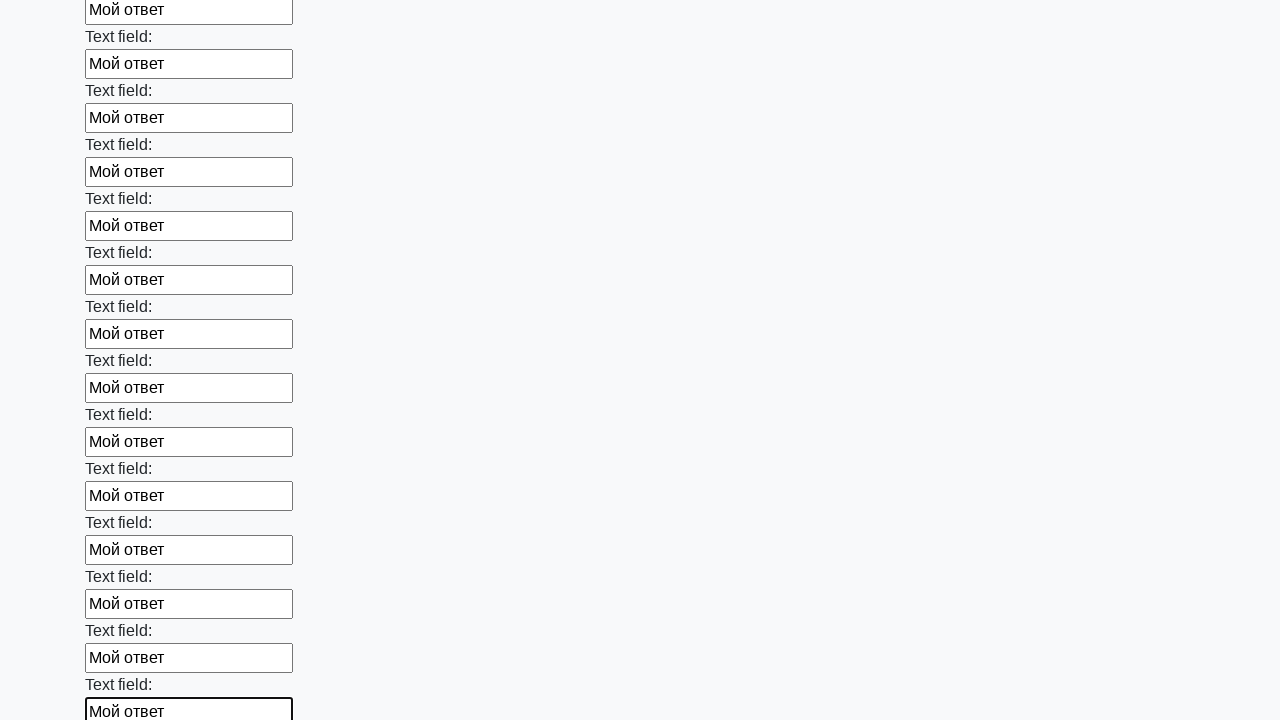

Filled input field with 'Мой ответ' on input >> nth=85
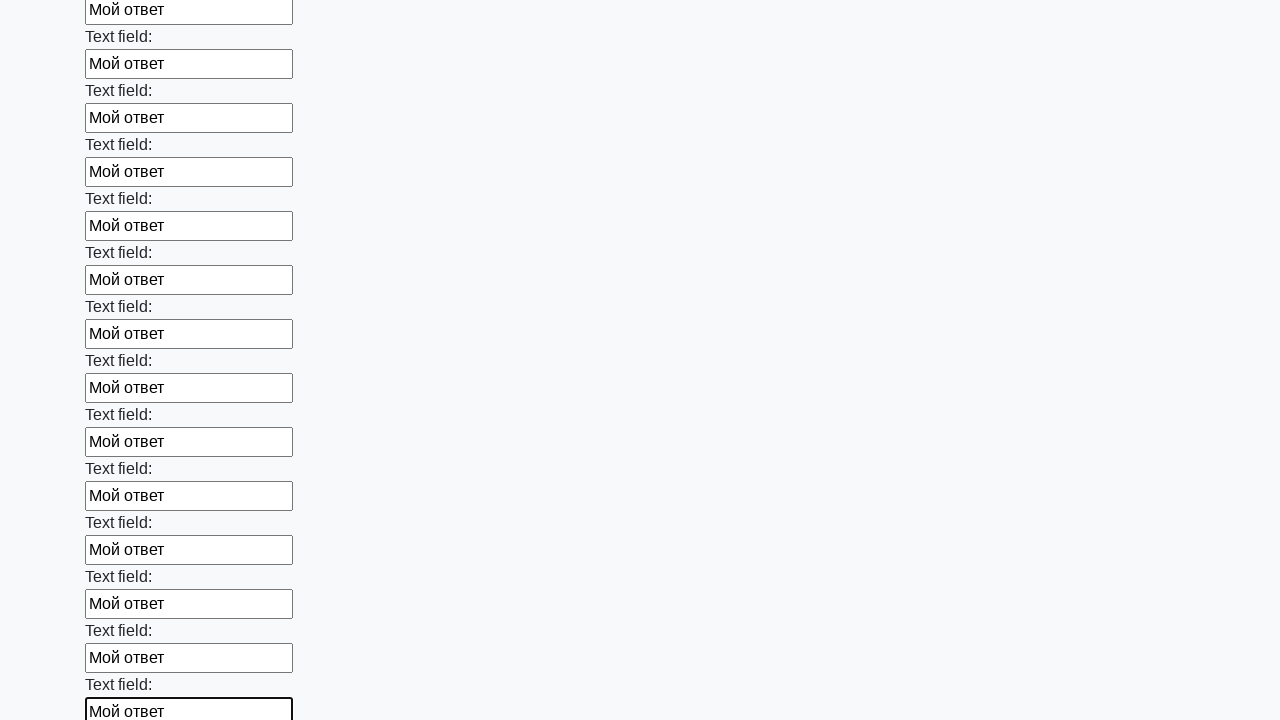

Filled input field with 'Мой ответ' on input >> nth=86
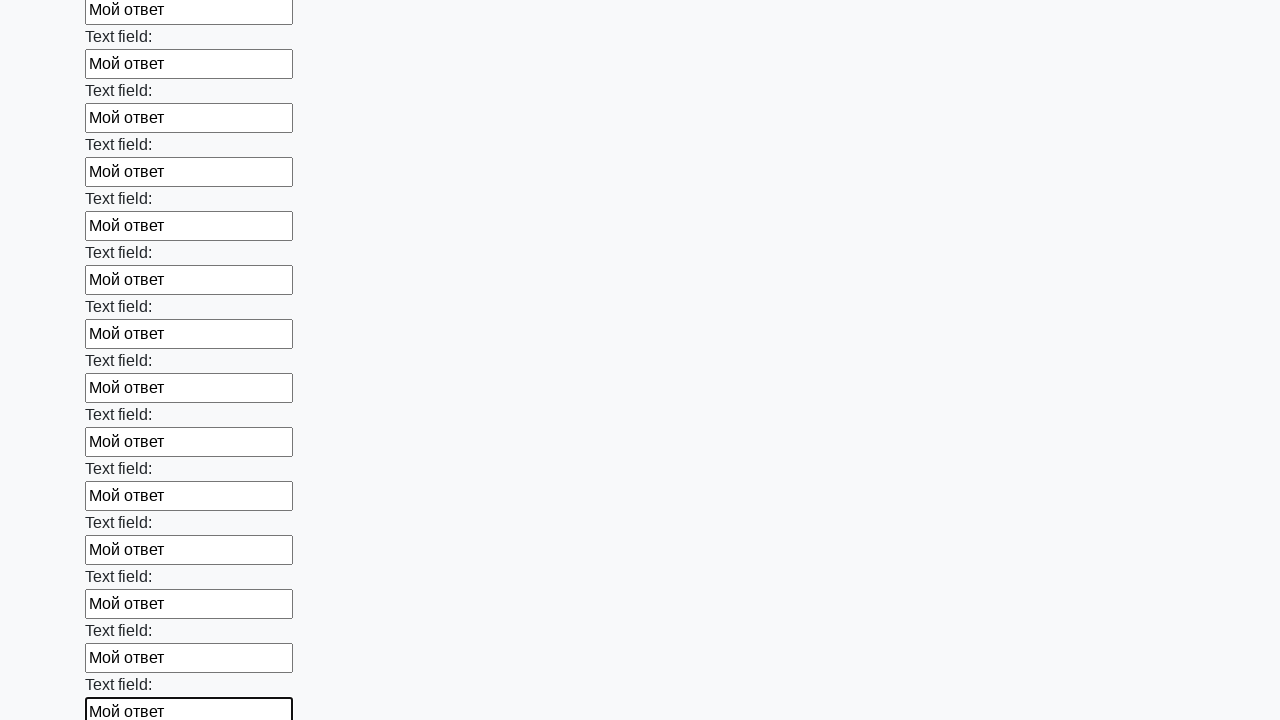

Filled input field with 'Мой ответ' on input >> nth=87
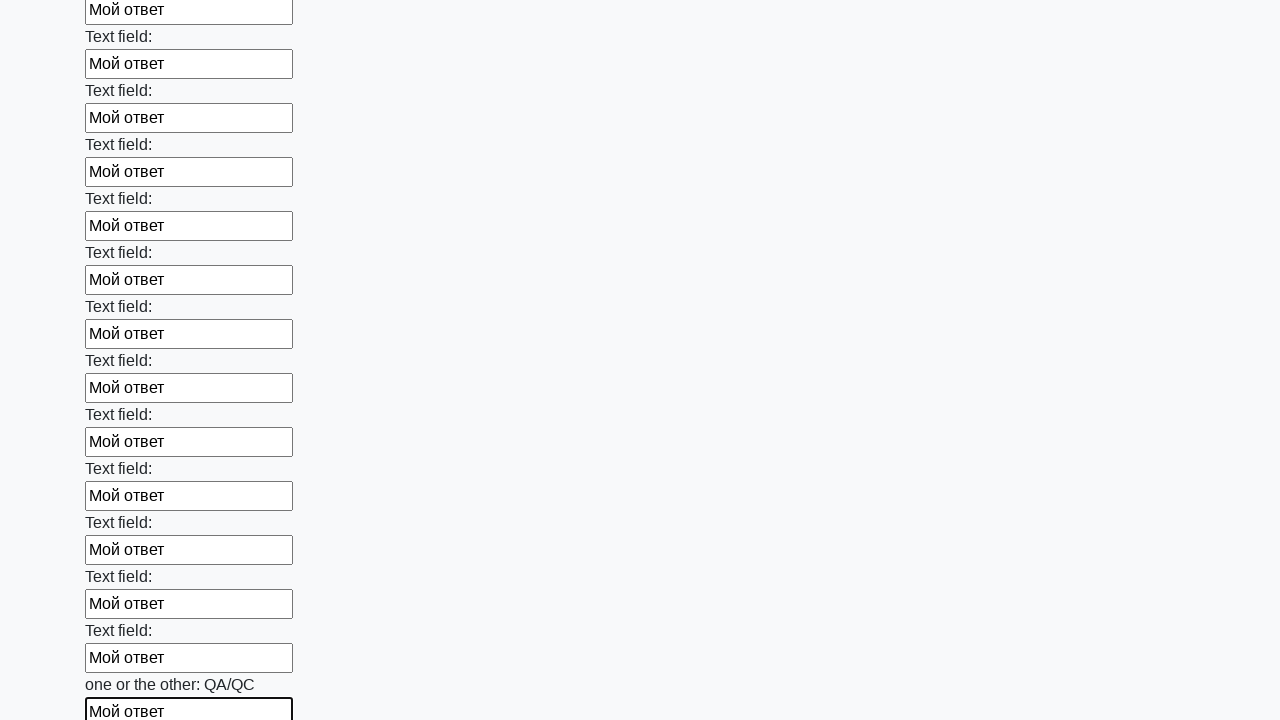

Filled input field with 'Мой ответ' on input >> nth=88
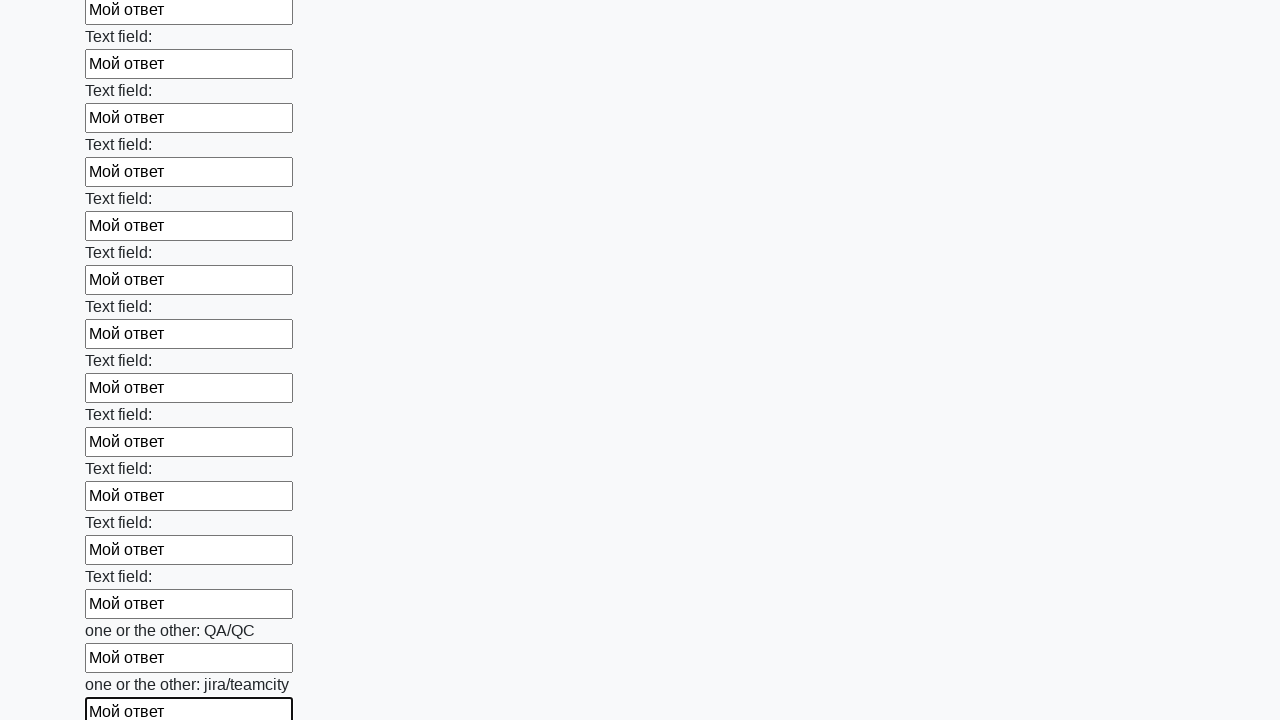

Filled input field with 'Мой ответ' on input >> nth=89
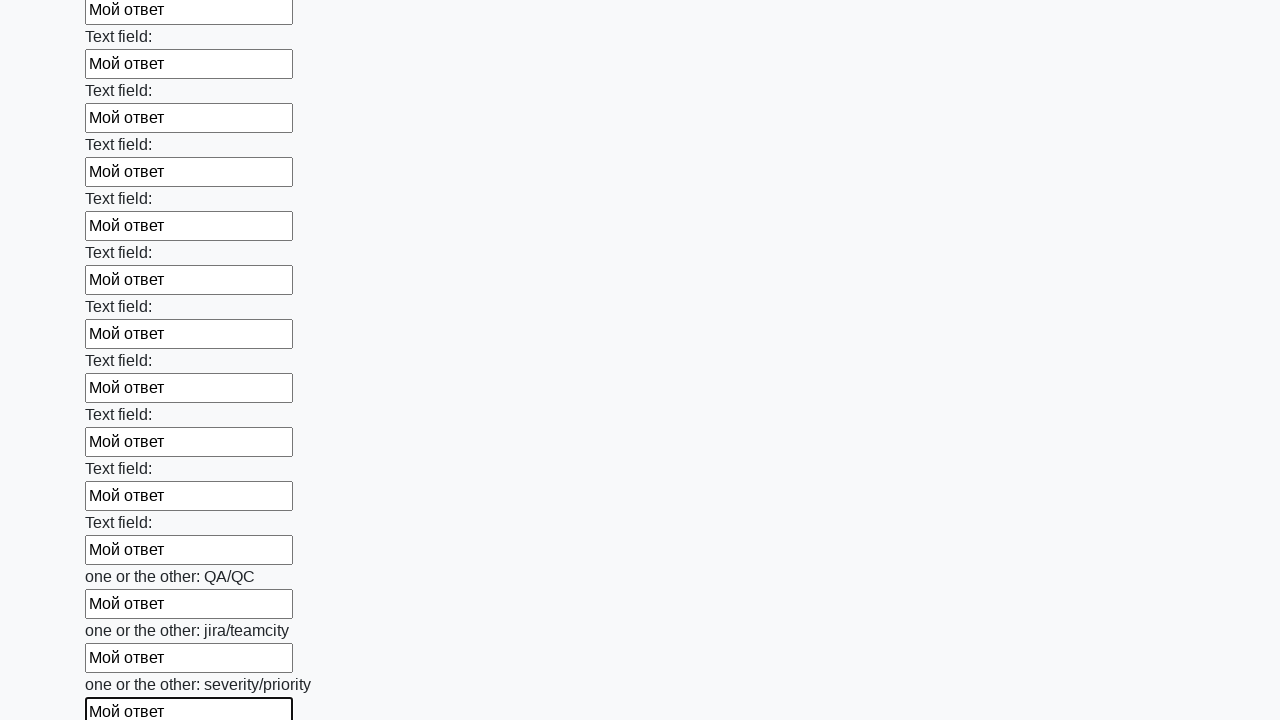

Filled input field with 'Мой ответ' on input >> nth=90
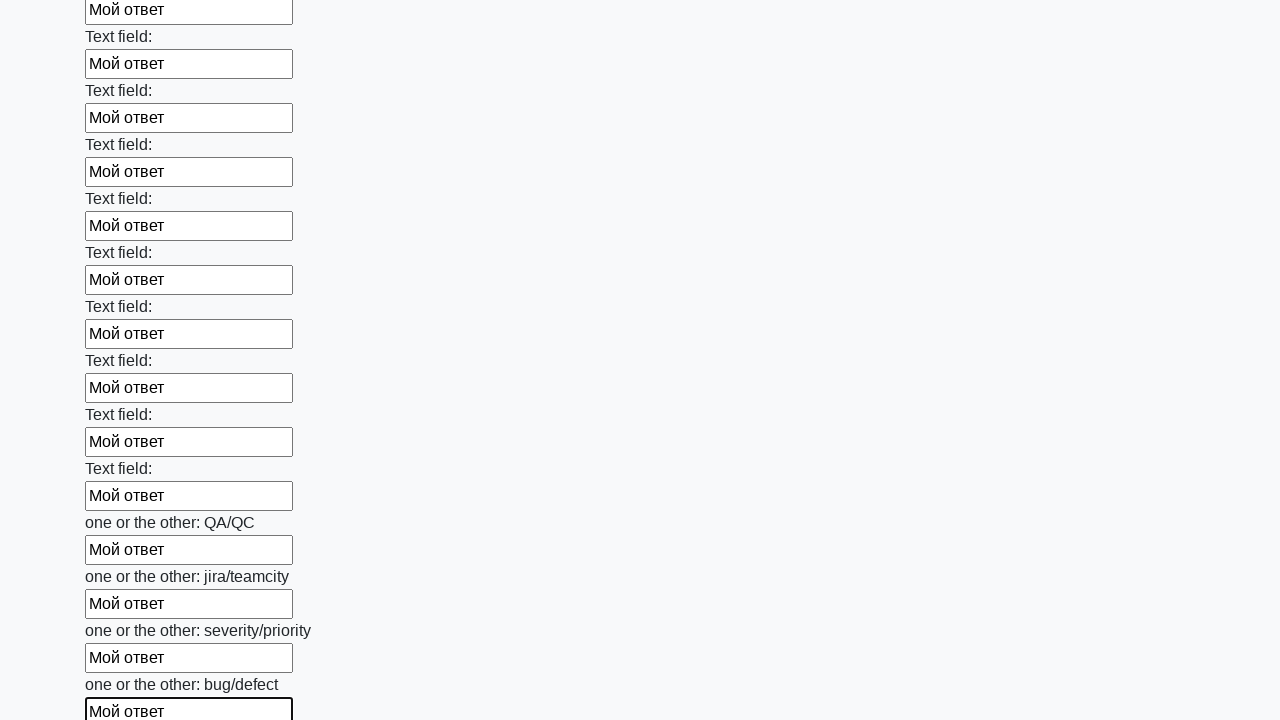

Filled input field with 'Мой ответ' on input >> nth=91
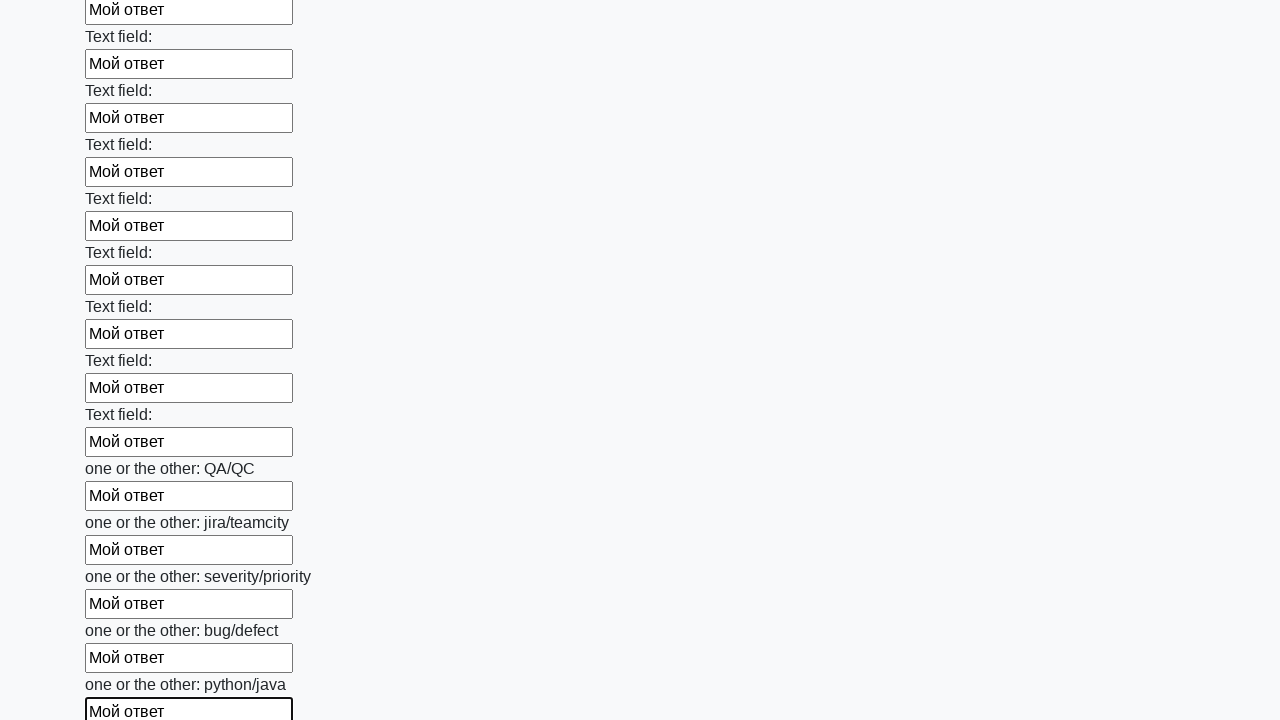

Filled input field with 'Мой ответ' on input >> nth=92
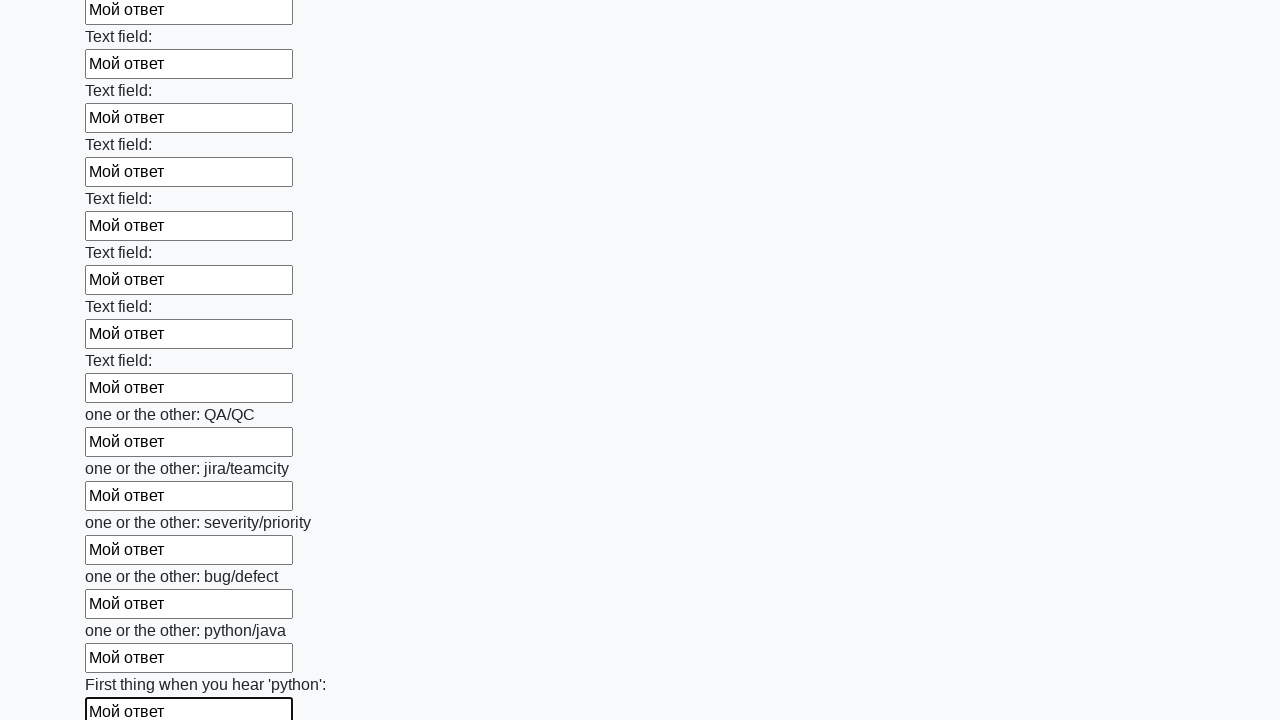

Filled input field with 'Мой ответ' on input >> nth=93
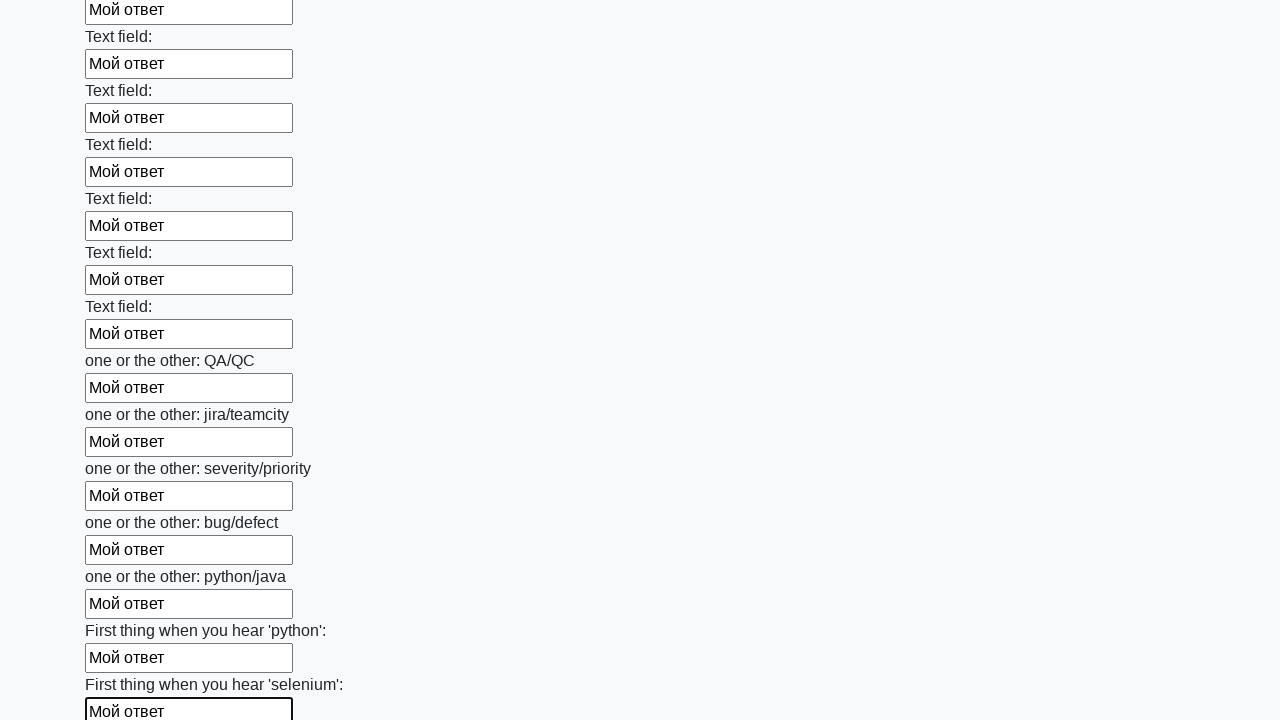

Filled input field with 'Мой ответ' on input >> nth=94
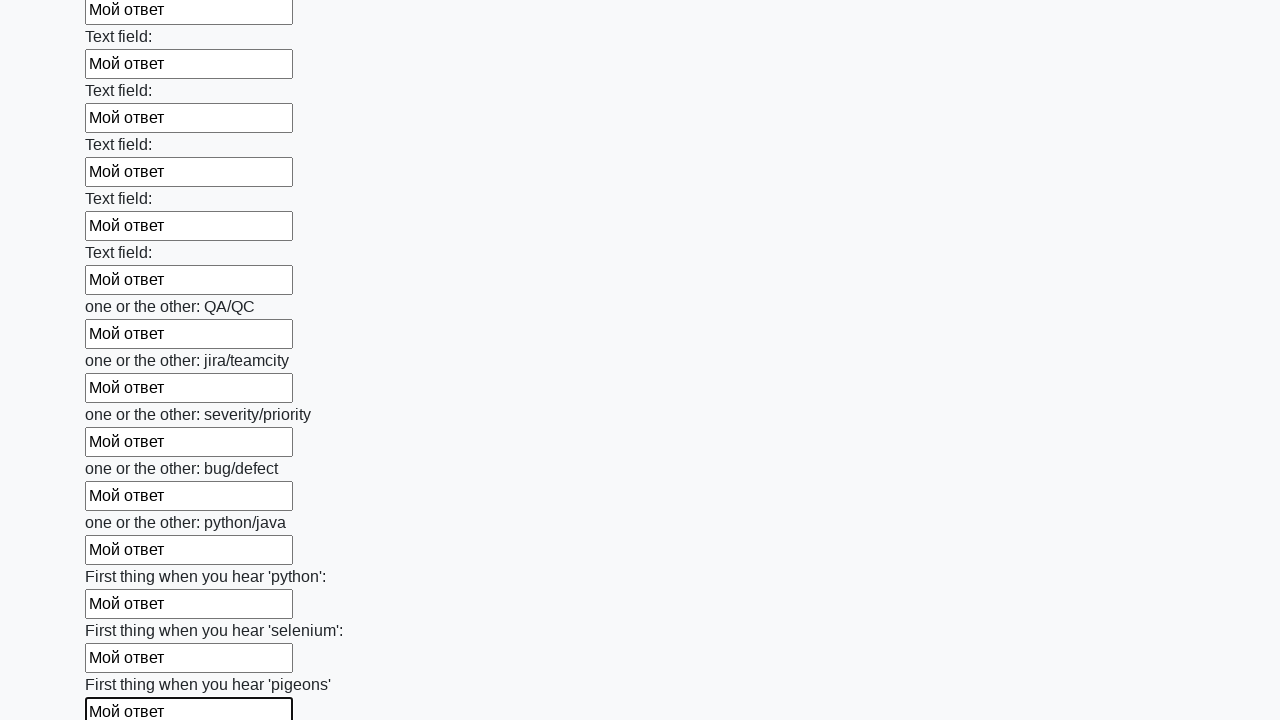

Filled input field with 'Мой ответ' on input >> nth=95
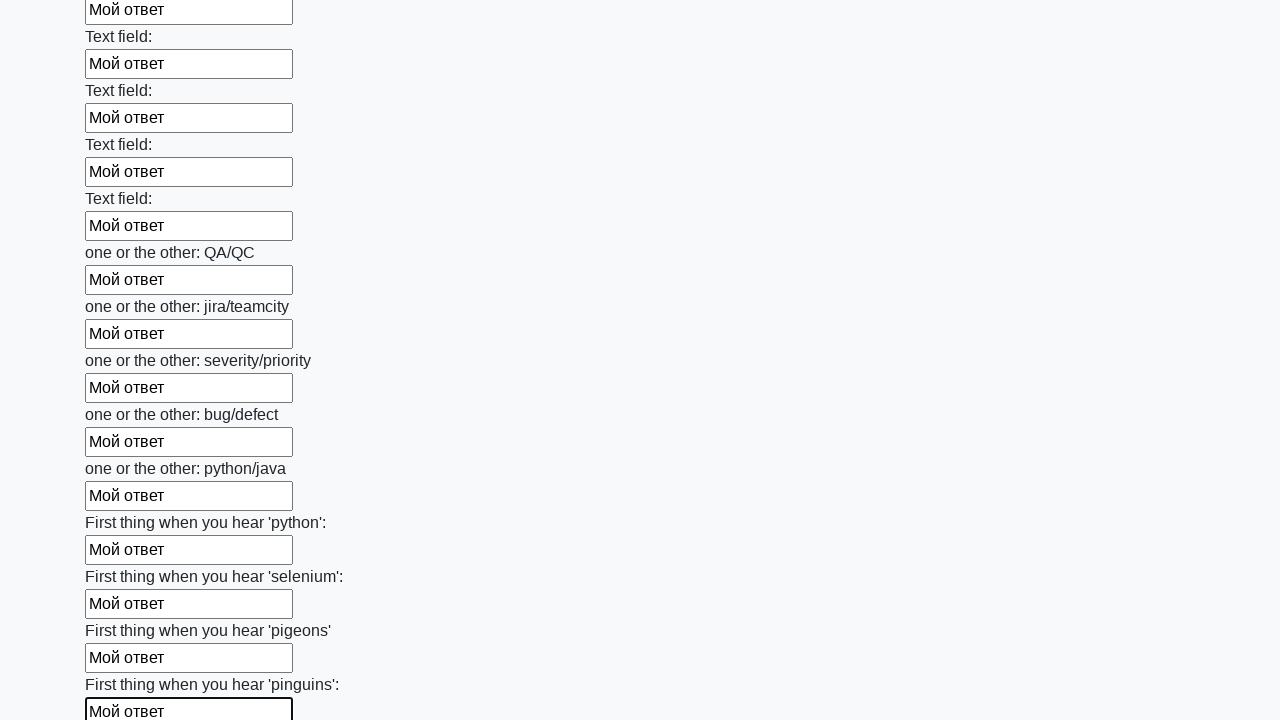

Filled input field with 'Мой ответ' on input >> nth=96
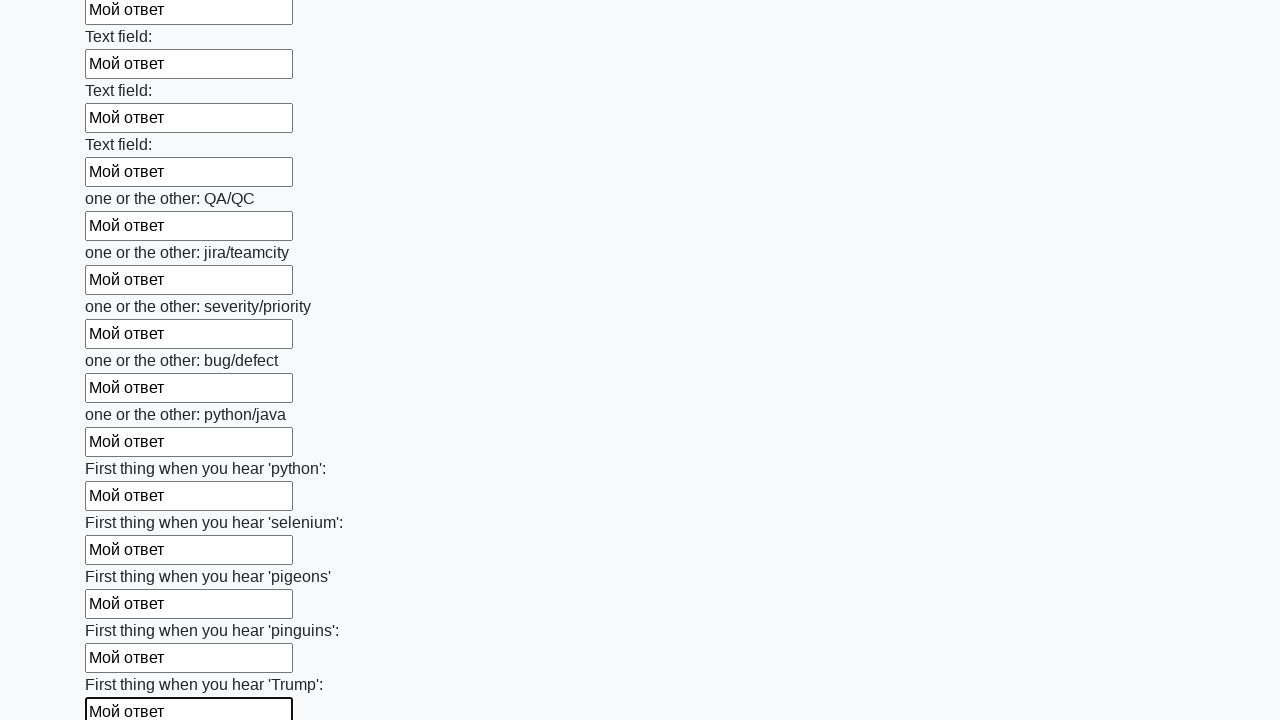

Filled input field with 'Мой ответ' on input >> nth=97
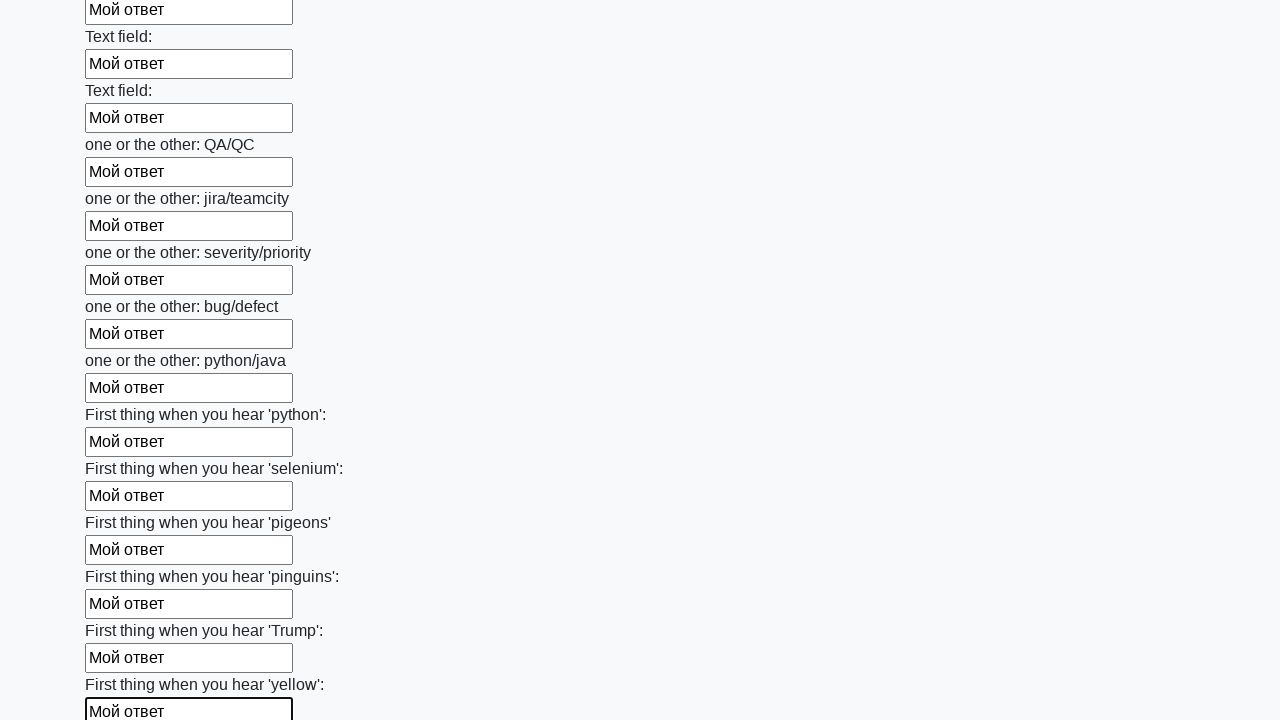

Filled input field with 'Мой ответ' on input >> nth=98
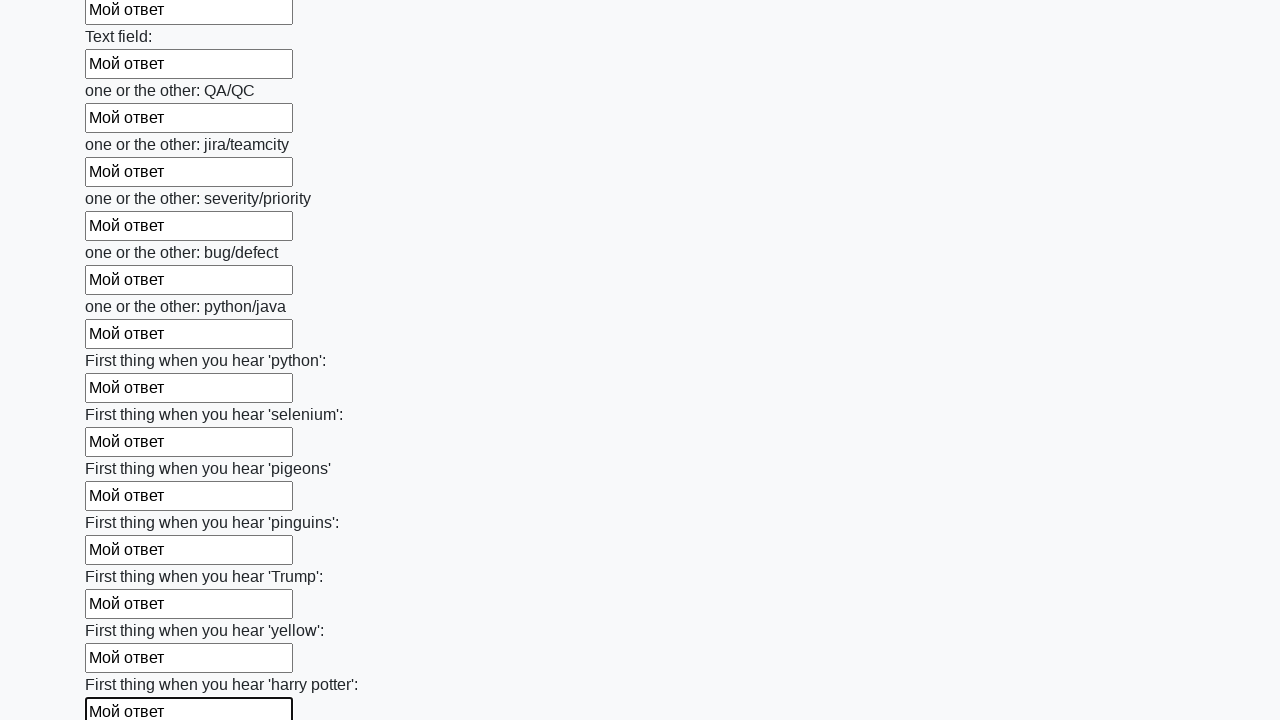

Filled input field with 'Мой ответ' on input >> nth=99
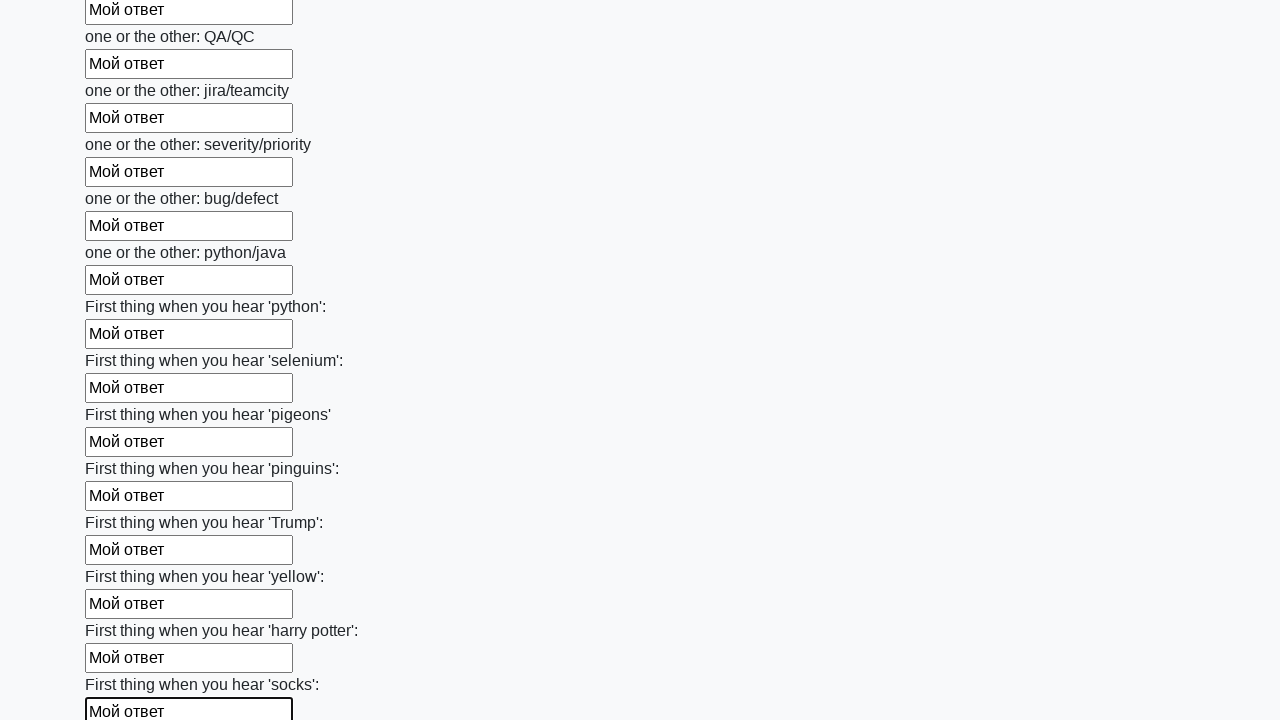

Clicked the submit button to submit the form at (123, 611) on button.btn
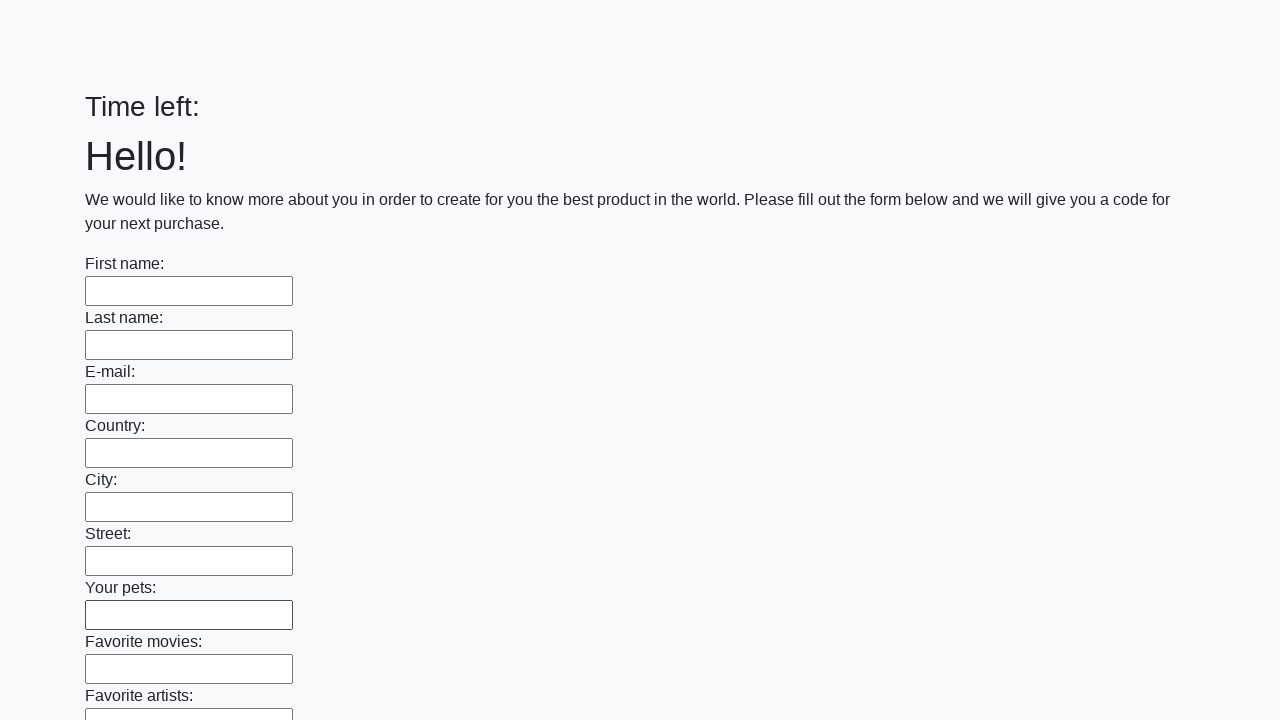

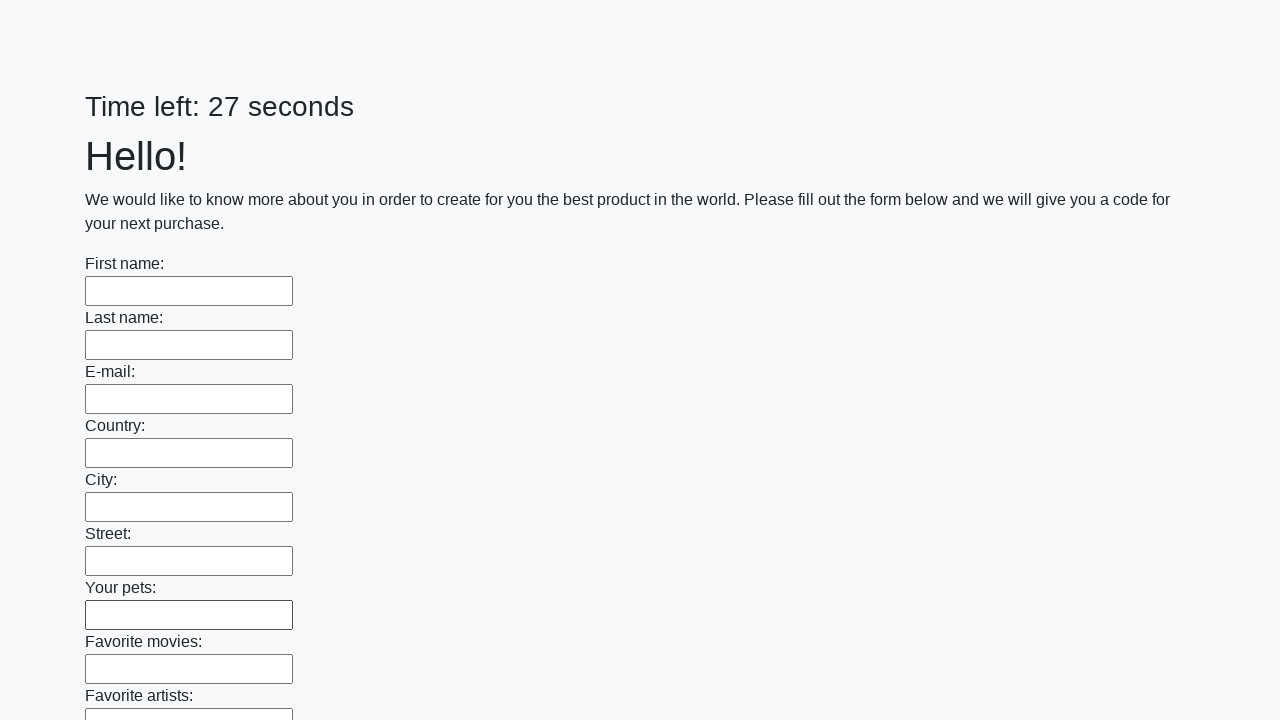